Navigates through the UWW athletes results page, clicking on different weight class tabs and repeatedly clicking "Load More" buttons to load all athletes in each weight category.

Starting URL: https://uww.org/athletes-results

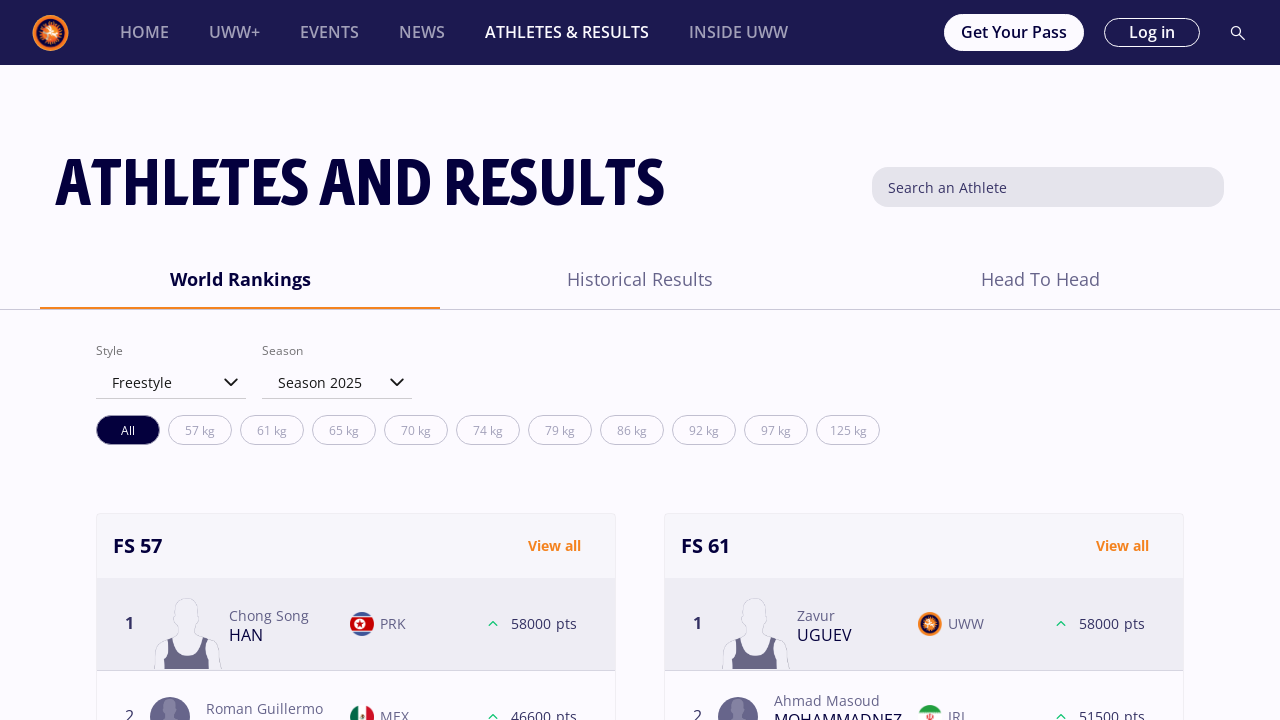

Waited for weight class tabs to load
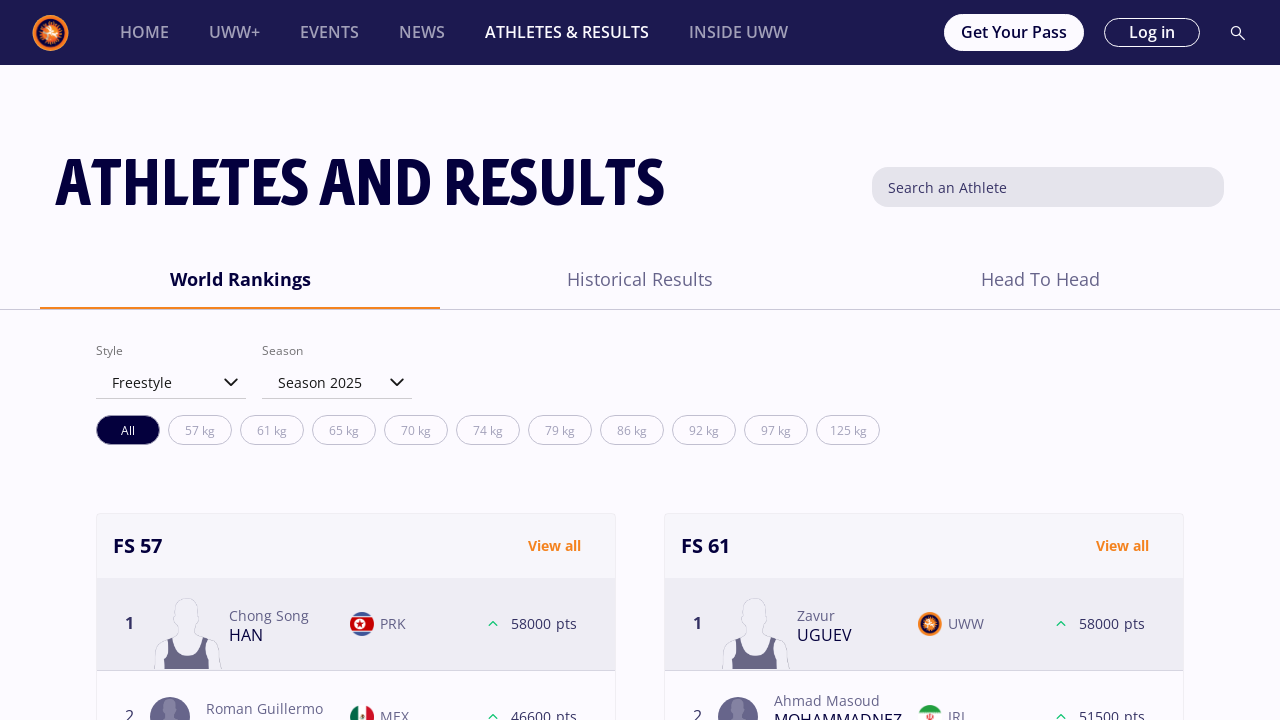

Clicked on weight class tab: 57 kg at (200, 430) on .tab-name>.tab-text:text-is("57 kg")
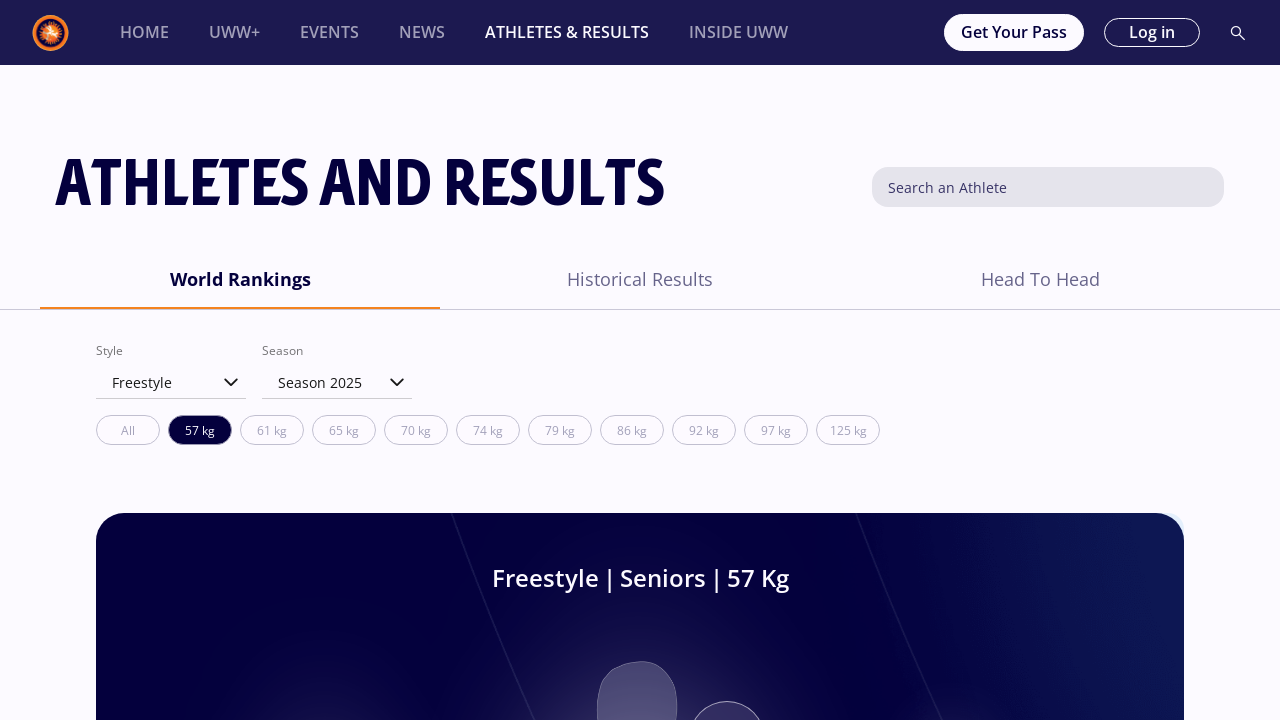

Waited for 57 kg tab content to load
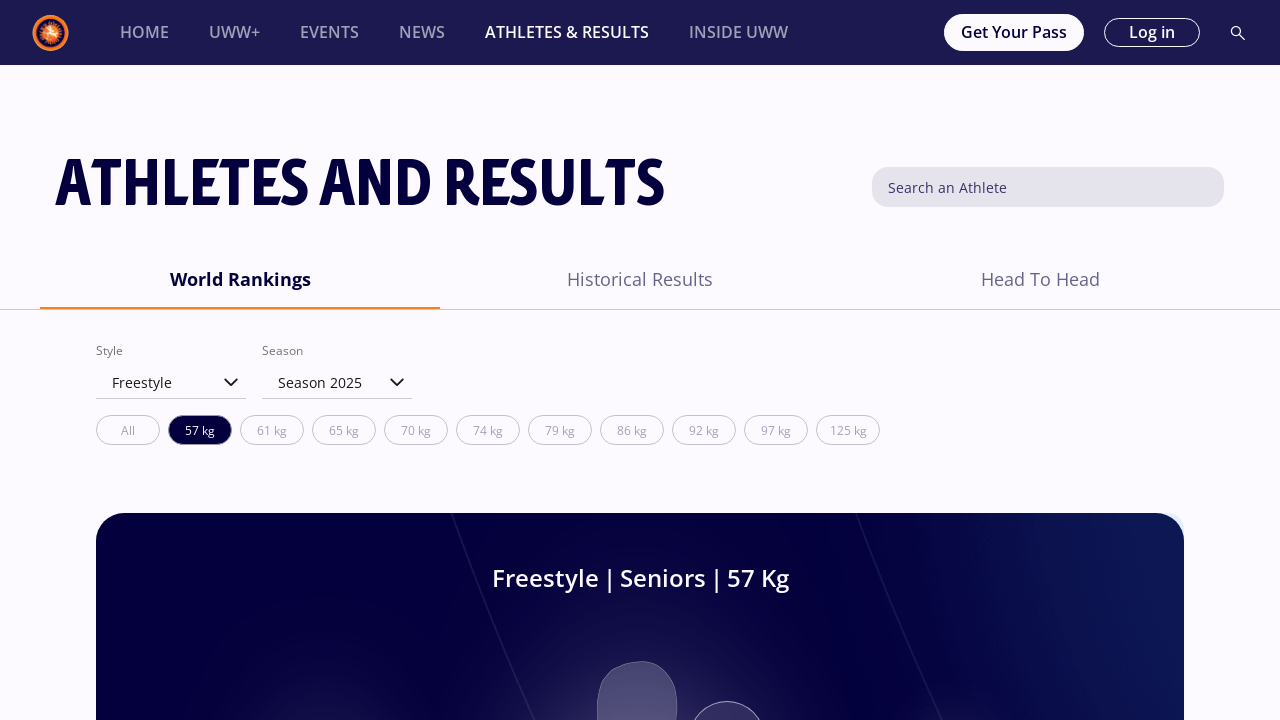

Athlete cards loaded for 57 kg
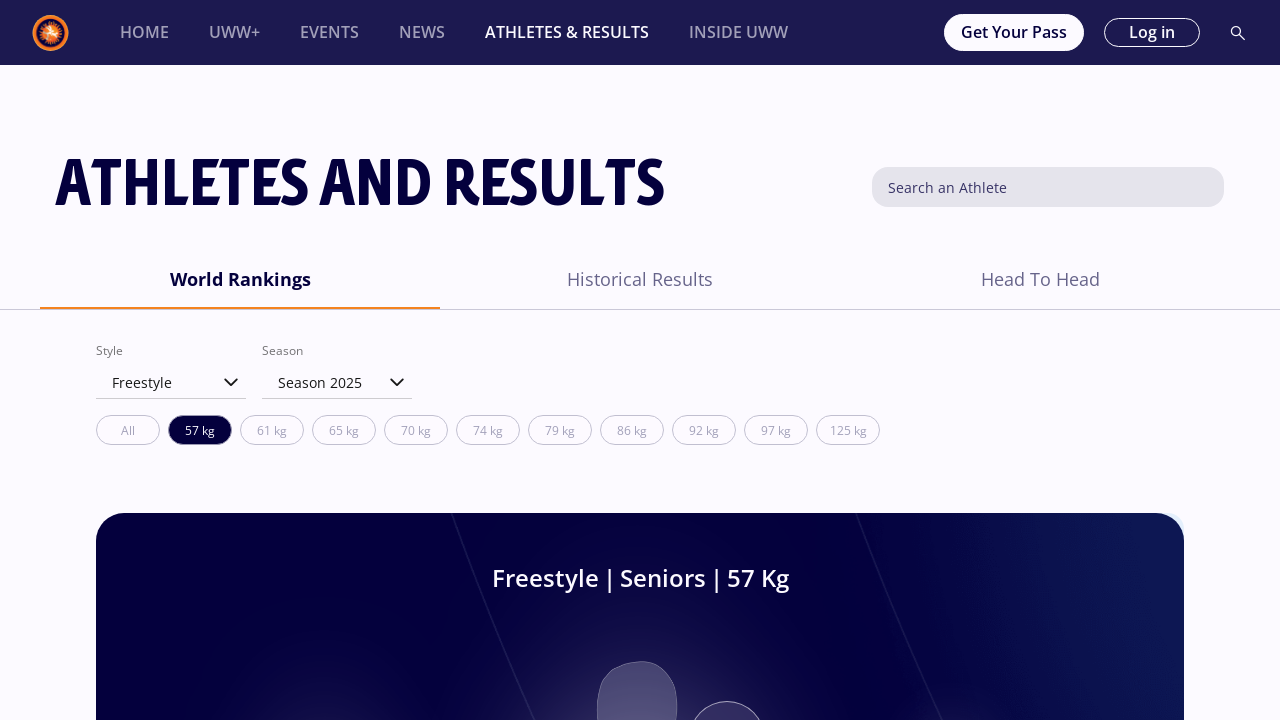

Scrolled Load More button into view for 57 kg
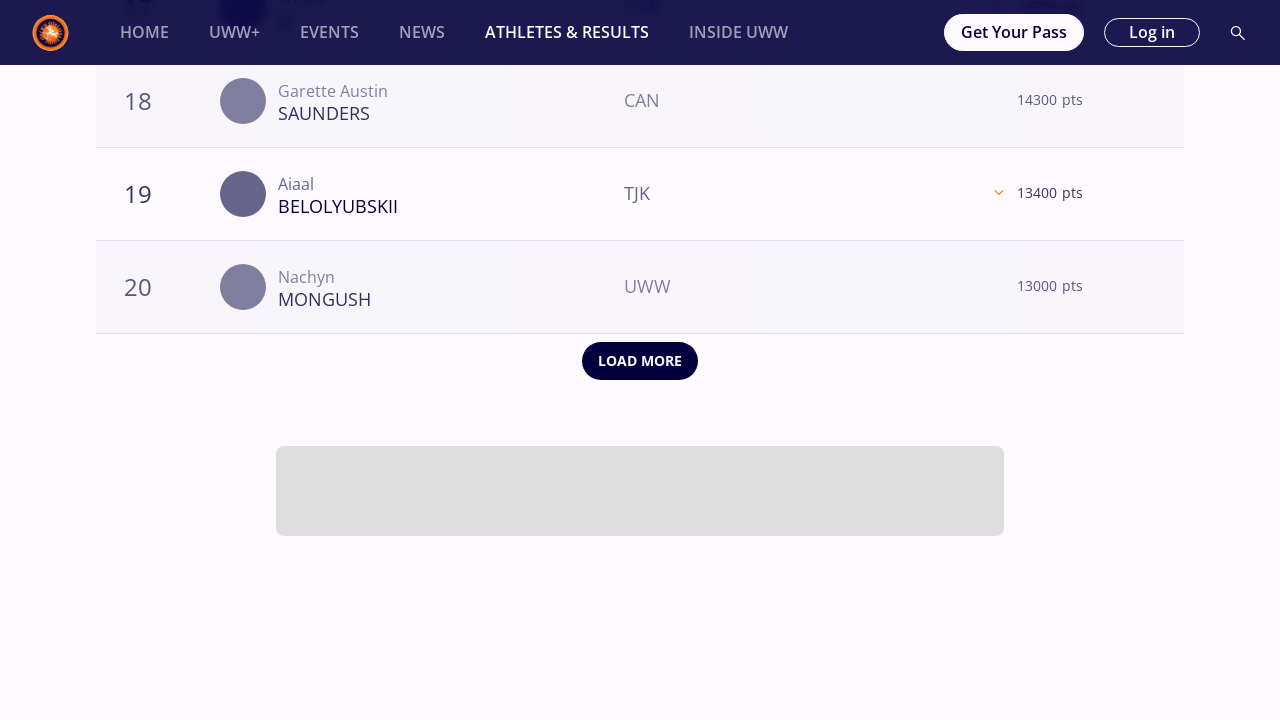

Clicked Load More button for 57 kg at (640, 361) on button[aria-label='Load More']
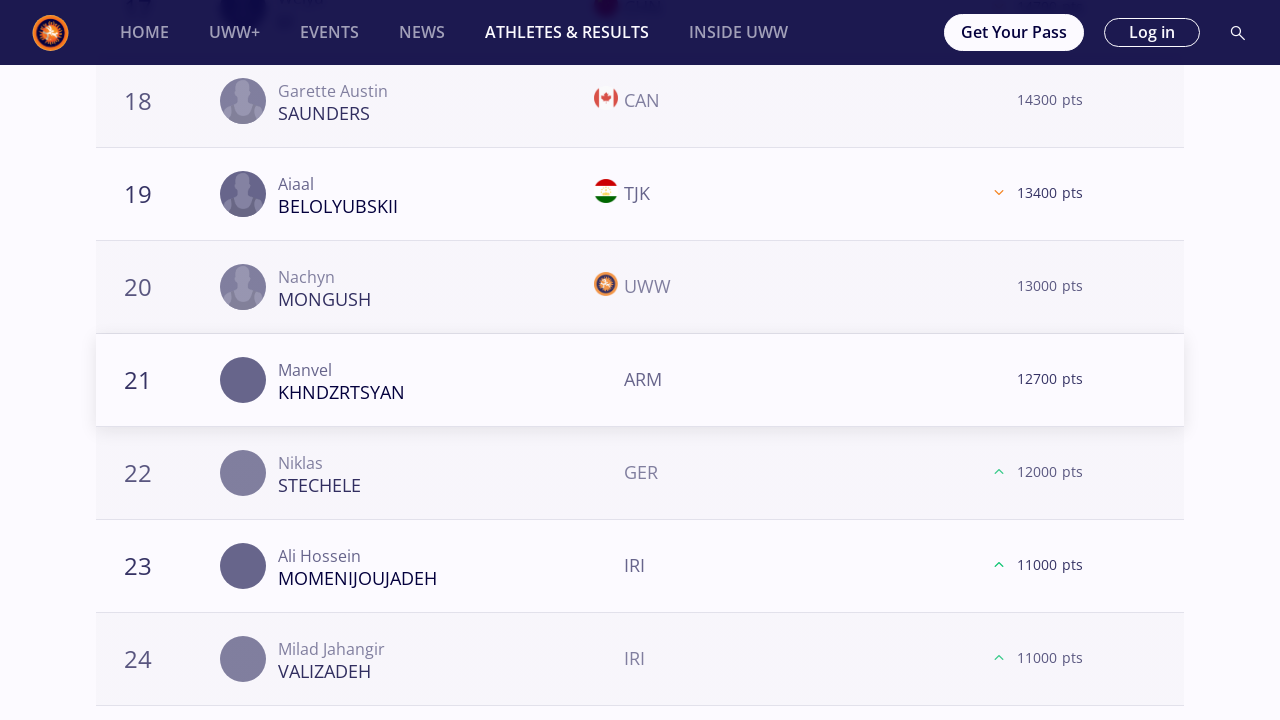

Waited for additional athletes to load in 57 kg
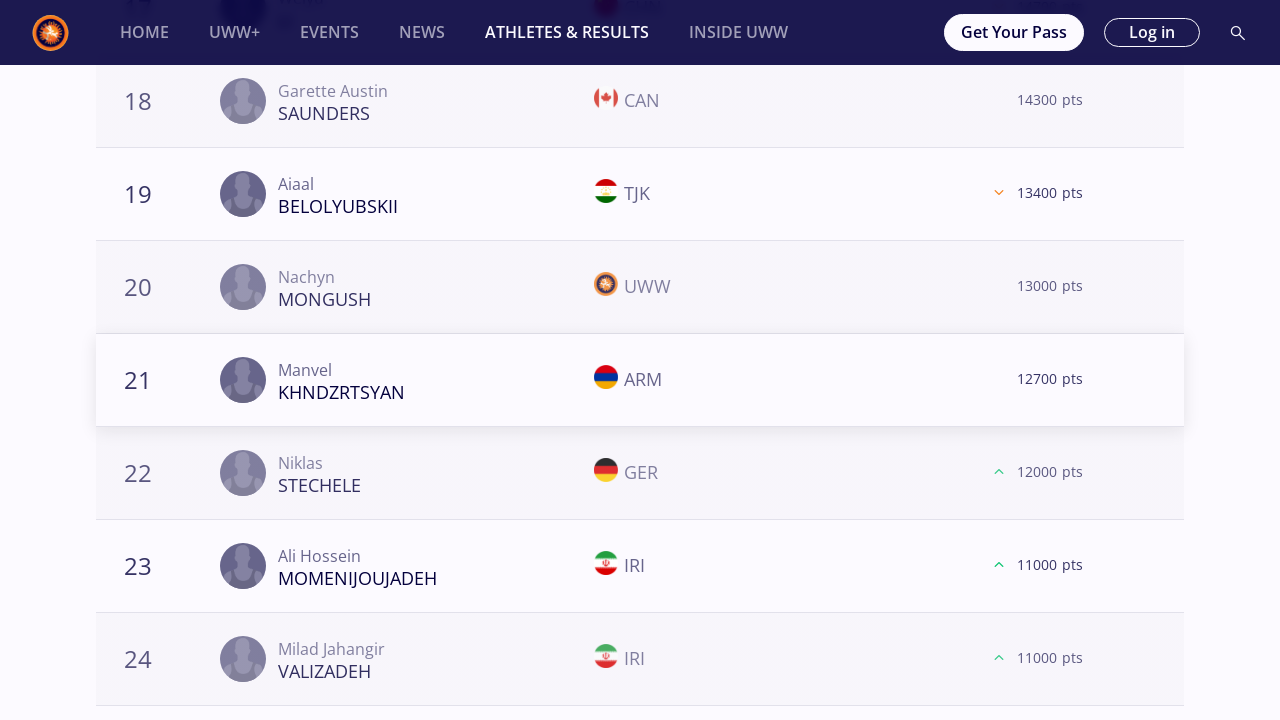

Scrolled Load More button into view for 57 kg
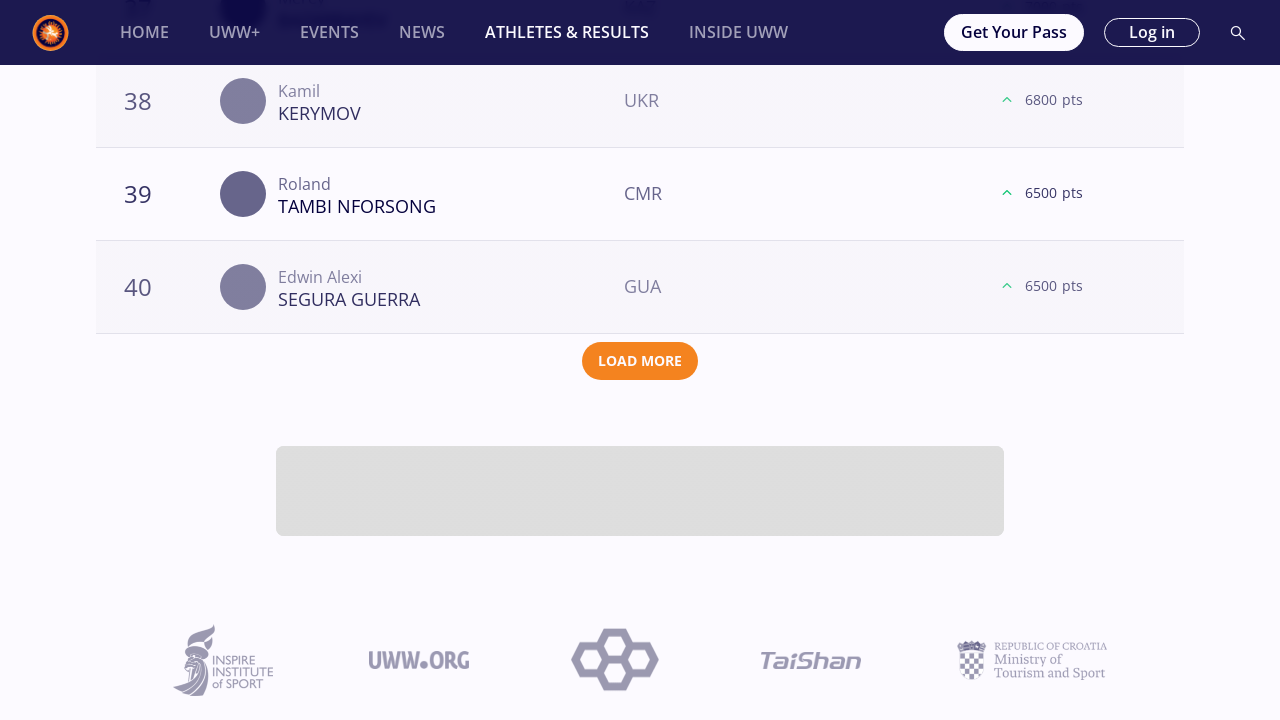

Clicked Load More button for 57 kg at (640, 361) on button[aria-label='Load More']
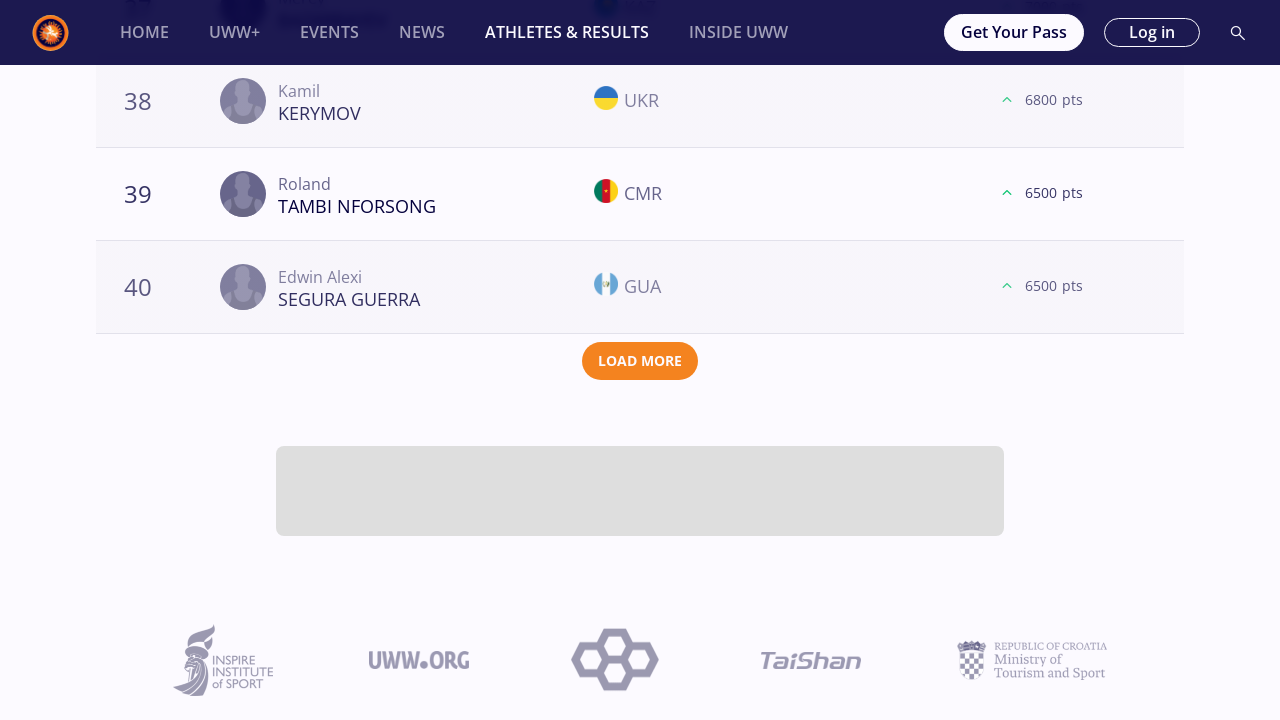

Waited for additional athletes to load in 57 kg
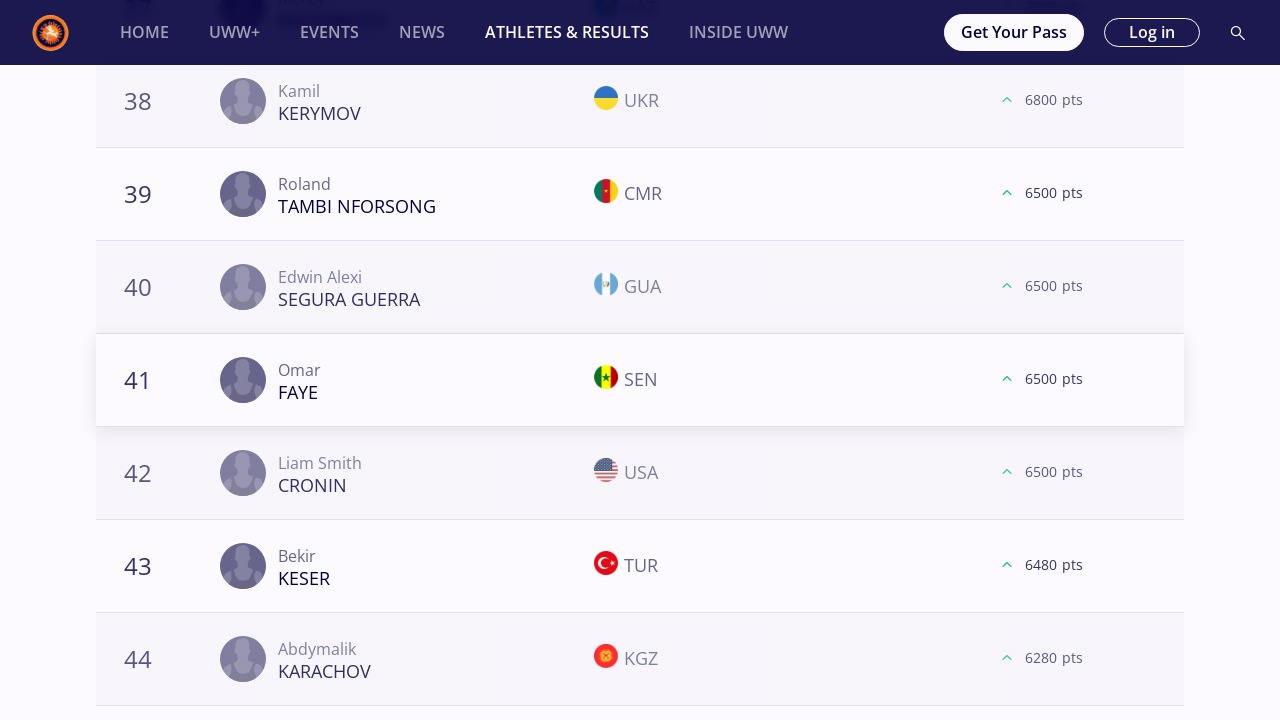

Scrolled Load More button into view for 57 kg
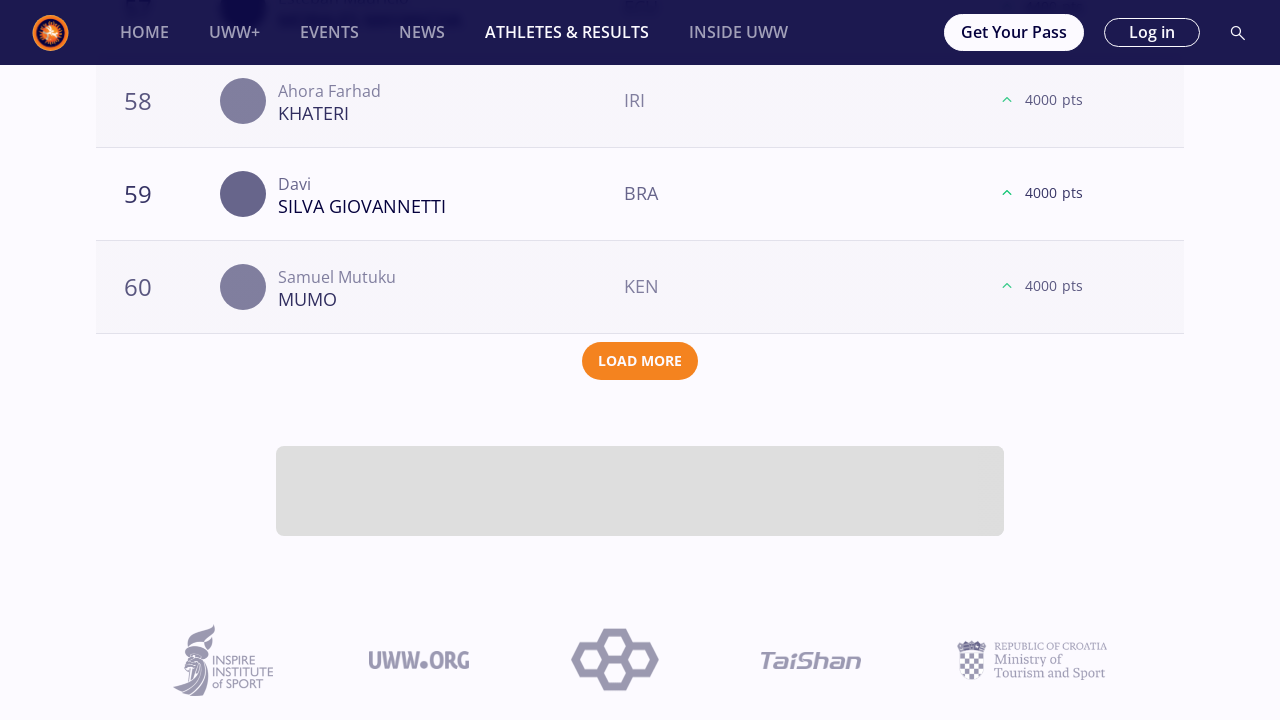

Clicked Load More button for 57 kg at (640, 361) on button[aria-label='Load More']
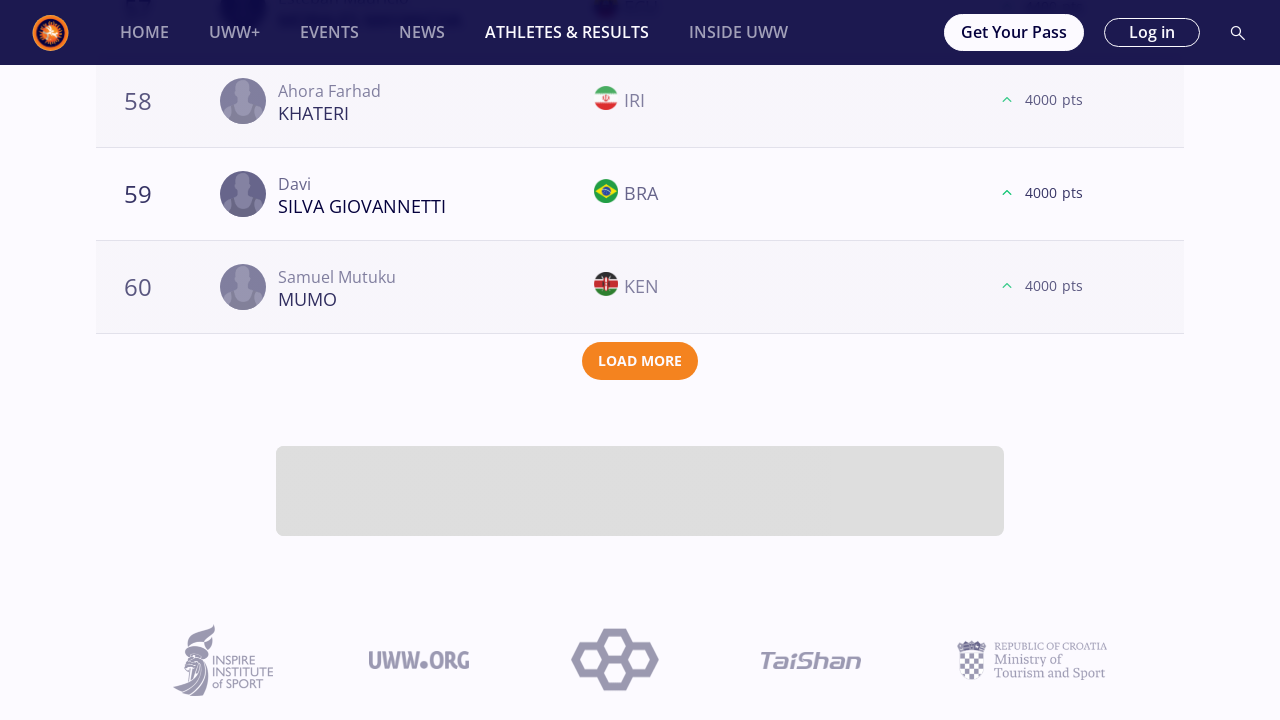

Waited for additional athletes to load in 57 kg
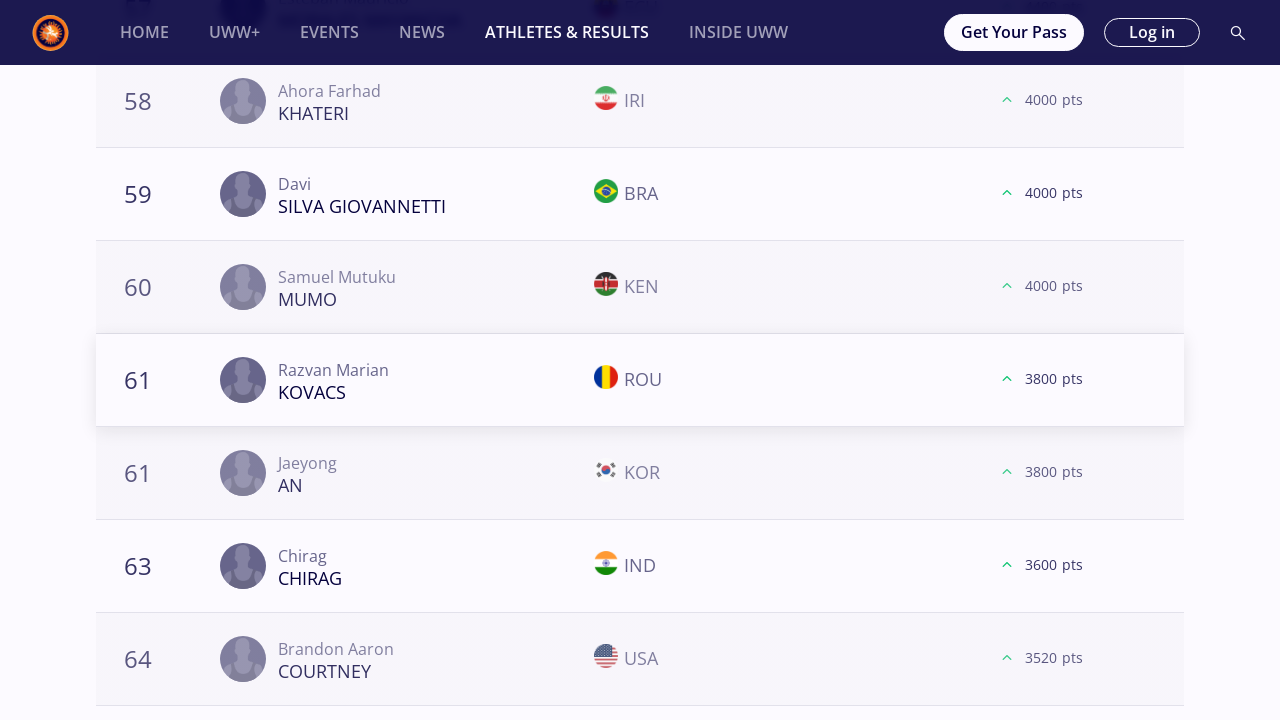

Verified athletes table is populated for 57 kg
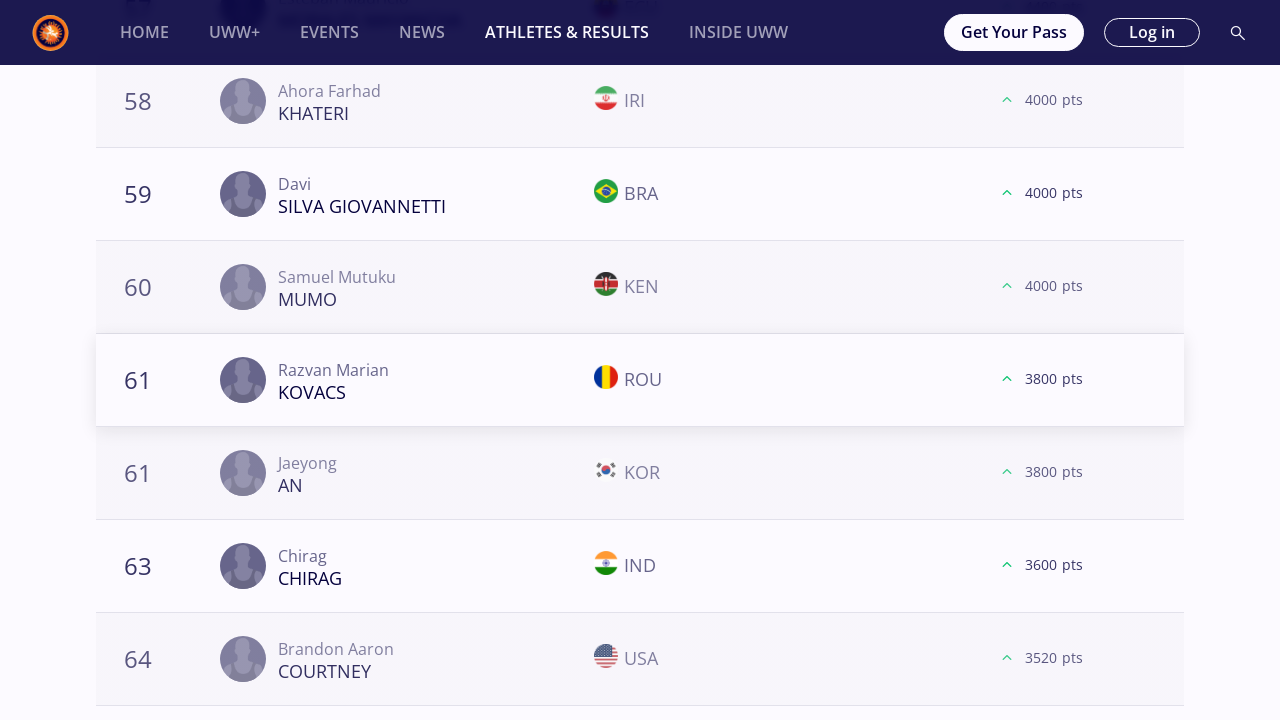

Clicked on weight class tab: 61 kg at (272, 360) on .tab-name>.tab-text:text-is("61 kg")
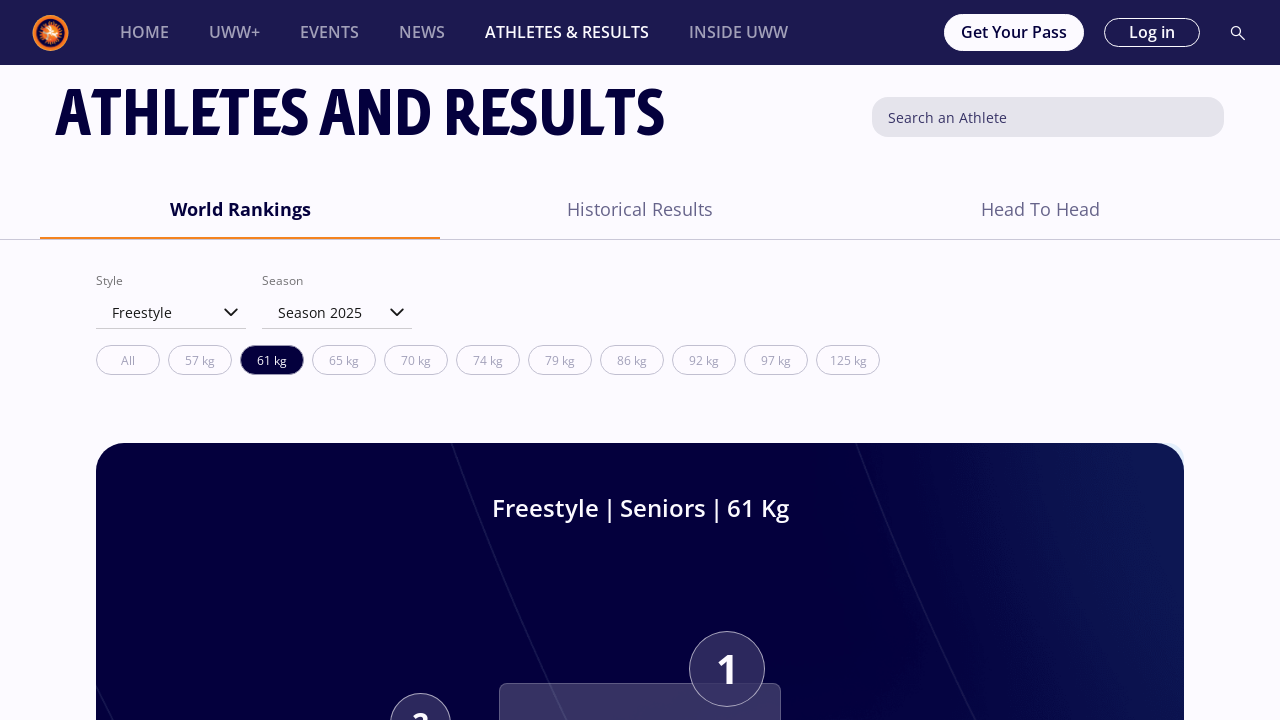

Waited for 61 kg tab content to load
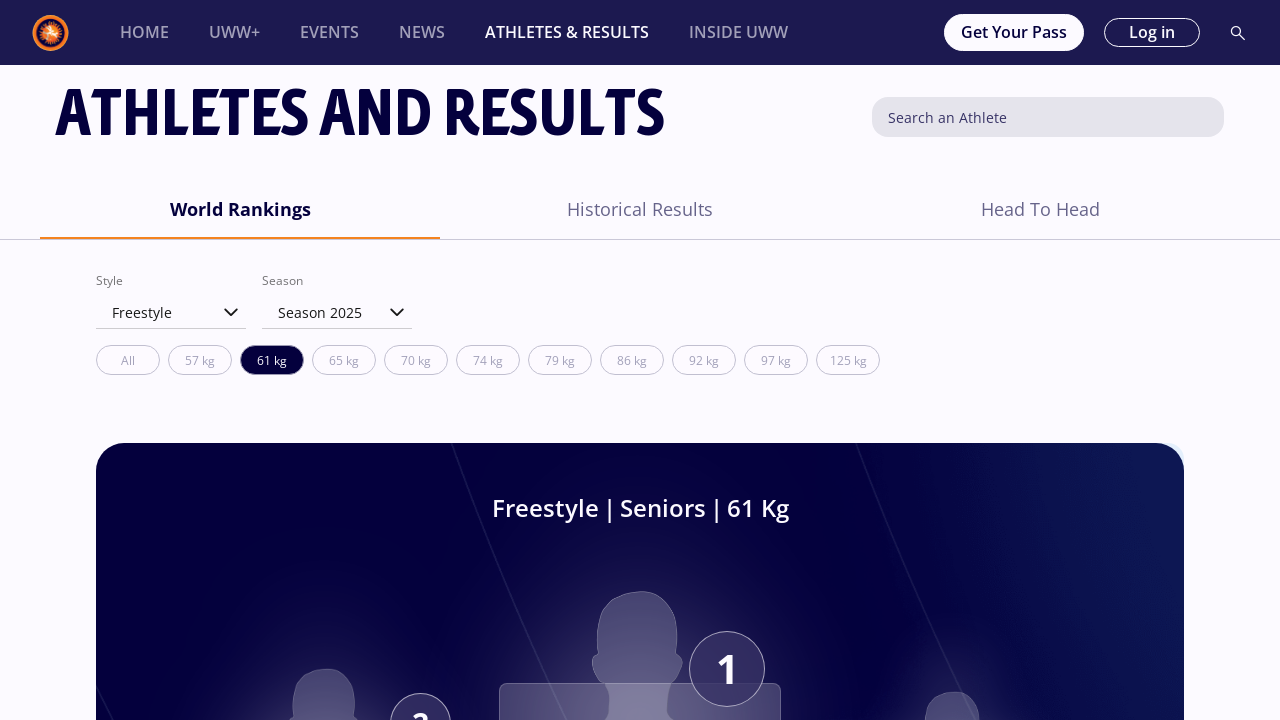

Athlete cards loaded for 61 kg
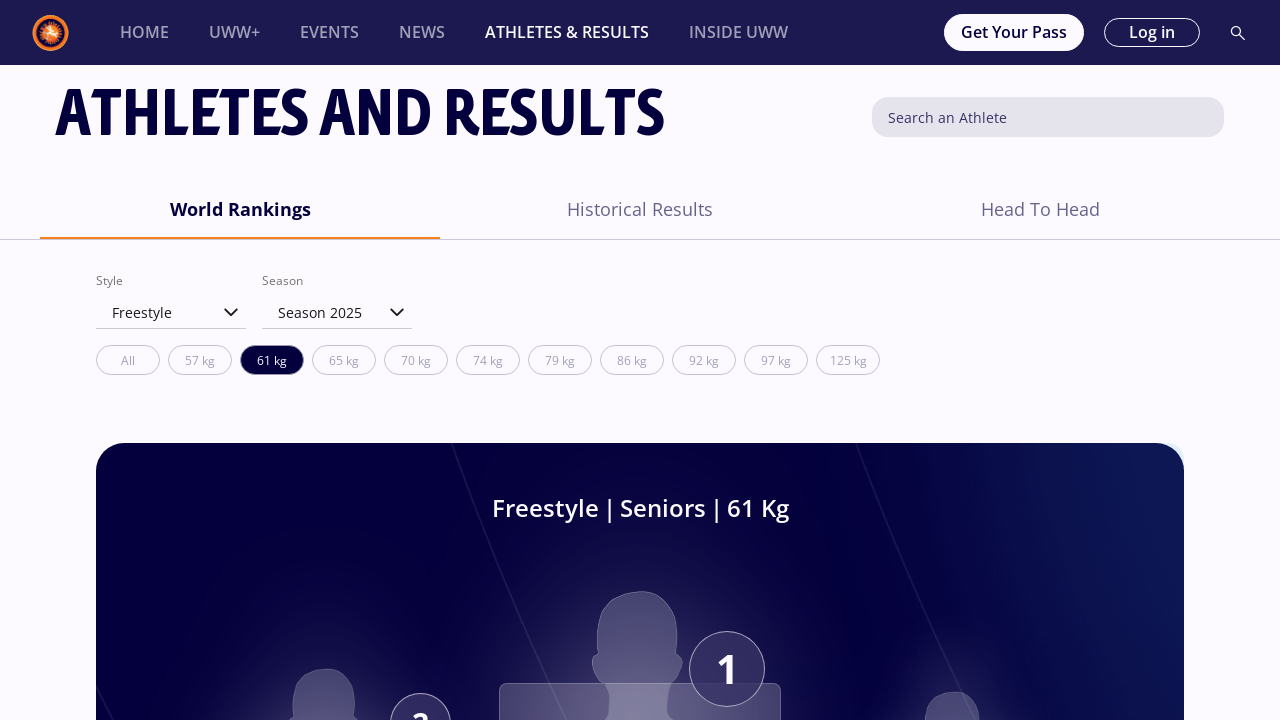

Scrolled Load More button into view for 61 kg
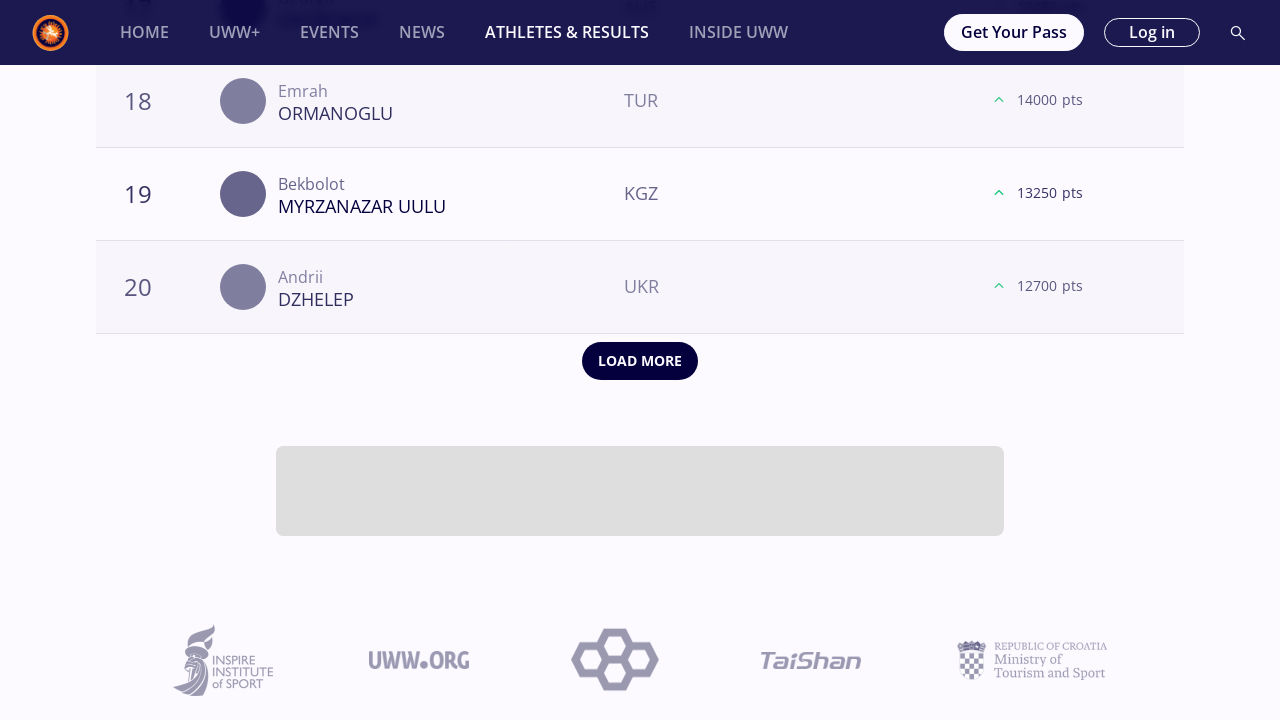

Clicked Load More button for 61 kg at (640, 361) on button[aria-label='Load More']
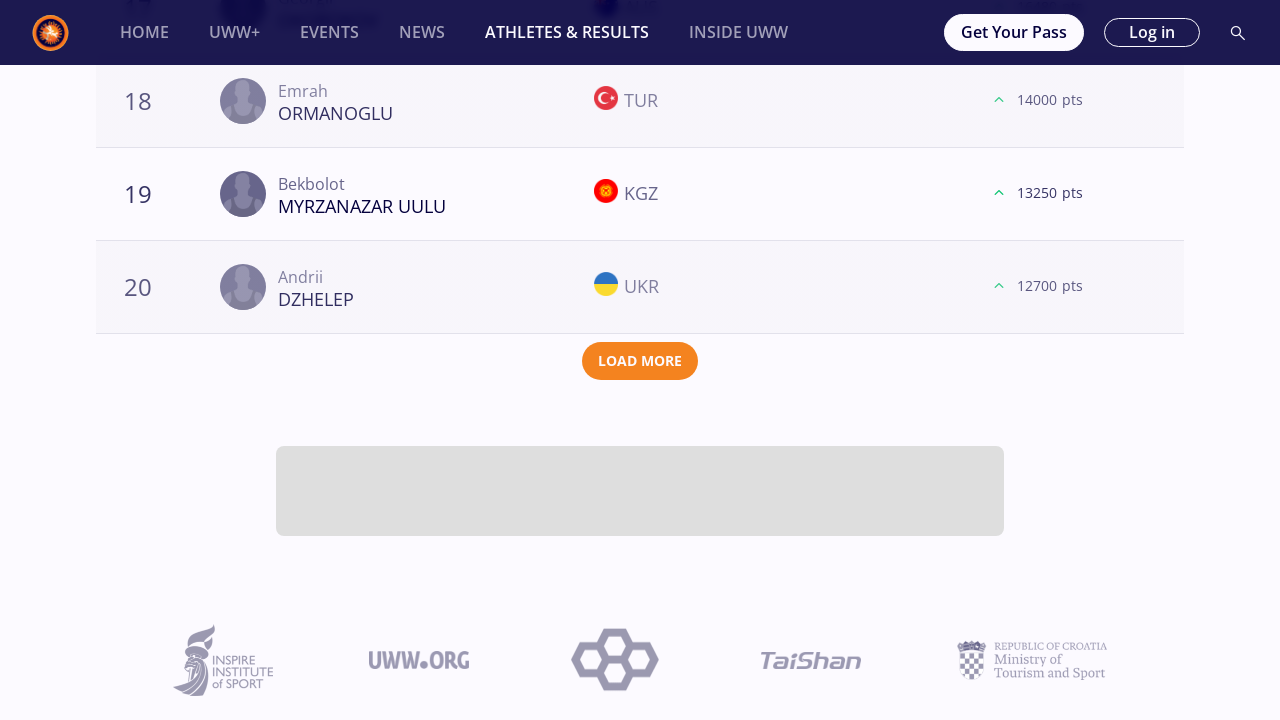

Waited for additional athletes to load in 61 kg
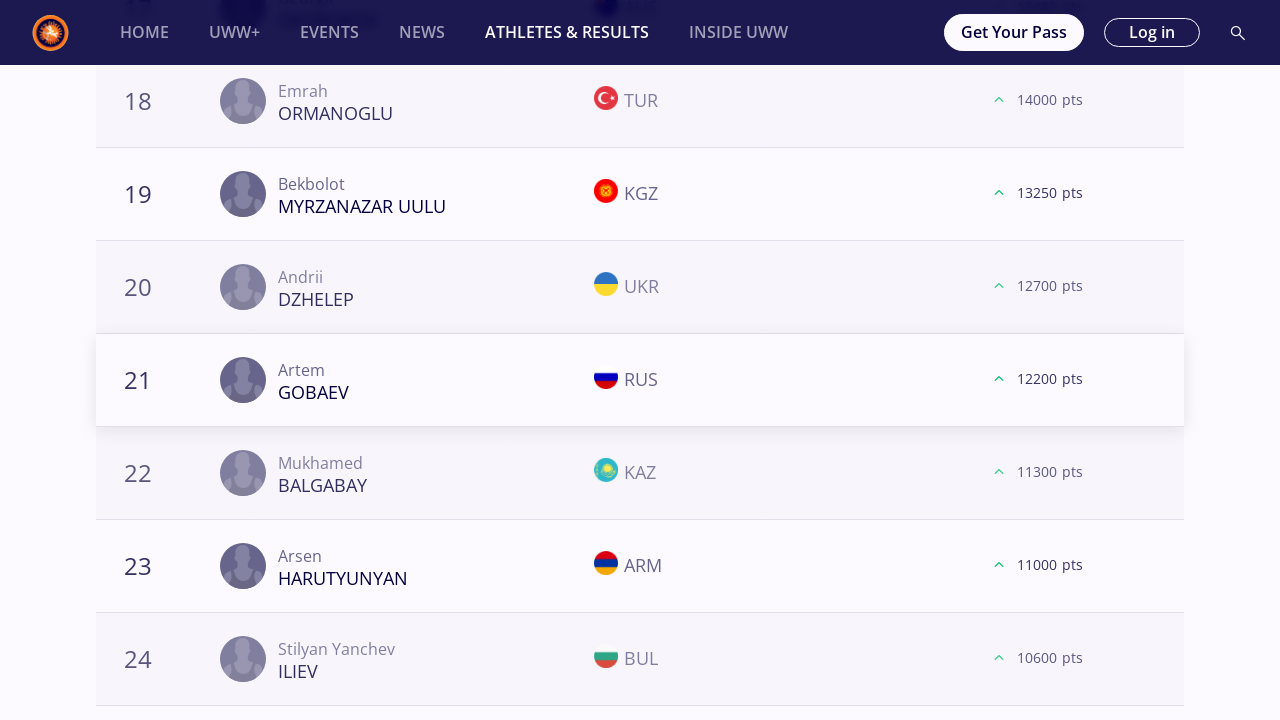

Scrolled Load More button into view for 61 kg
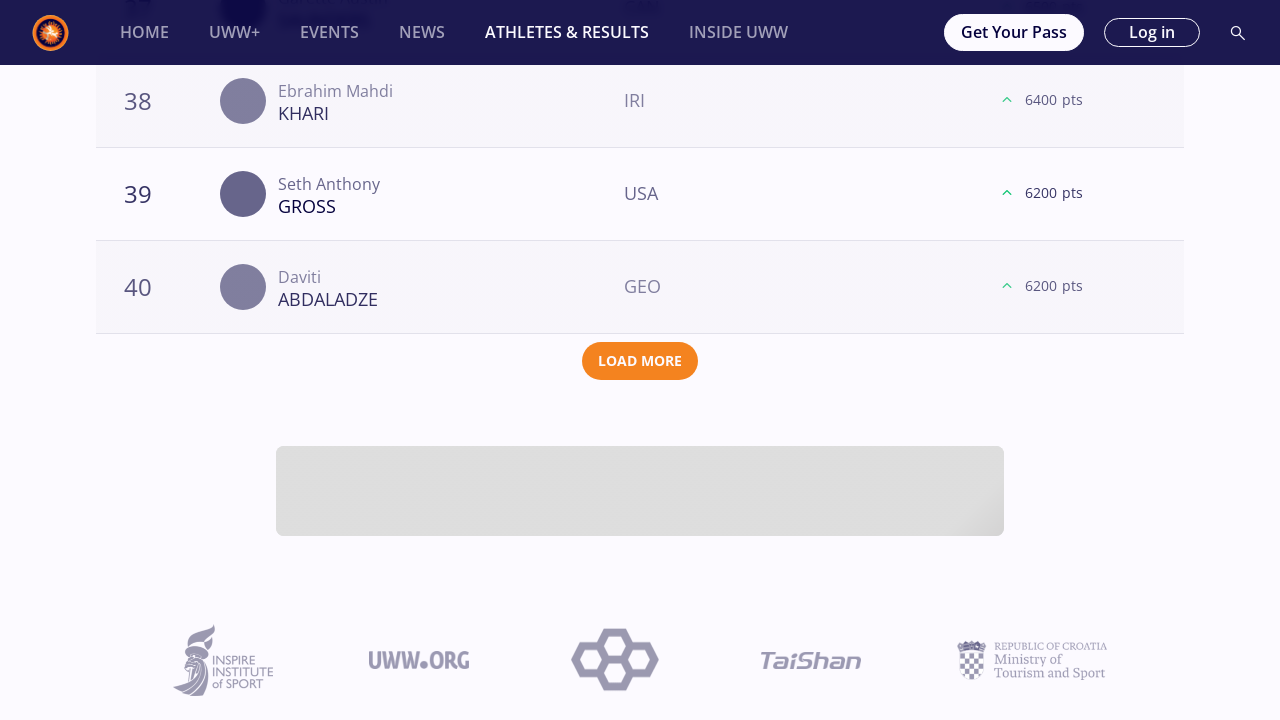

Clicked Load More button for 61 kg at (640, 361) on button[aria-label='Load More']
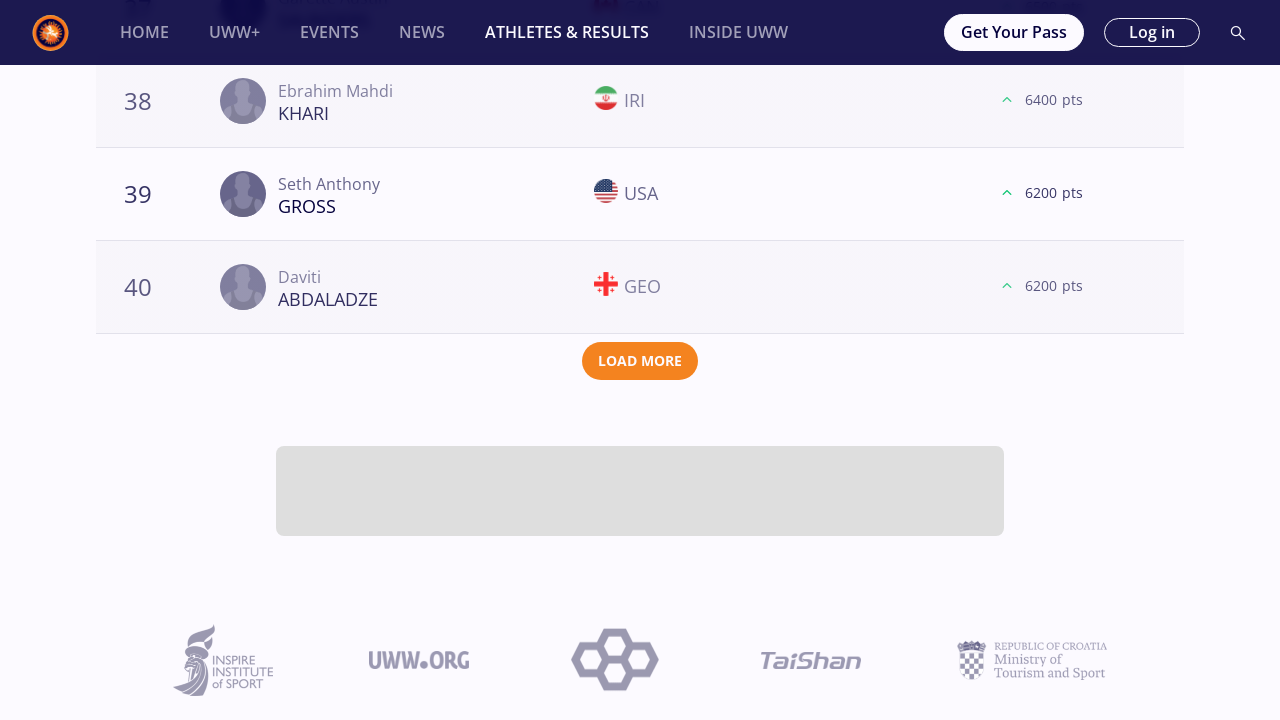

Waited for additional athletes to load in 61 kg
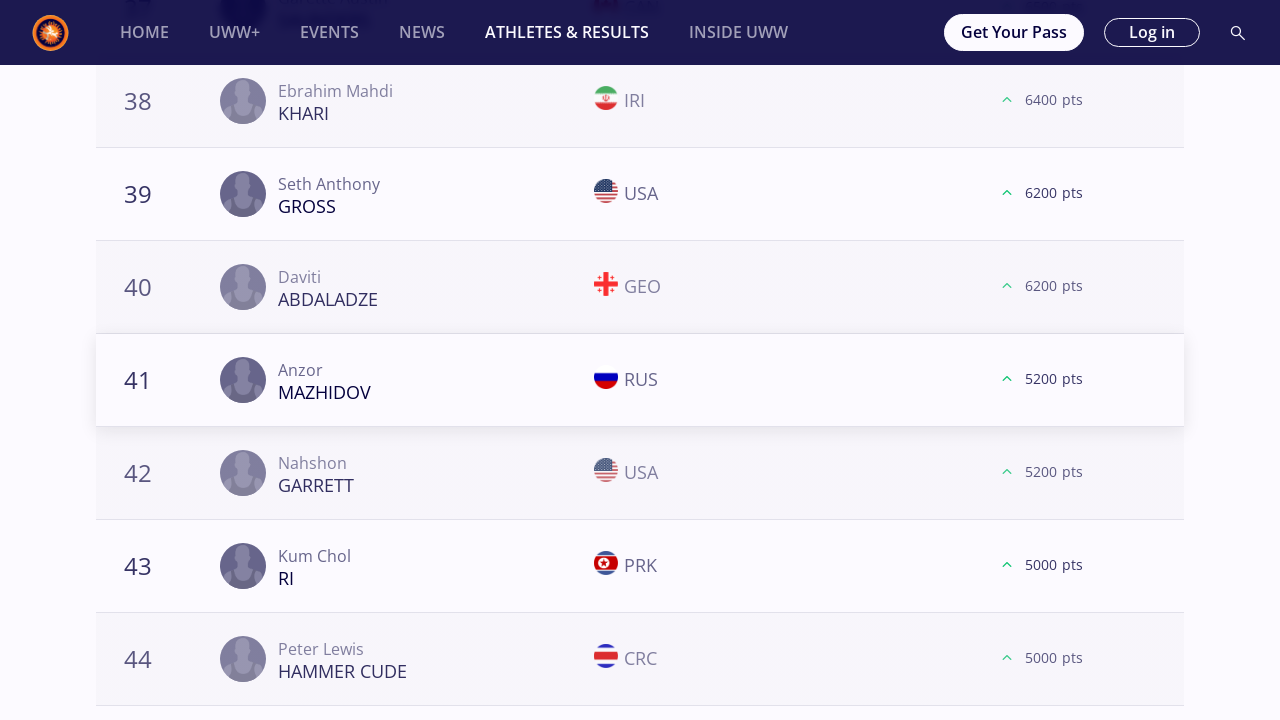

Scrolled Load More button into view for 61 kg
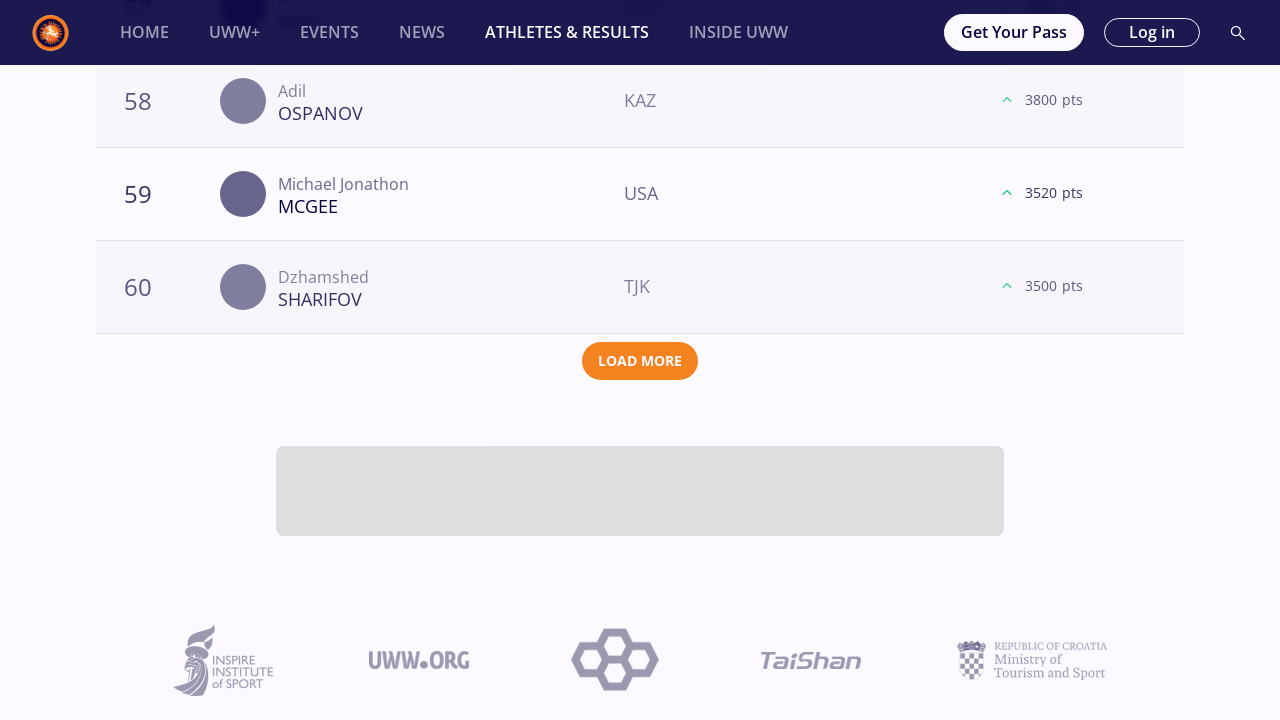

Clicked Load More button for 61 kg at (640, 361) on button[aria-label='Load More']
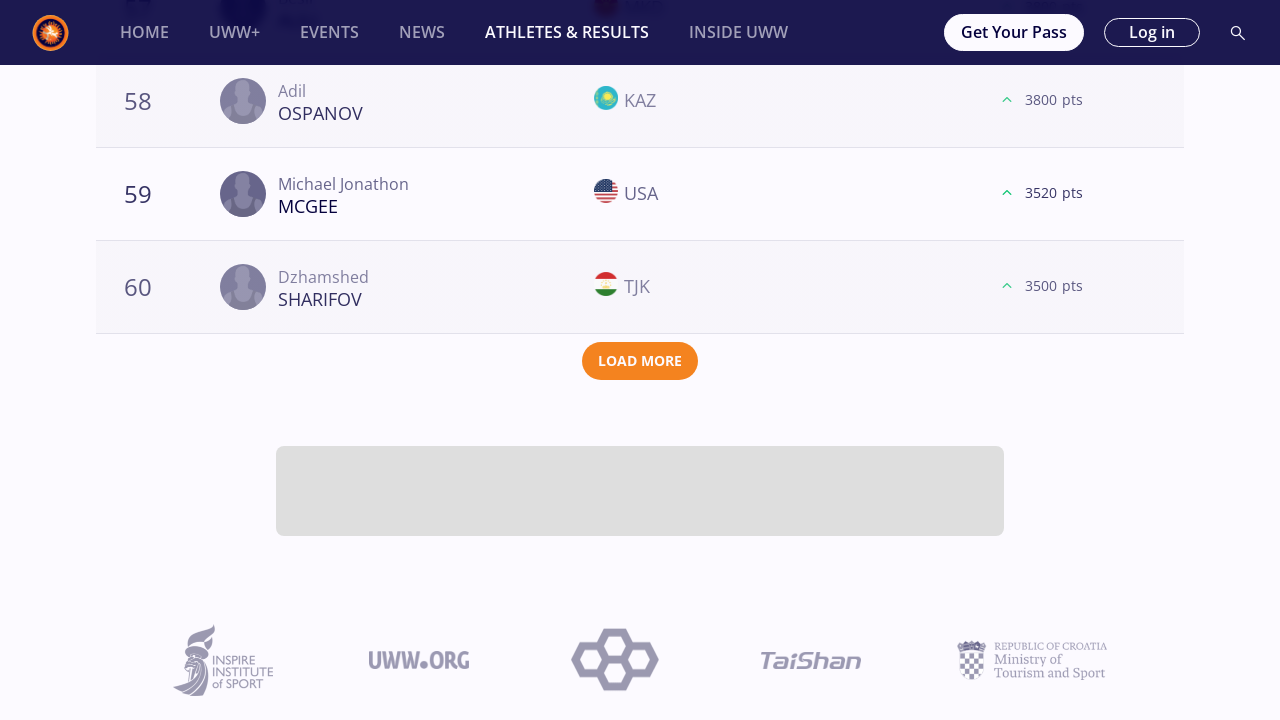

Waited for additional athletes to load in 61 kg
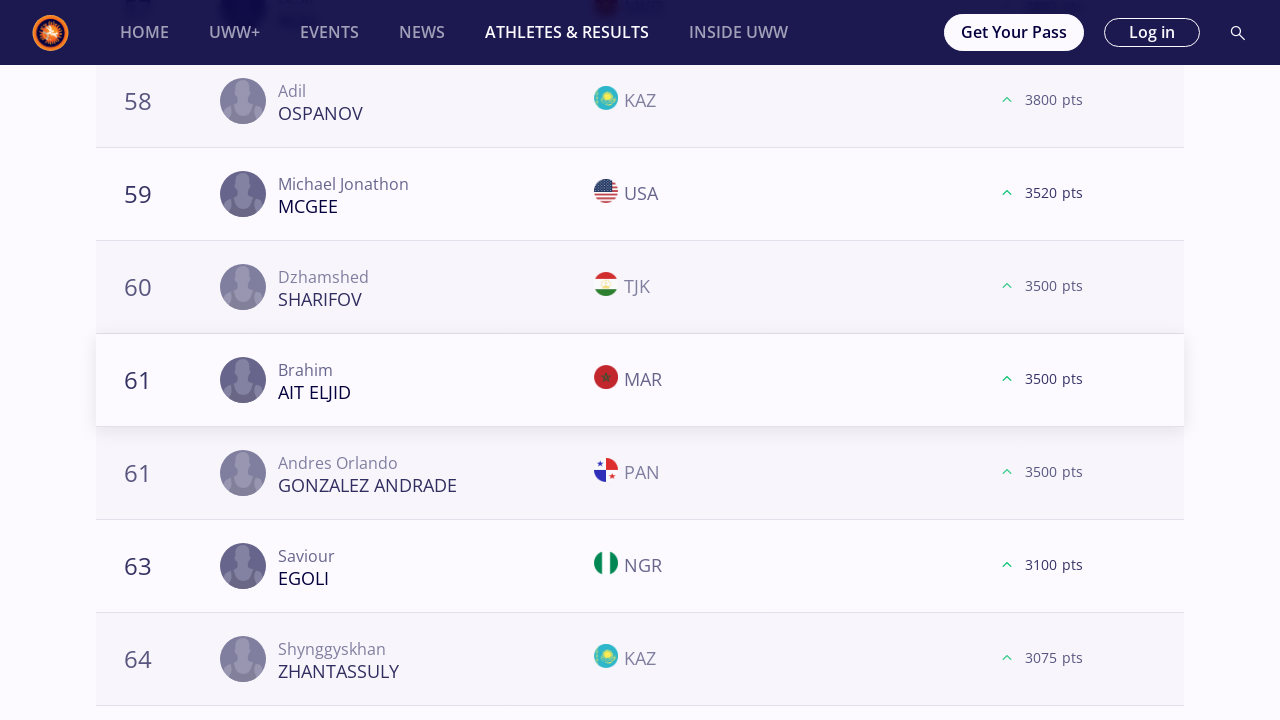

Verified athletes table is populated for 61 kg
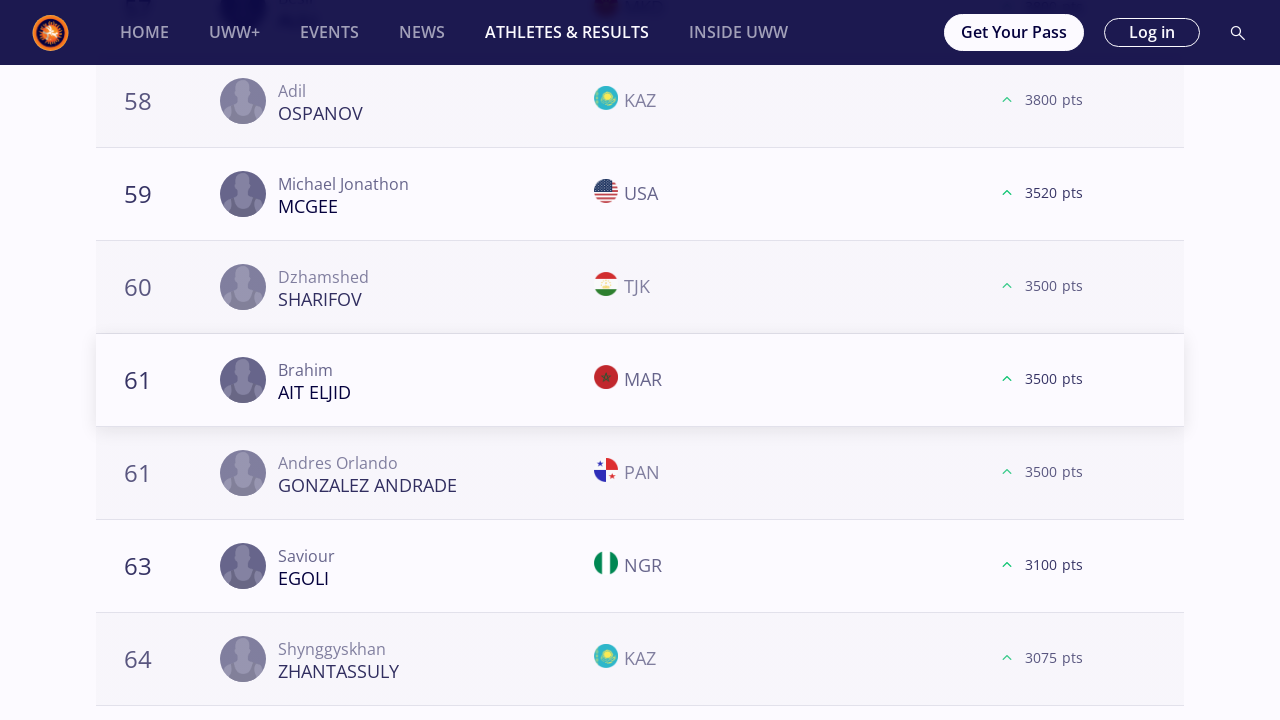

Clicked on weight class tab: 65 kg at (344, 360) on .tab-name>.tab-text:text-is("65 kg")
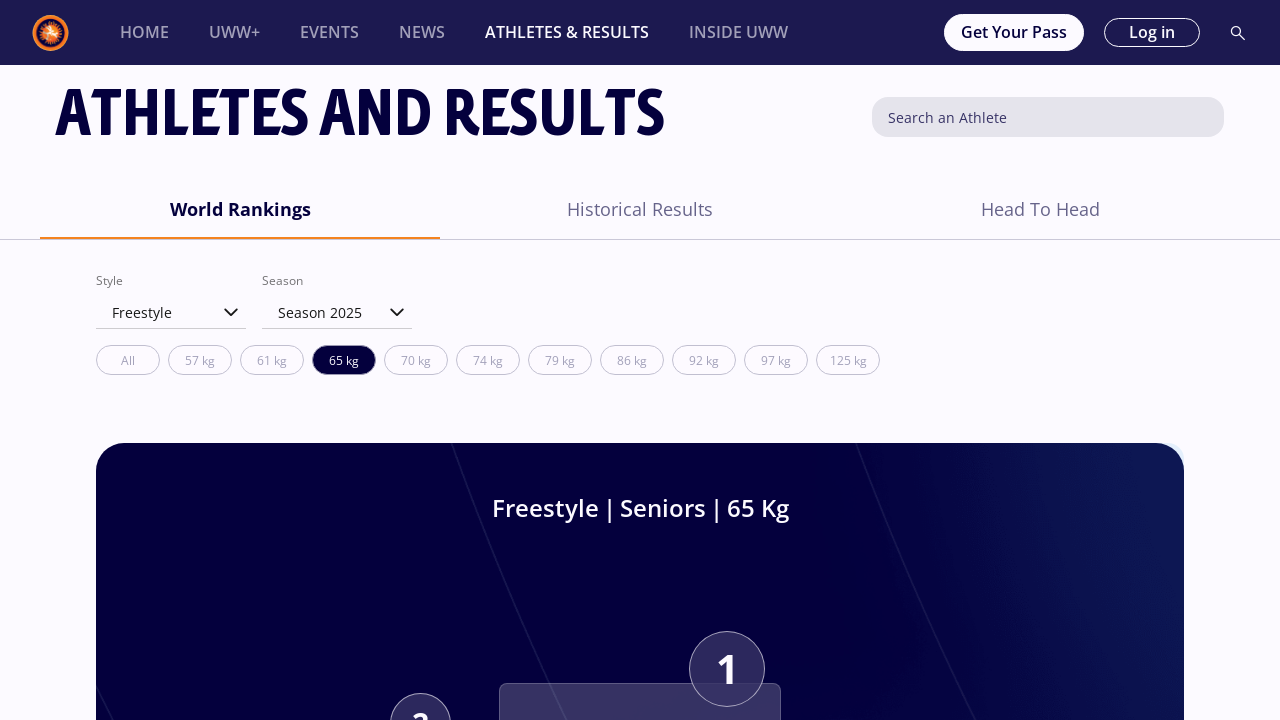

Waited for 65 kg tab content to load
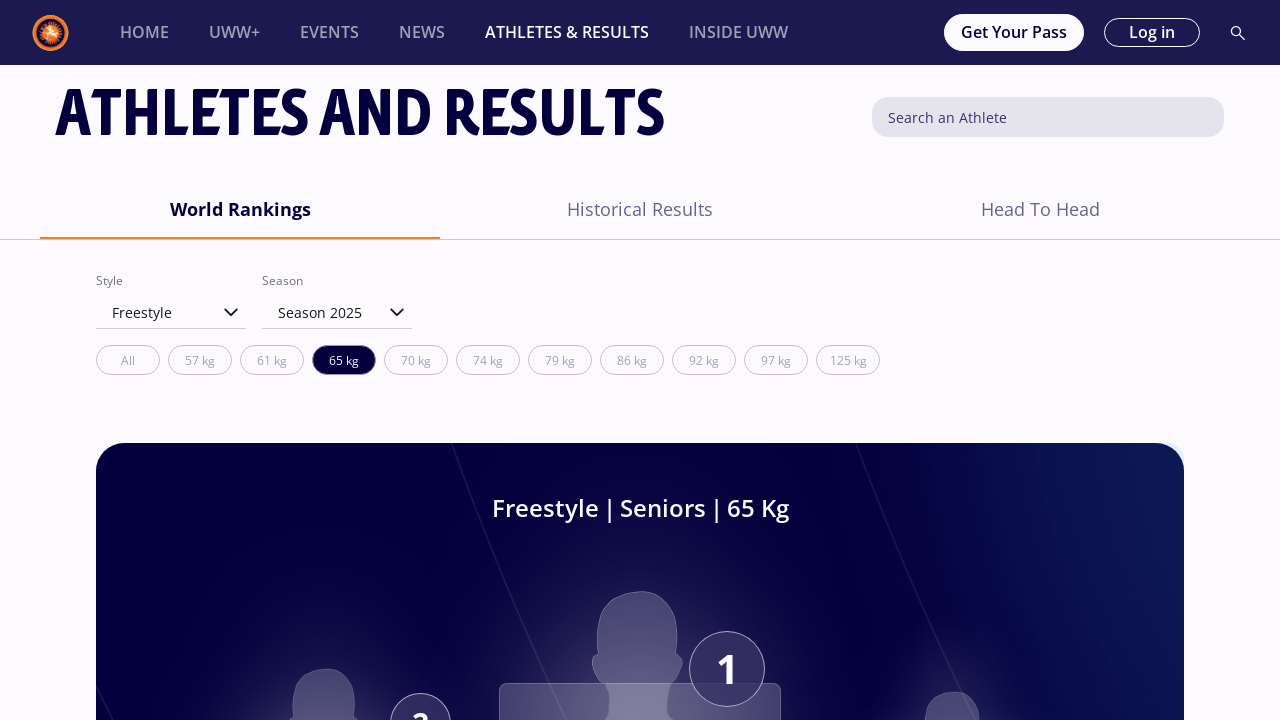

Athlete cards loaded for 65 kg
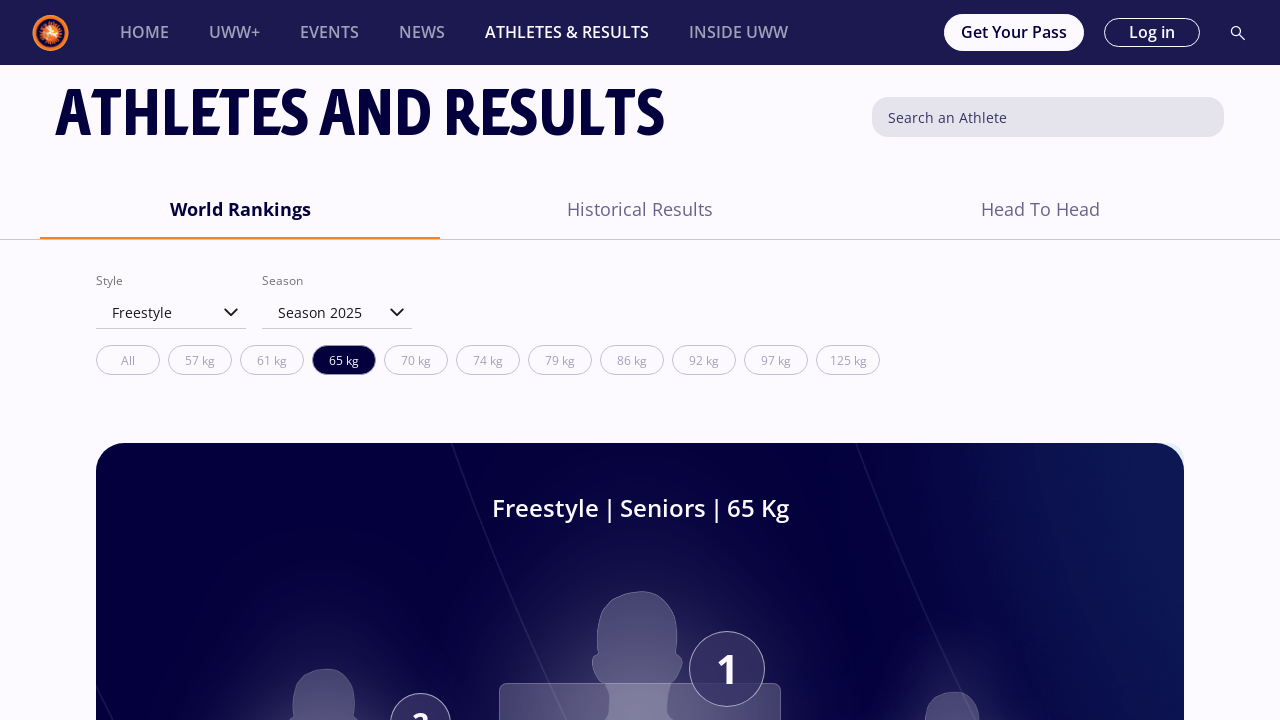

Scrolled Load More button into view for 65 kg
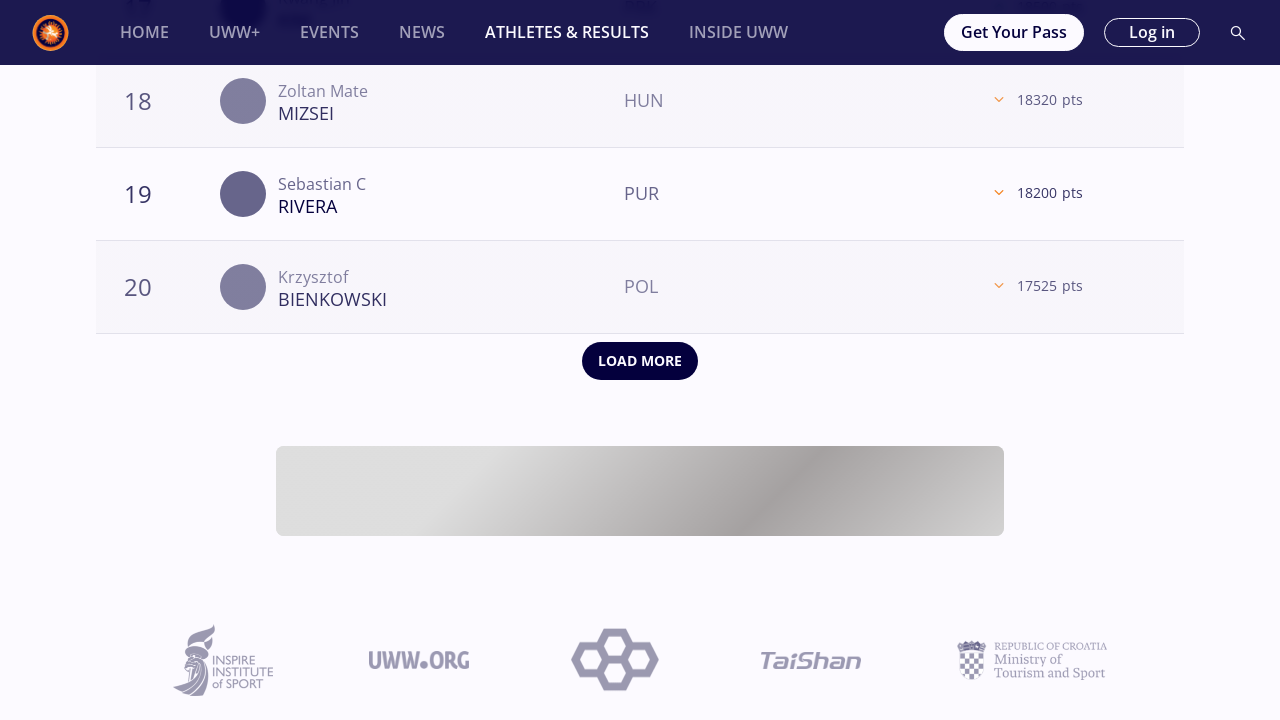

Clicked Load More button for 65 kg at (640, 361) on button[aria-label='Load More']
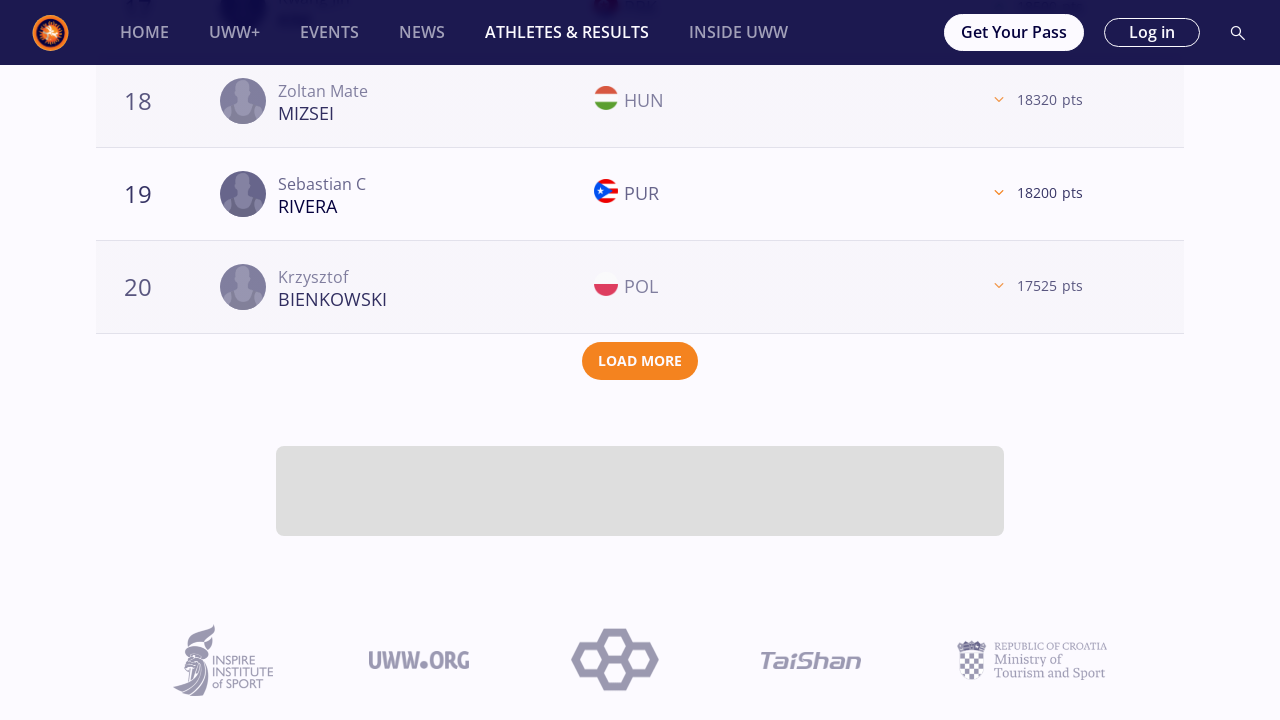

Waited for additional athletes to load in 65 kg
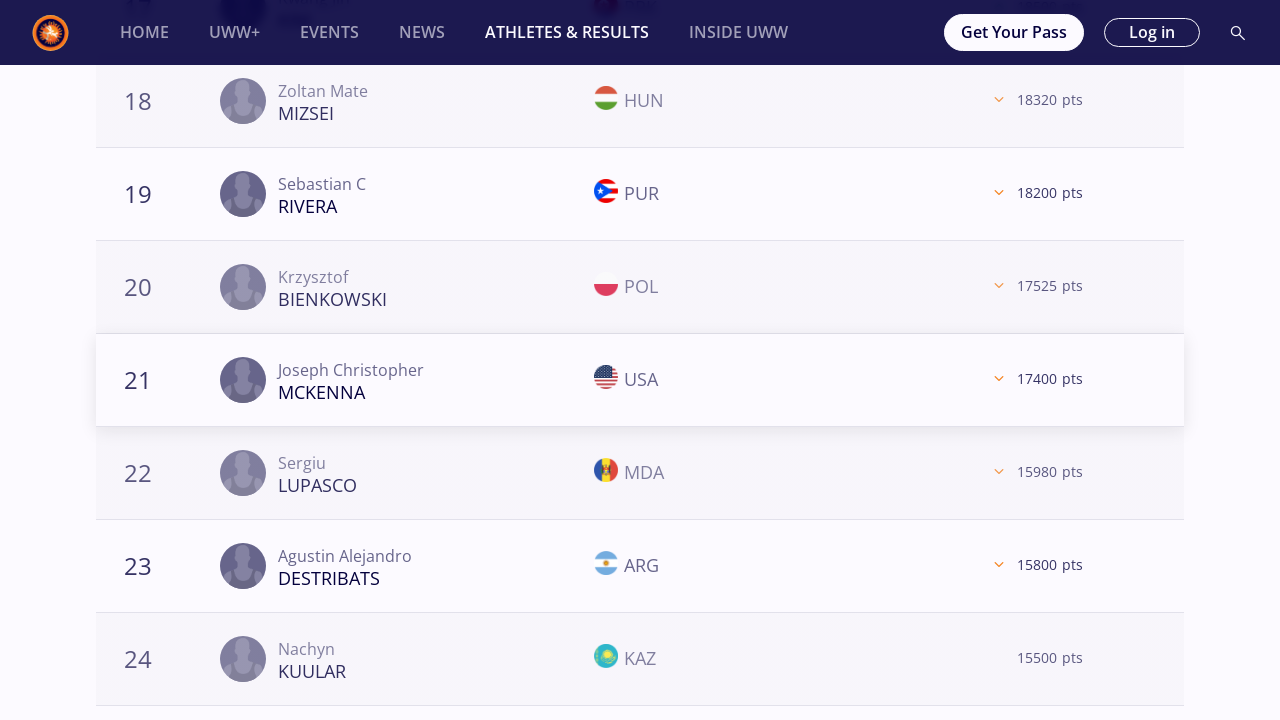

Scrolled Load More button into view for 65 kg
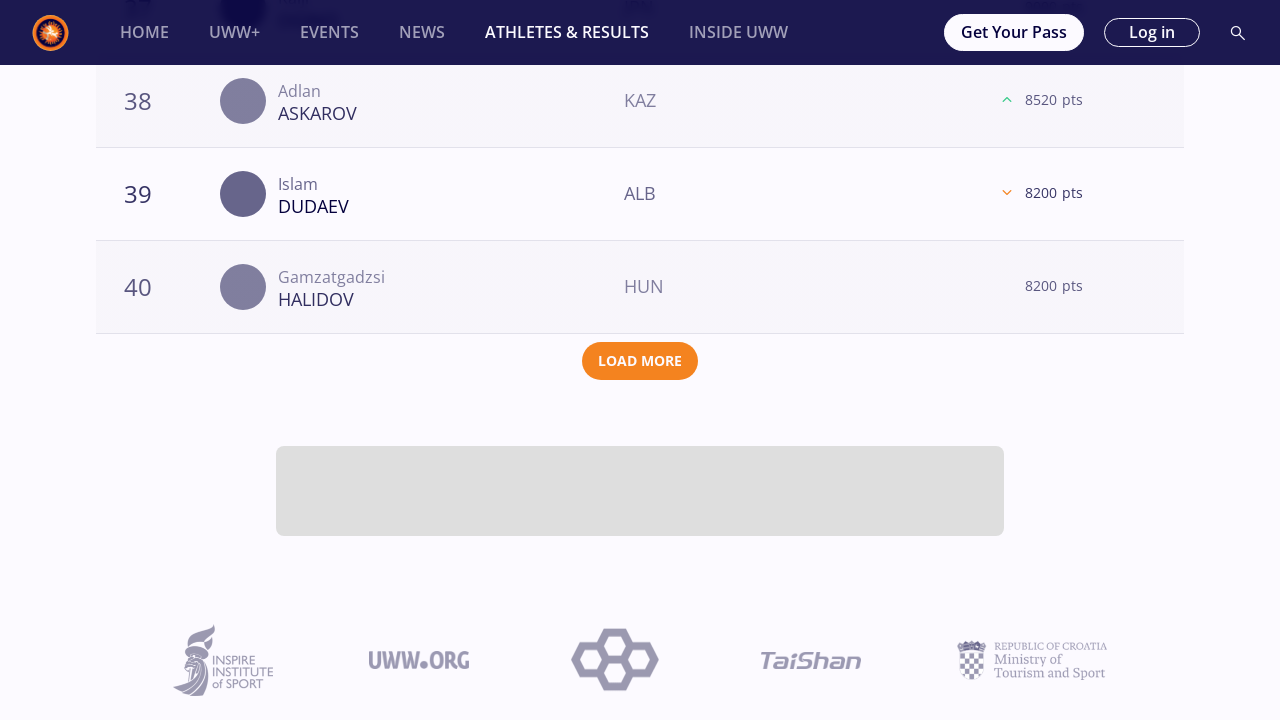

Clicked Load More button for 65 kg at (640, 361) on button[aria-label='Load More']
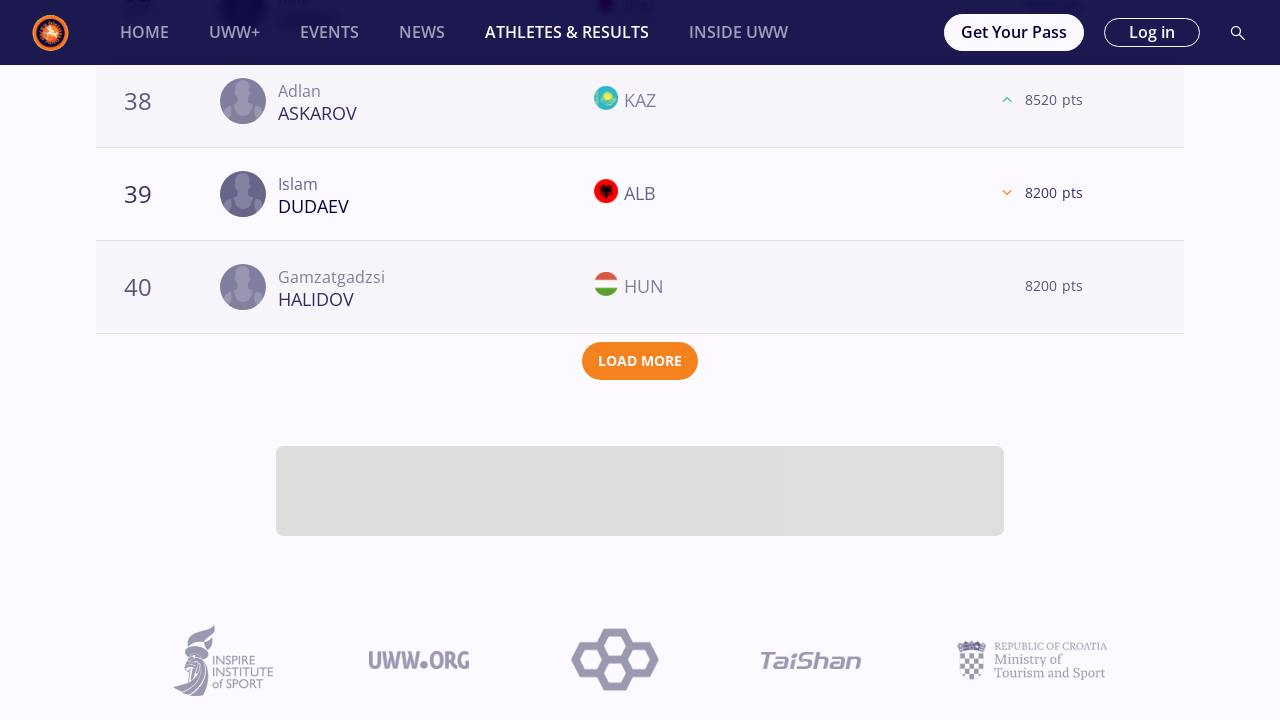

Waited for additional athletes to load in 65 kg
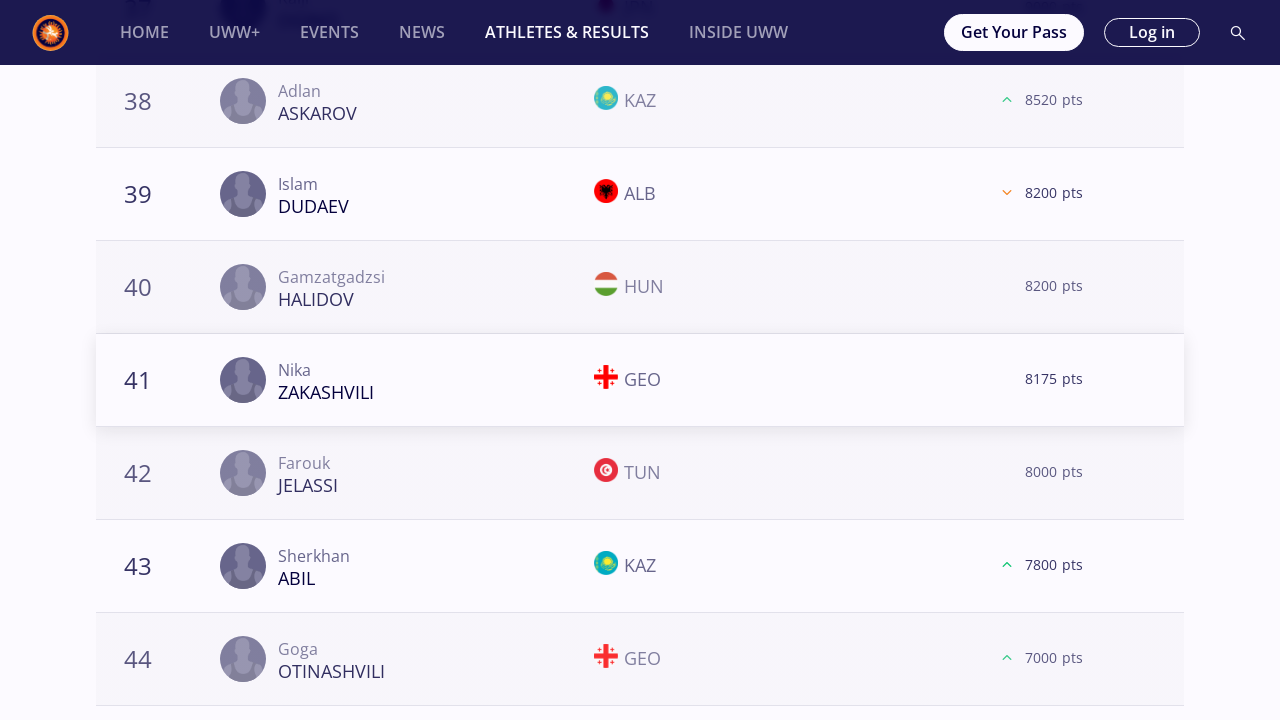

Scrolled Load More button into view for 65 kg
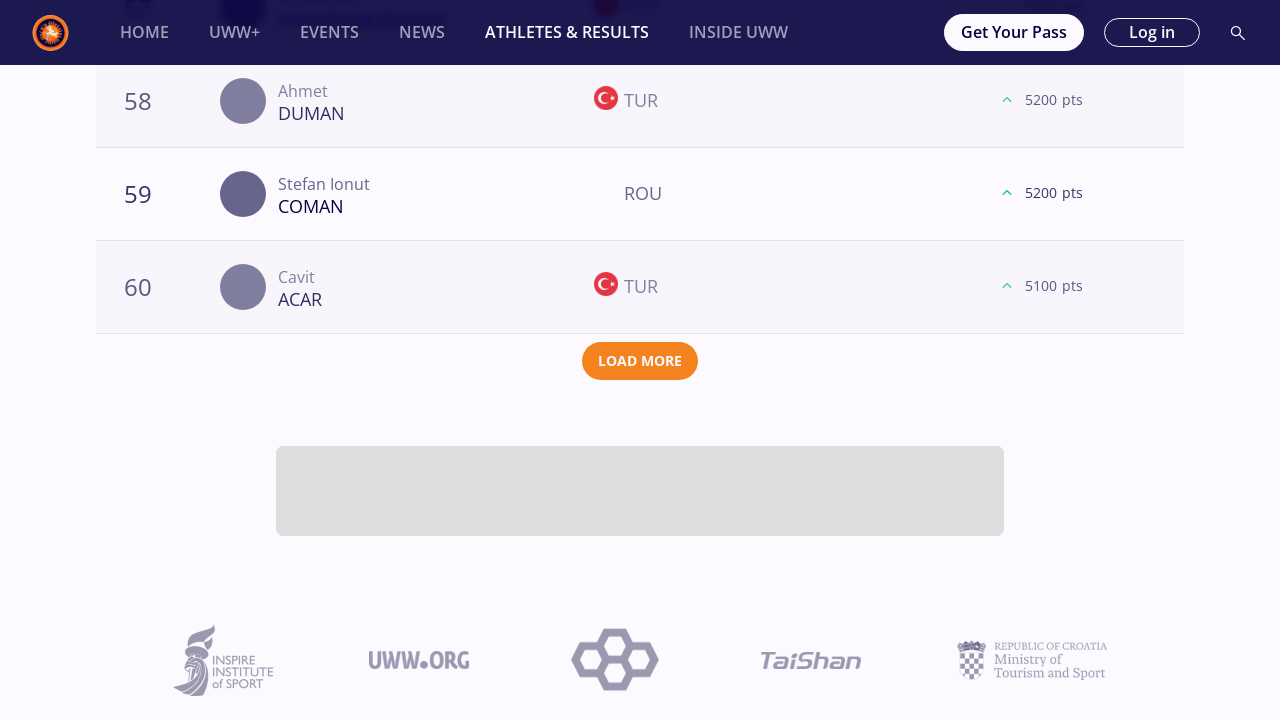

Clicked Load More button for 65 kg at (640, 361) on button[aria-label='Load More']
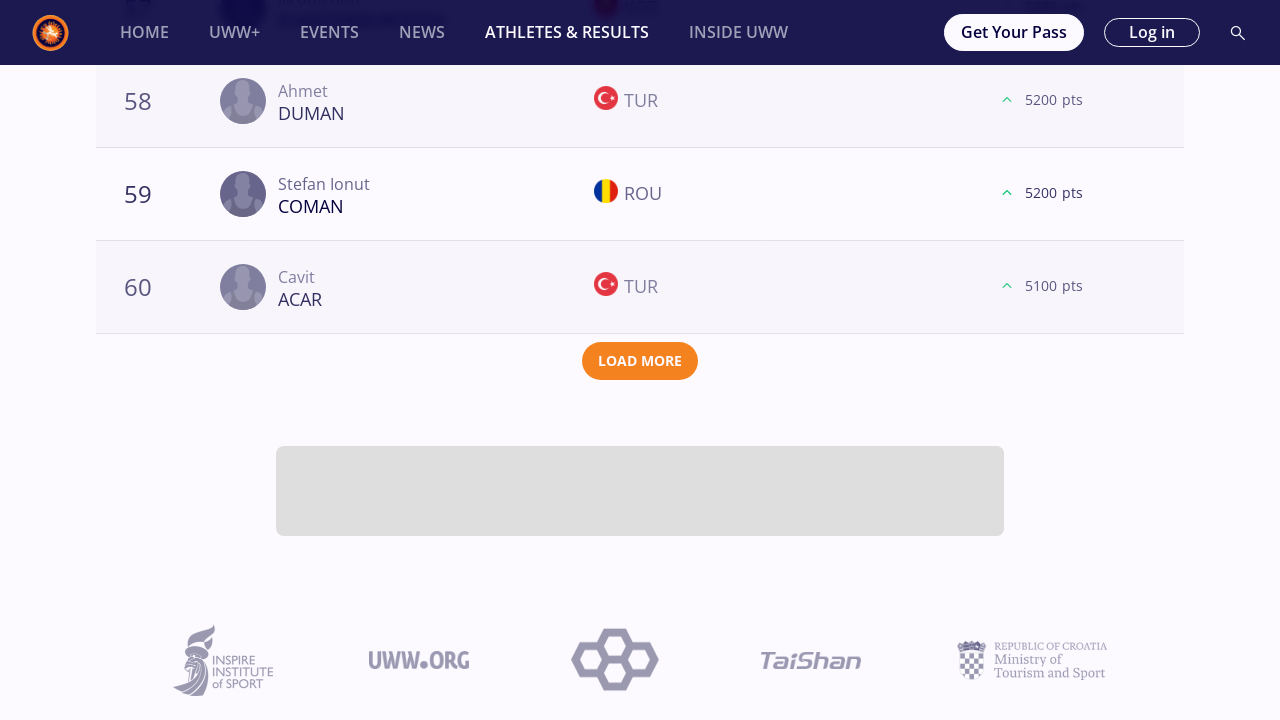

Waited for additional athletes to load in 65 kg
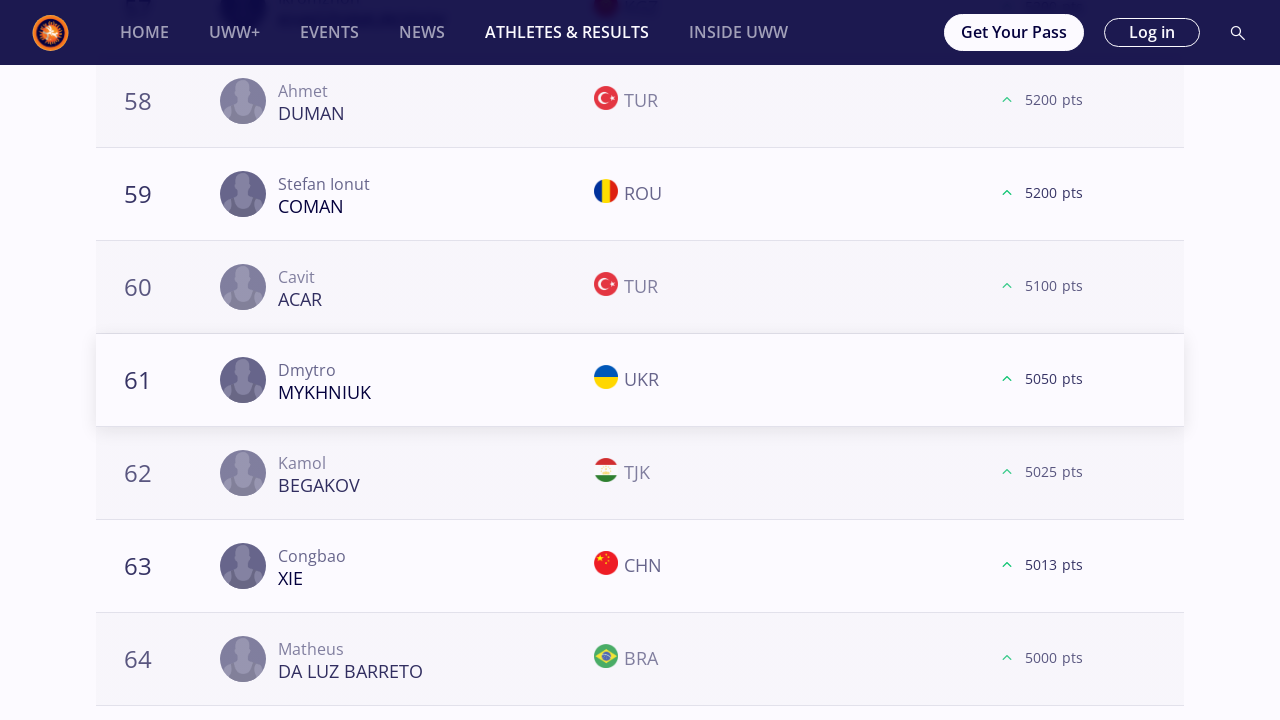

Scrolled Load More button into view for 65 kg
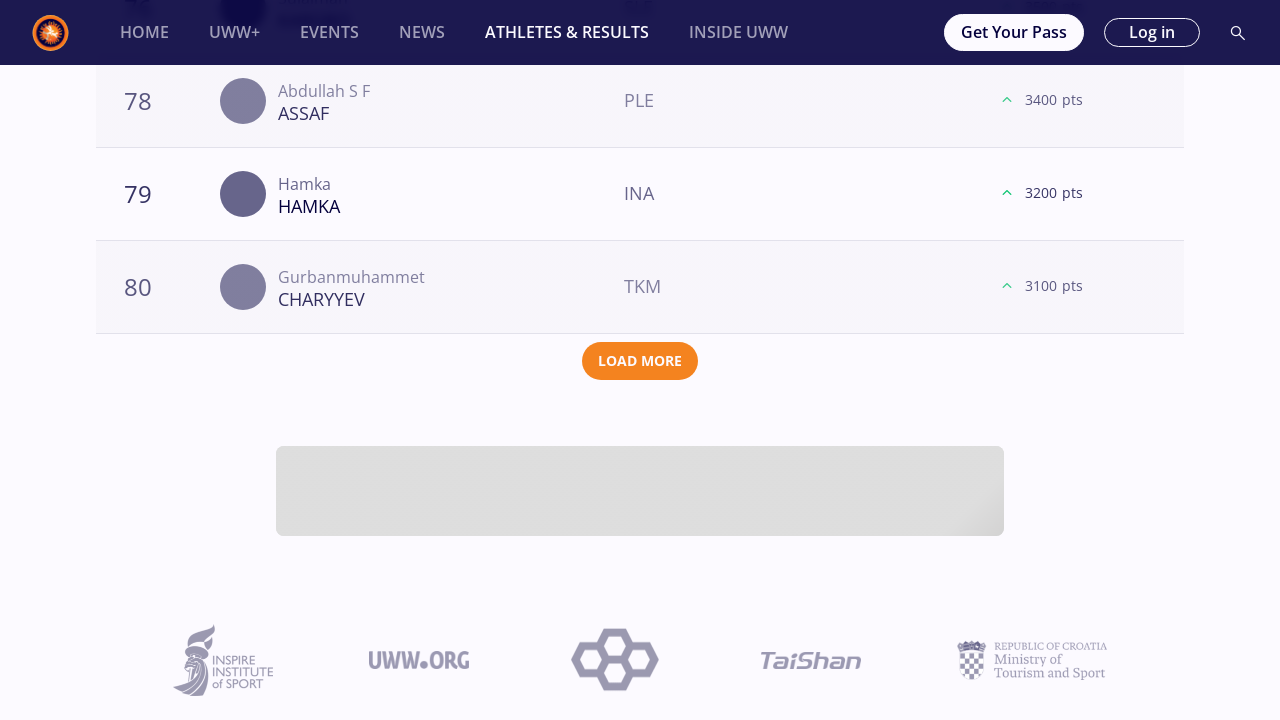

Clicked Load More button for 65 kg at (640, 361) on button[aria-label='Load More']
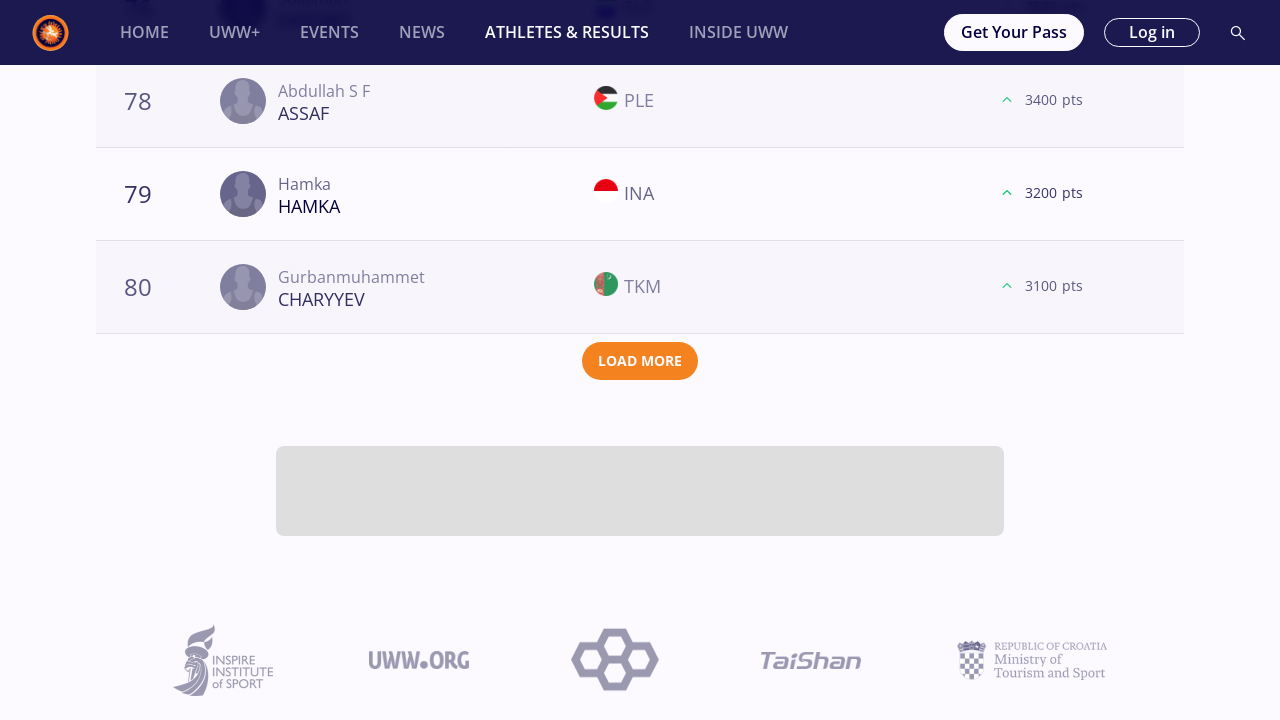

Waited for additional athletes to load in 65 kg
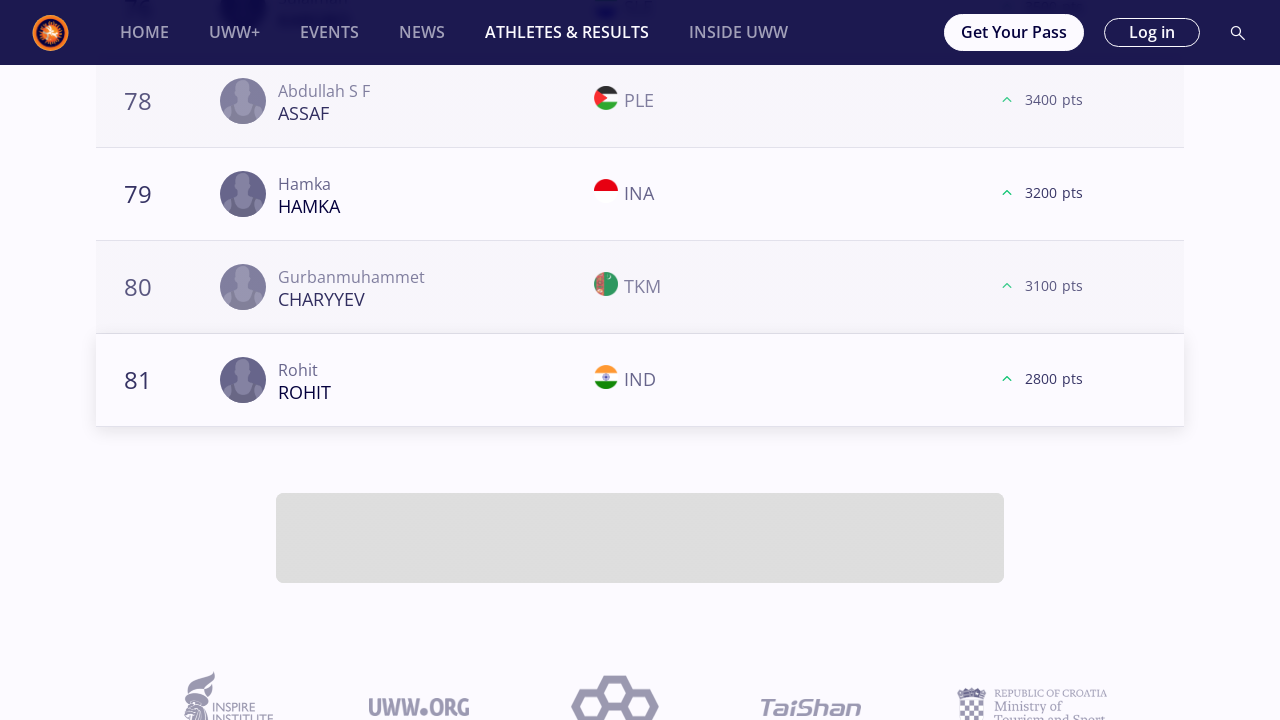

Verified athletes table is populated for 65 kg
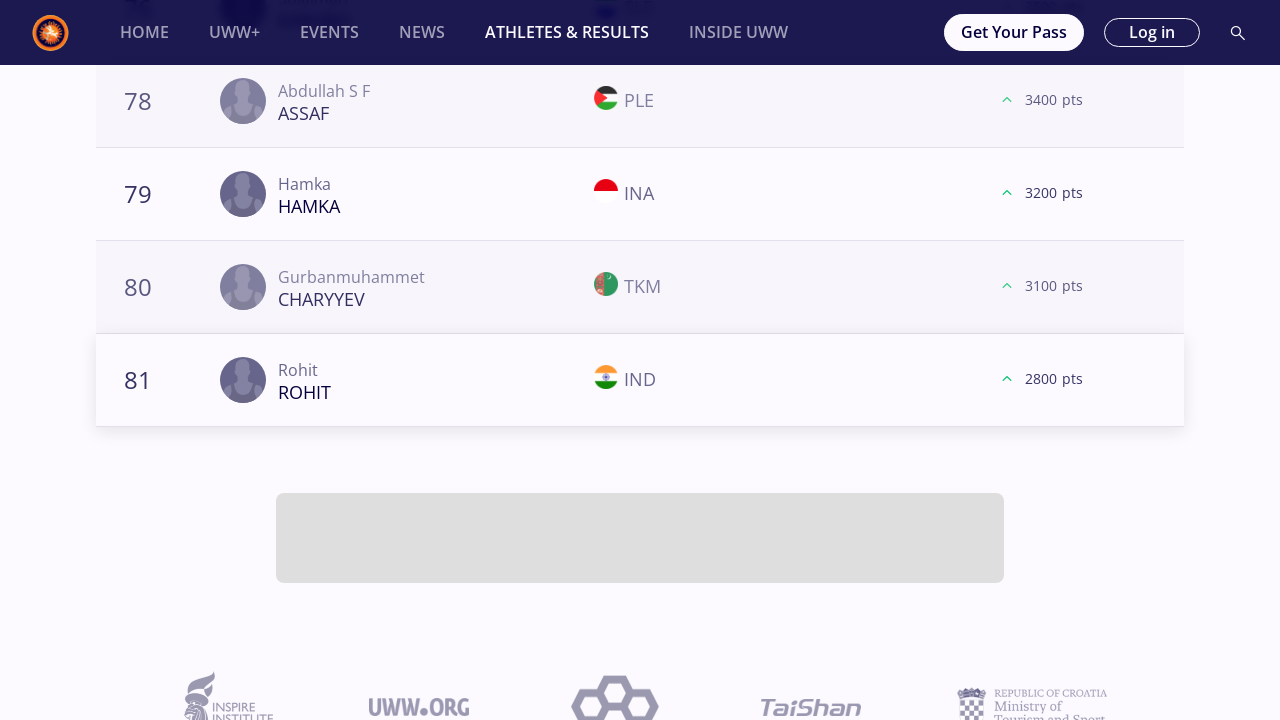

Clicked on weight class tab: 70 kg at (416, 360) on .tab-name>.tab-text:text-is("70 kg")
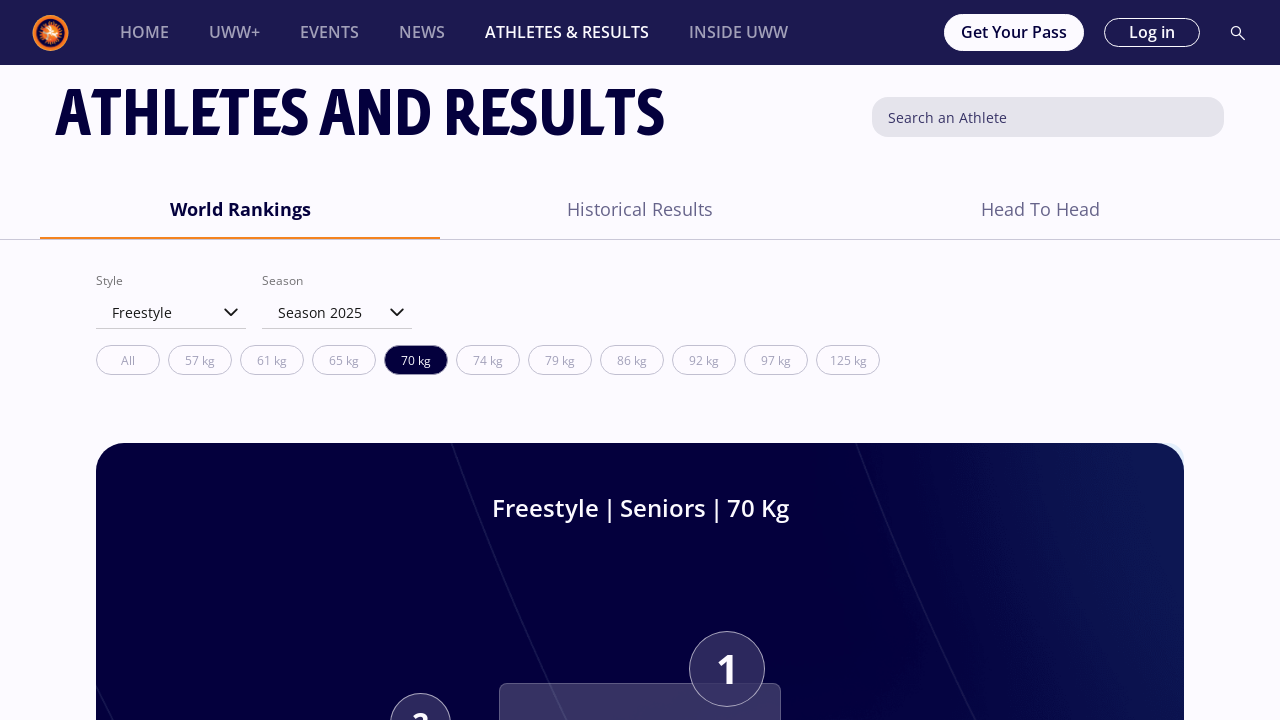

Waited for 70 kg tab content to load
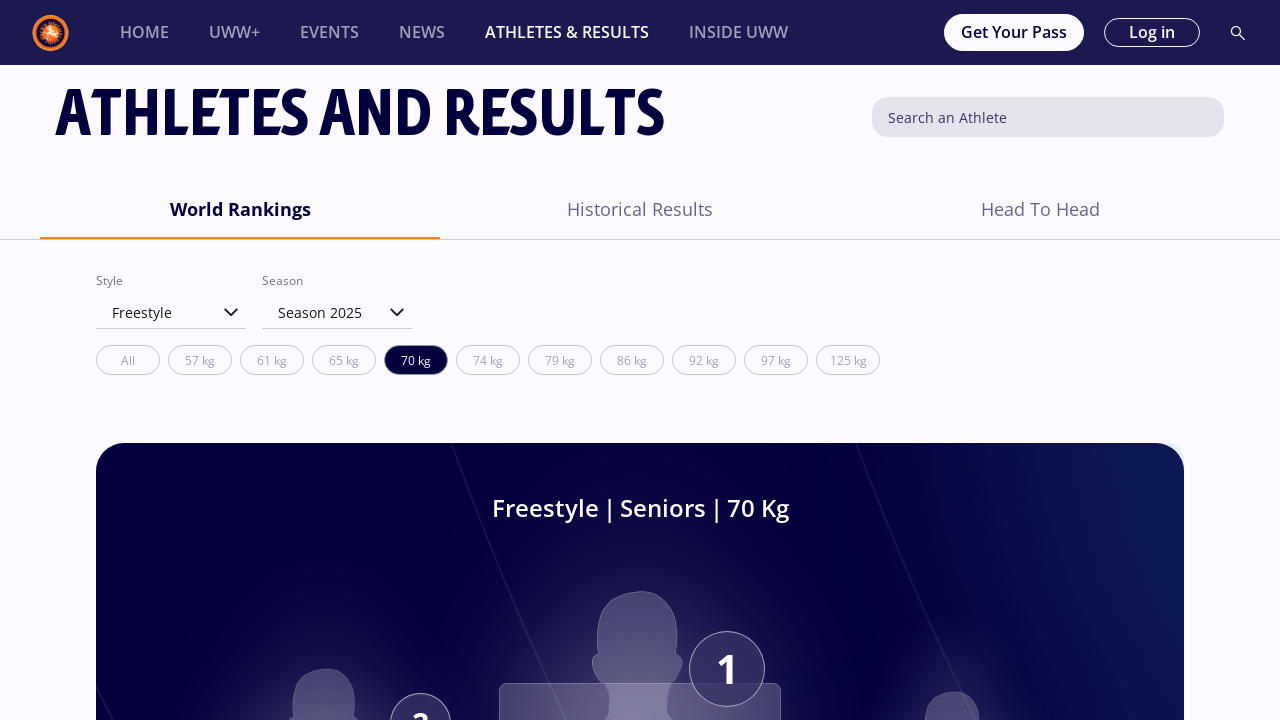

Athlete cards loaded for 70 kg
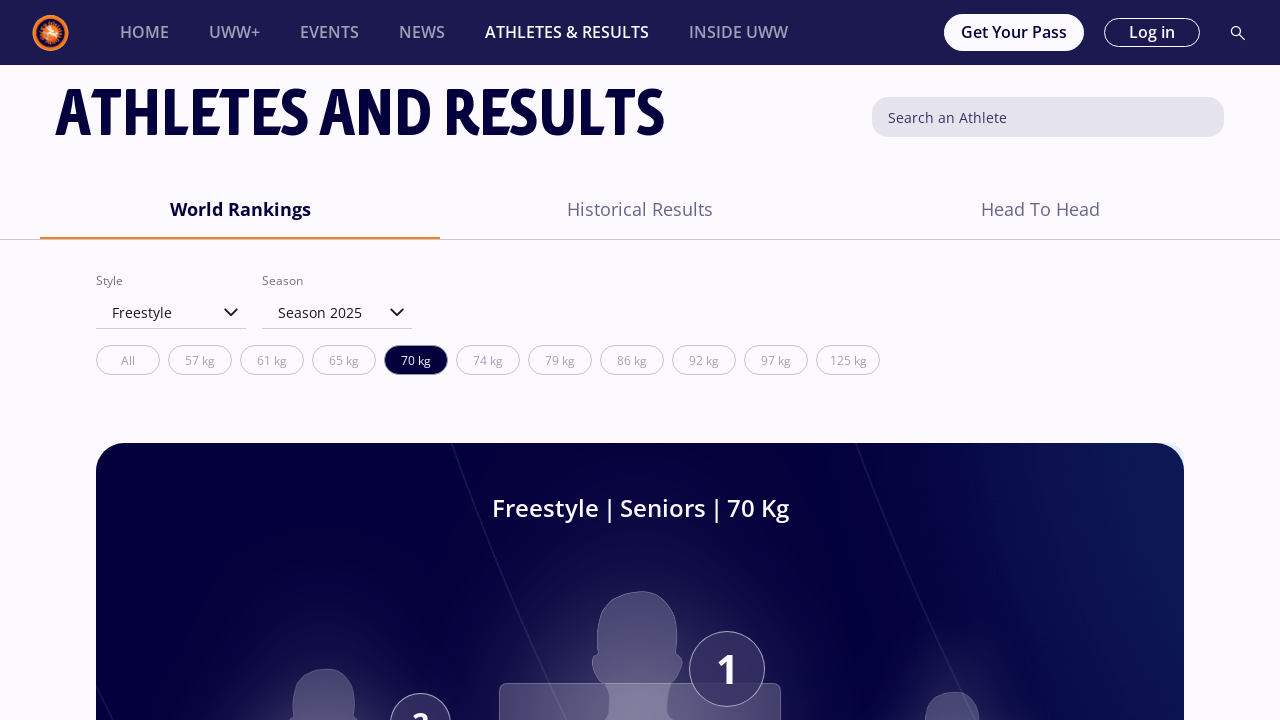

Scrolled Load More button into view for 70 kg
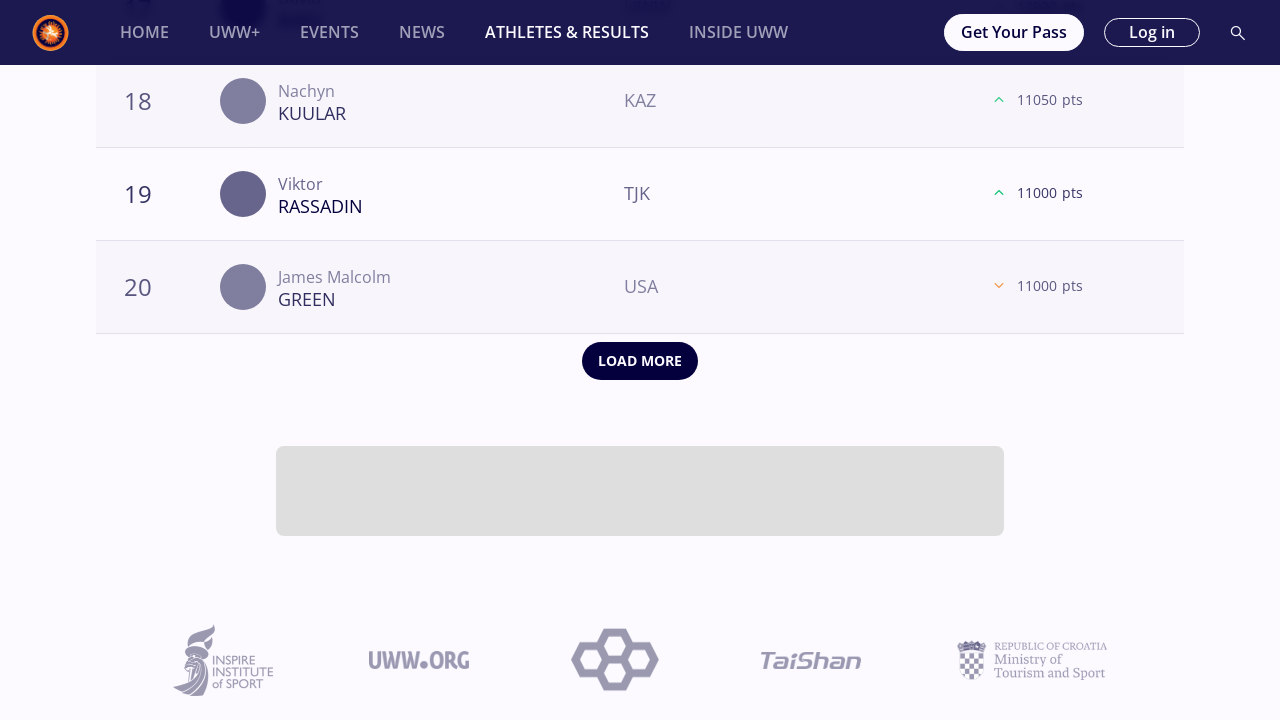

Clicked Load More button for 70 kg at (640, 361) on button[aria-label='Load More']
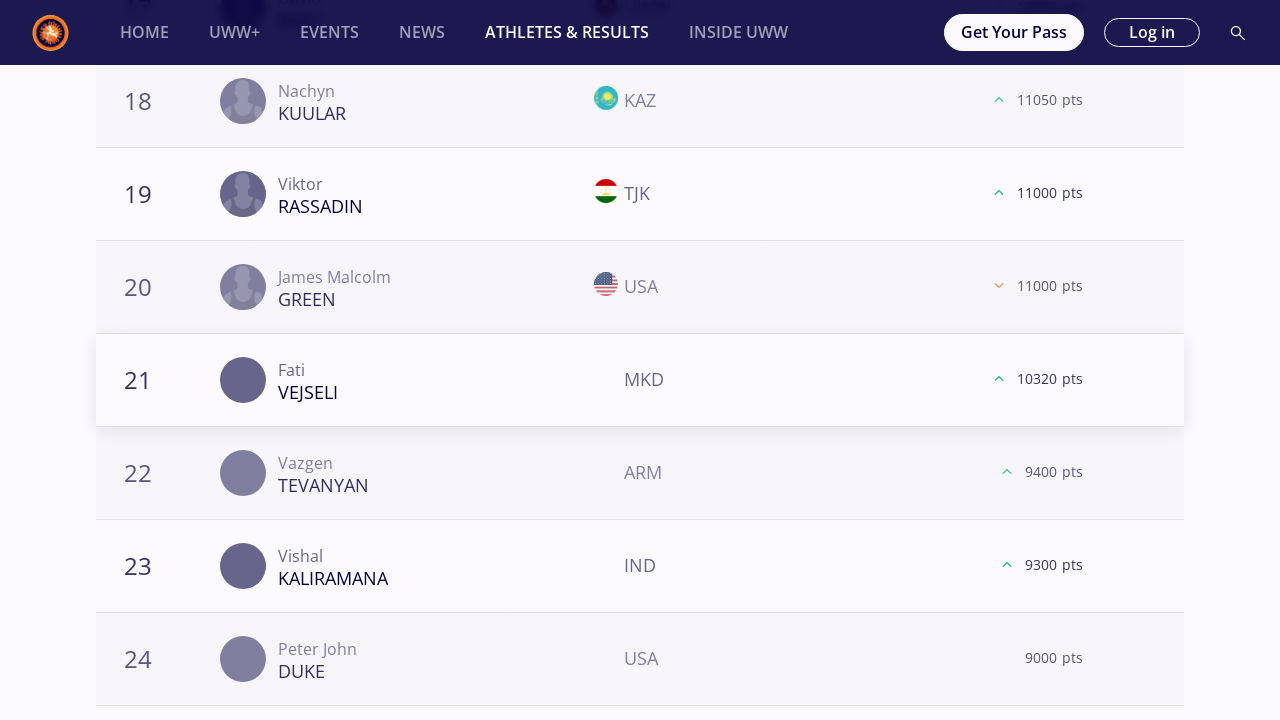

Waited for additional athletes to load in 70 kg
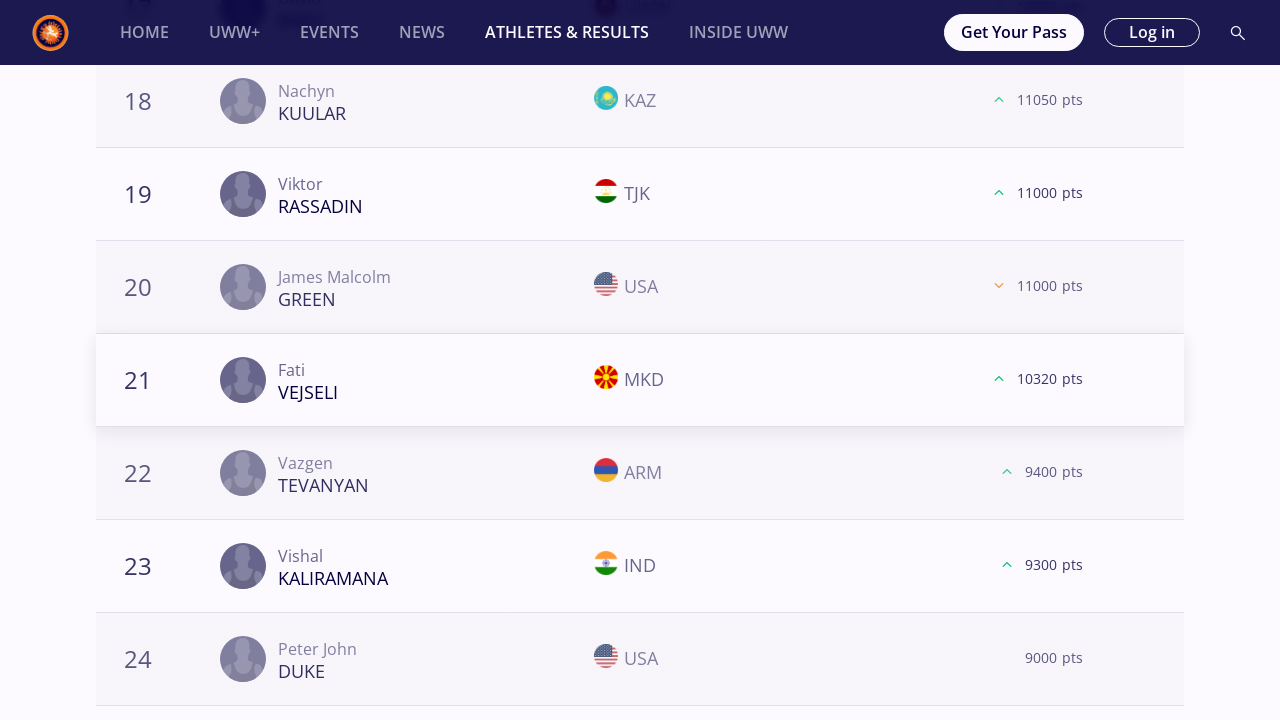

Scrolled Load More button into view for 70 kg
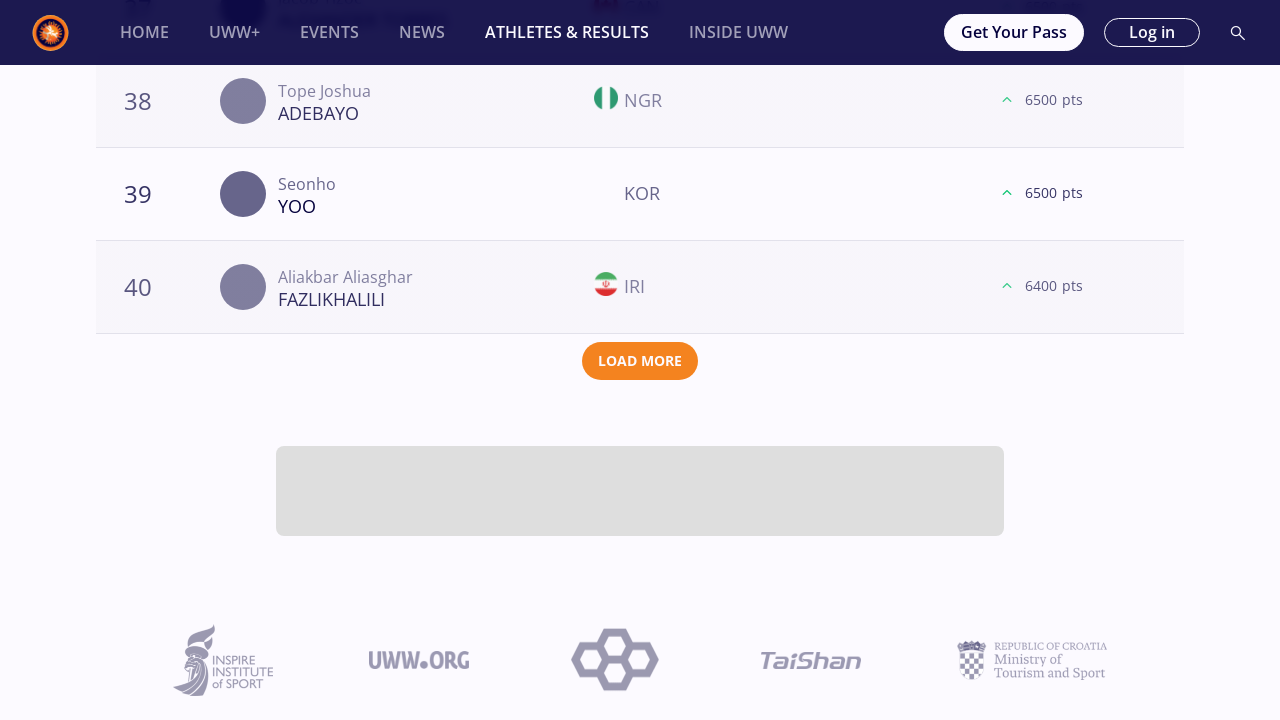

Clicked Load More button for 70 kg at (640, 361) on button[aria-label='Load More']
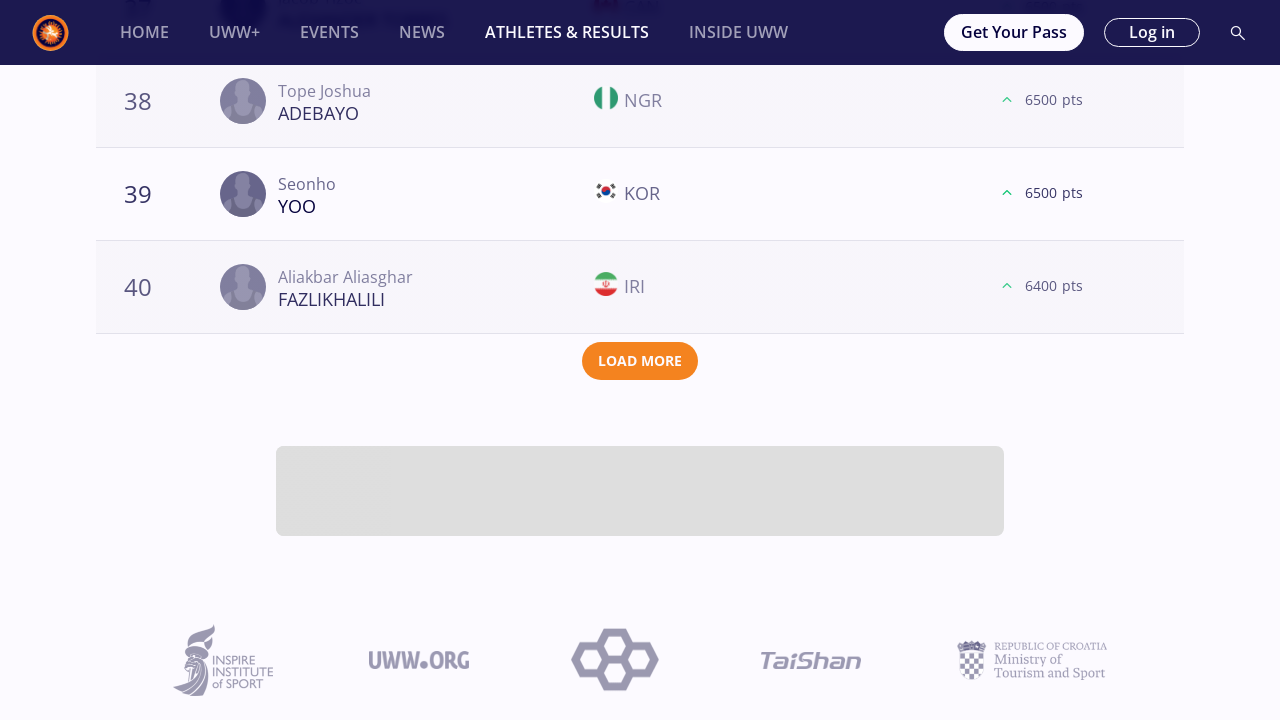

Waited for additional athletes to load in 70 kg
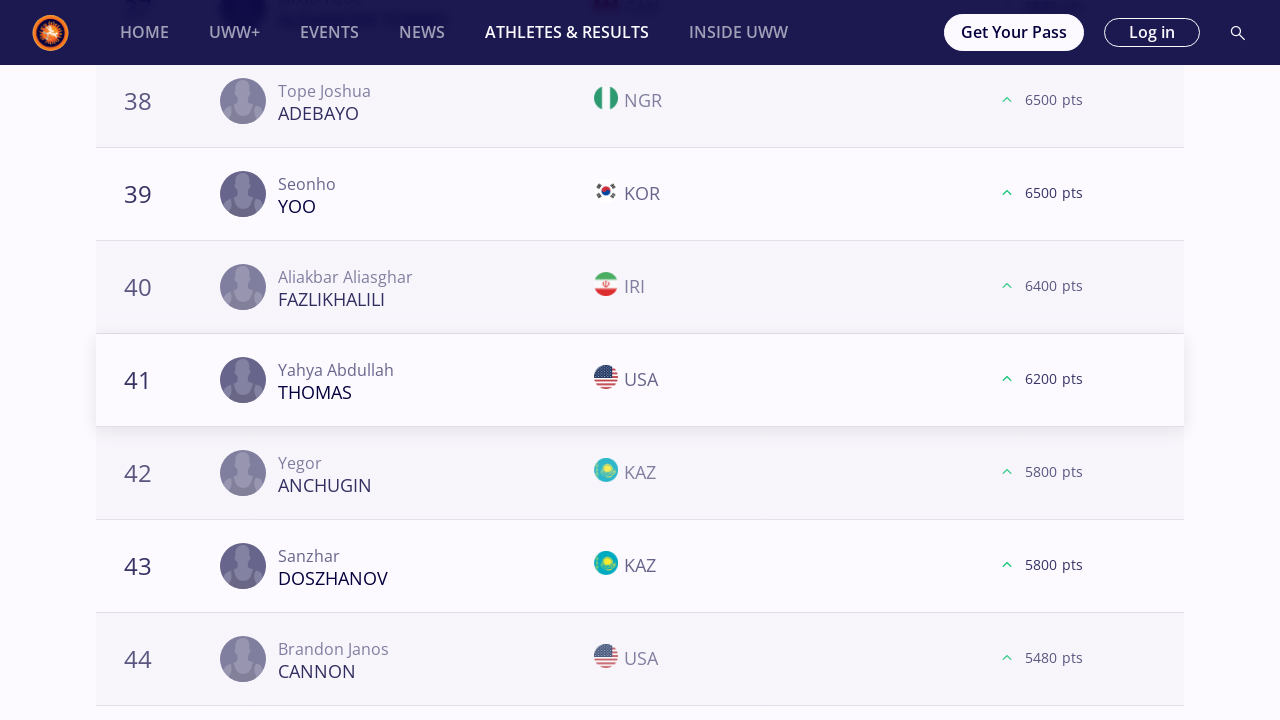

Scrolled Load More button into view for 70 kg
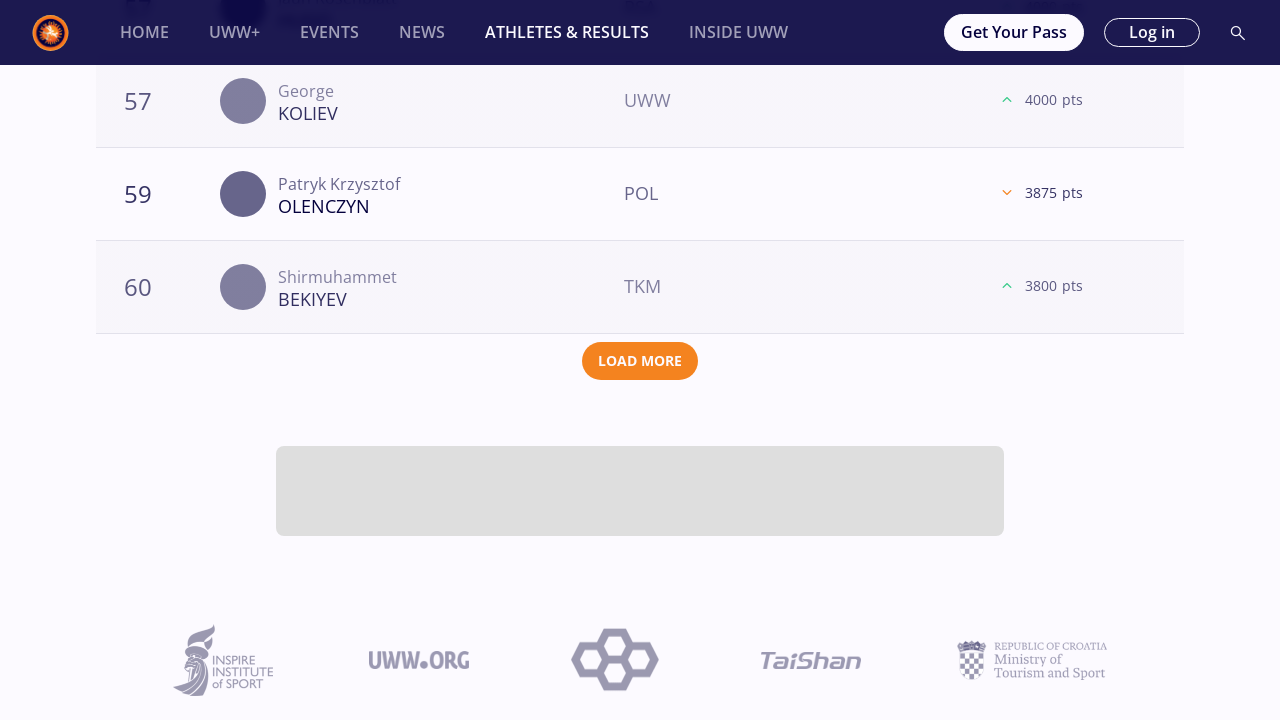

Clicked Load More button for 70 kg at (640, 361) on button[aria-label='Load More']
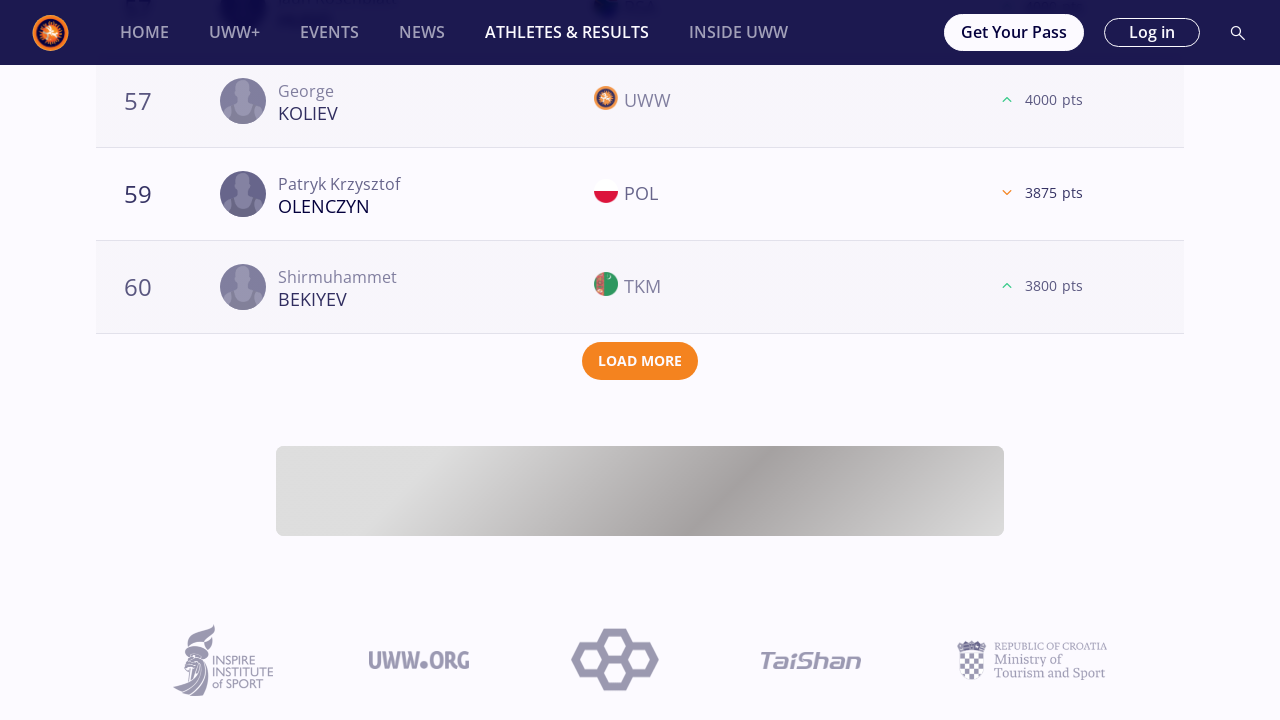

Waited for additional athletes to load in 70 kg
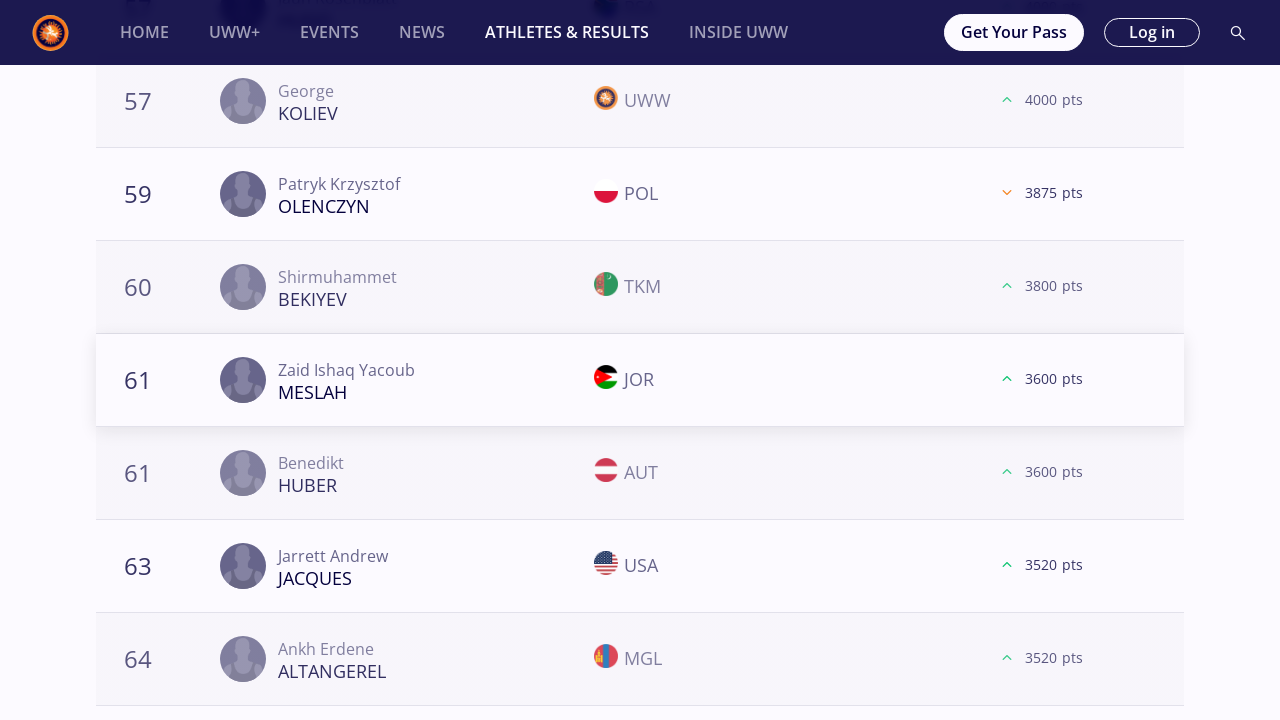

Verified athletes table is populated for 70 kg
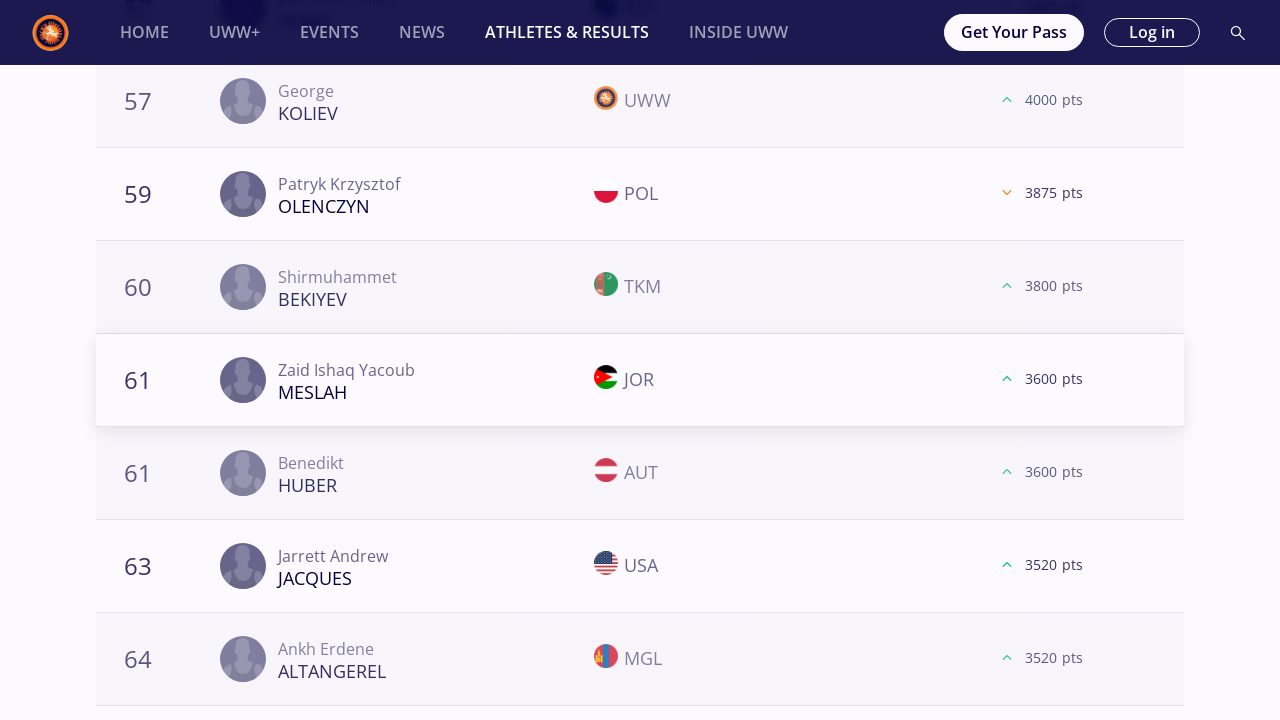

Clicked on weight class tab: 74 kg at (488, 360) on .tab-name>.tab-text:text-is("74 kg")
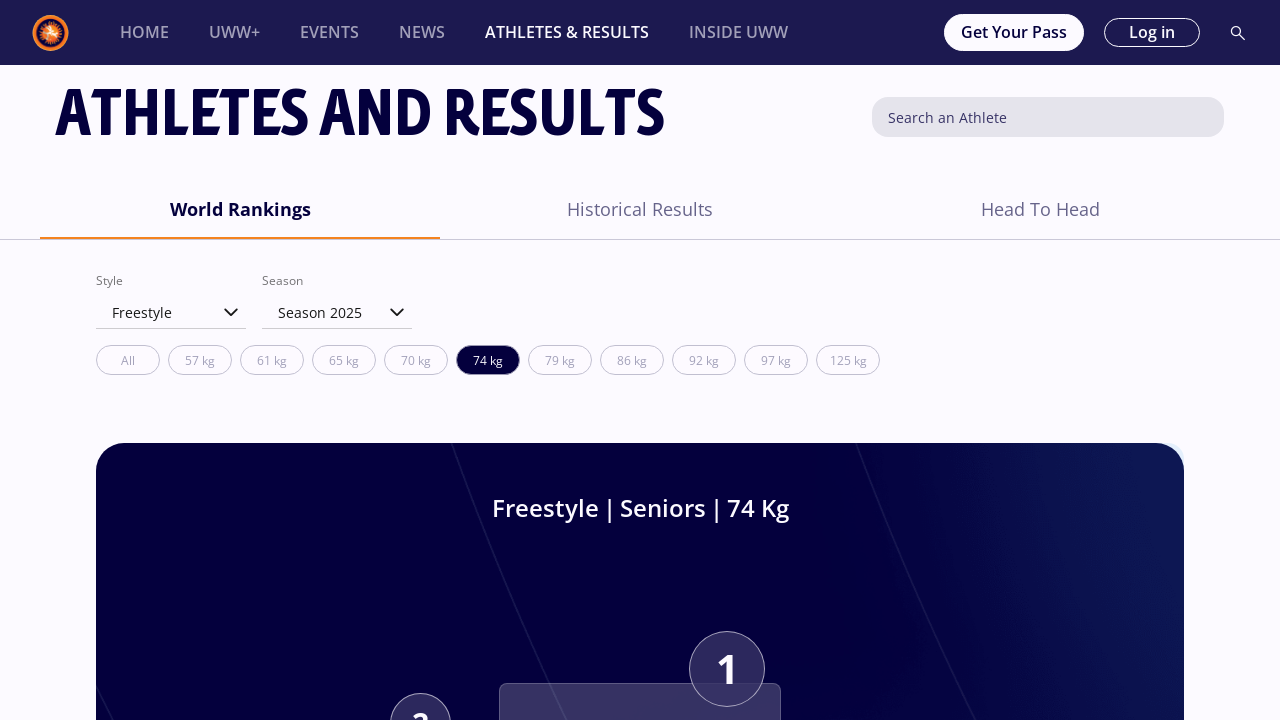

Waited for 74 kg tab content to load
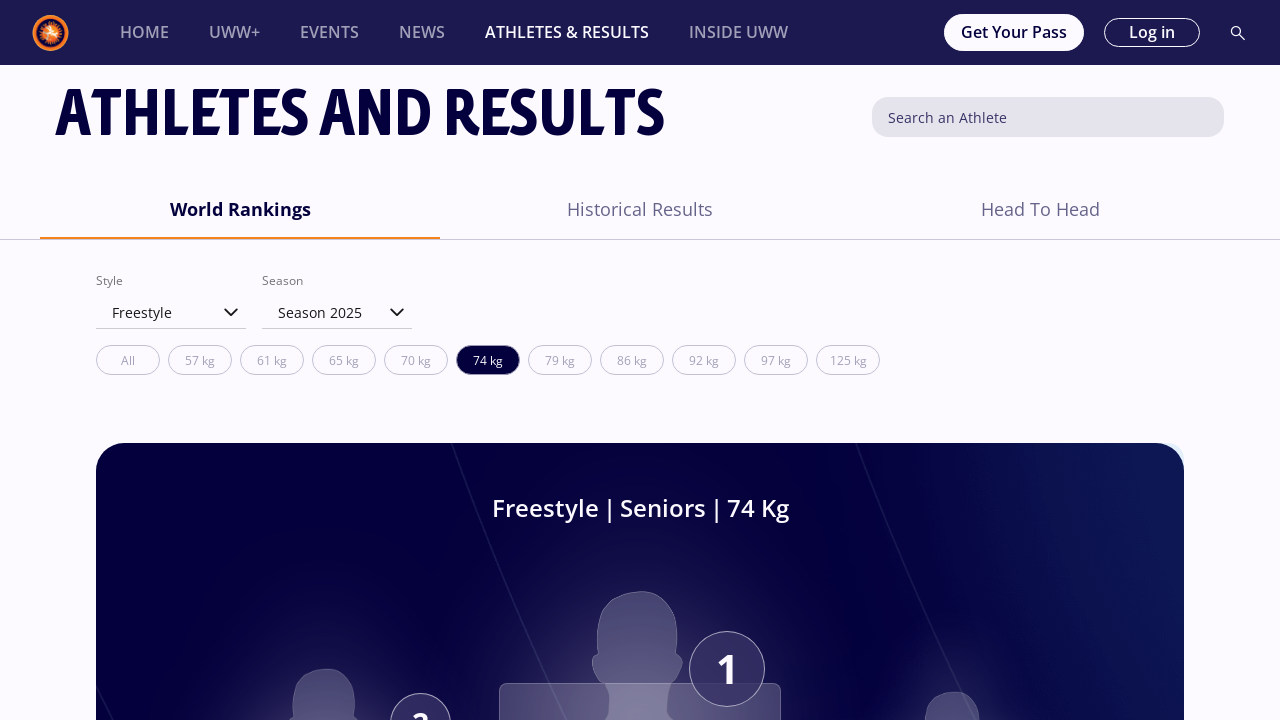

Athlete cards loaded for 74 kg
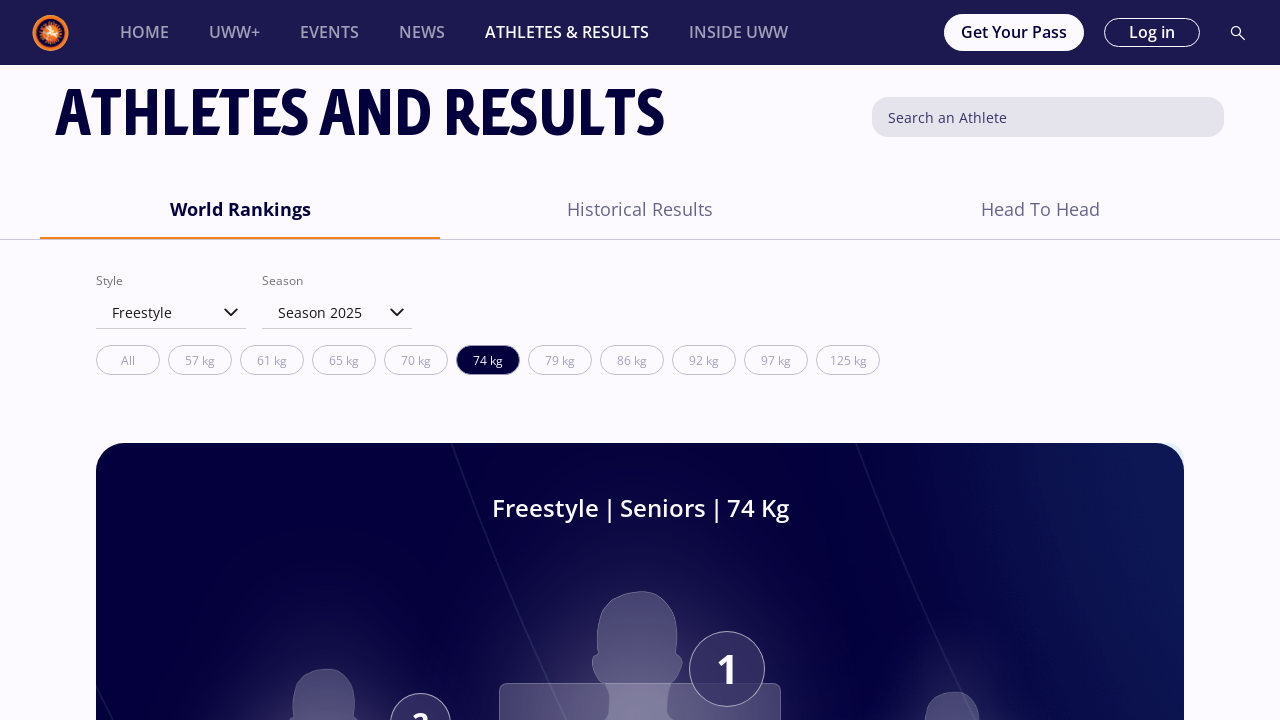

Scrolled Load More button into view for 74 kg
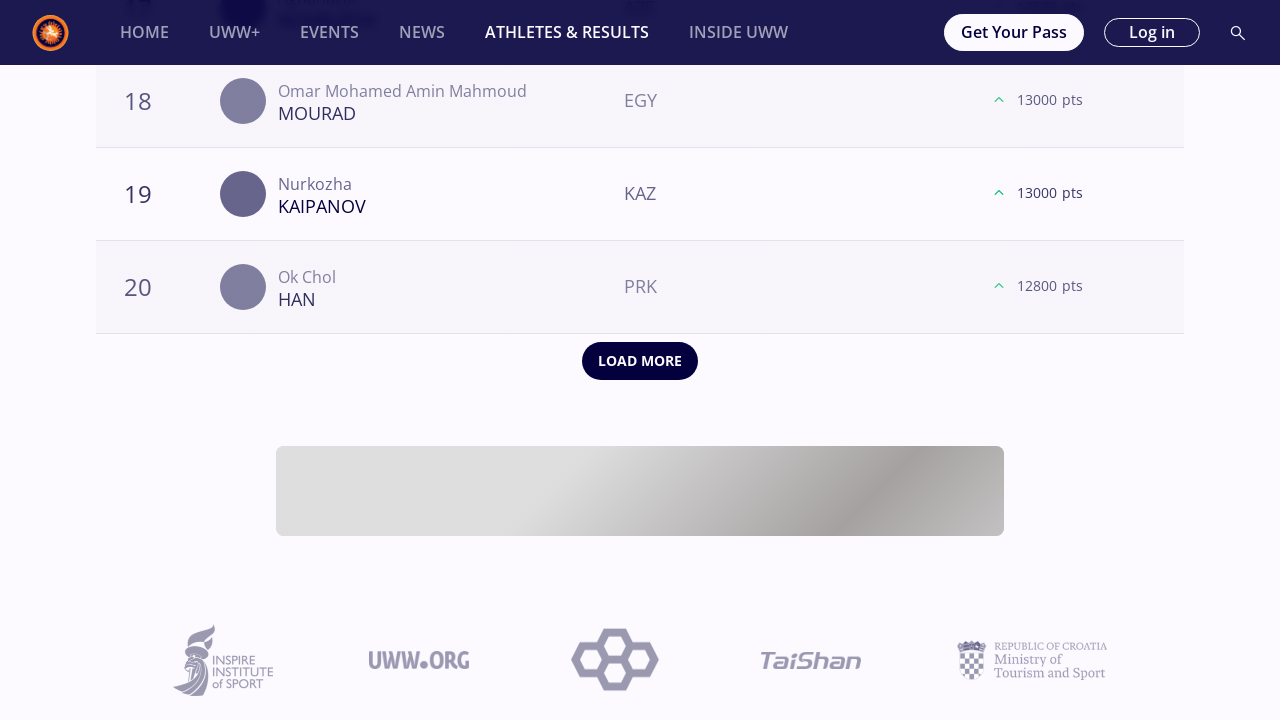

Clicked Load More button for 74 kg at (640, 361) on button[aria-label='Load More']
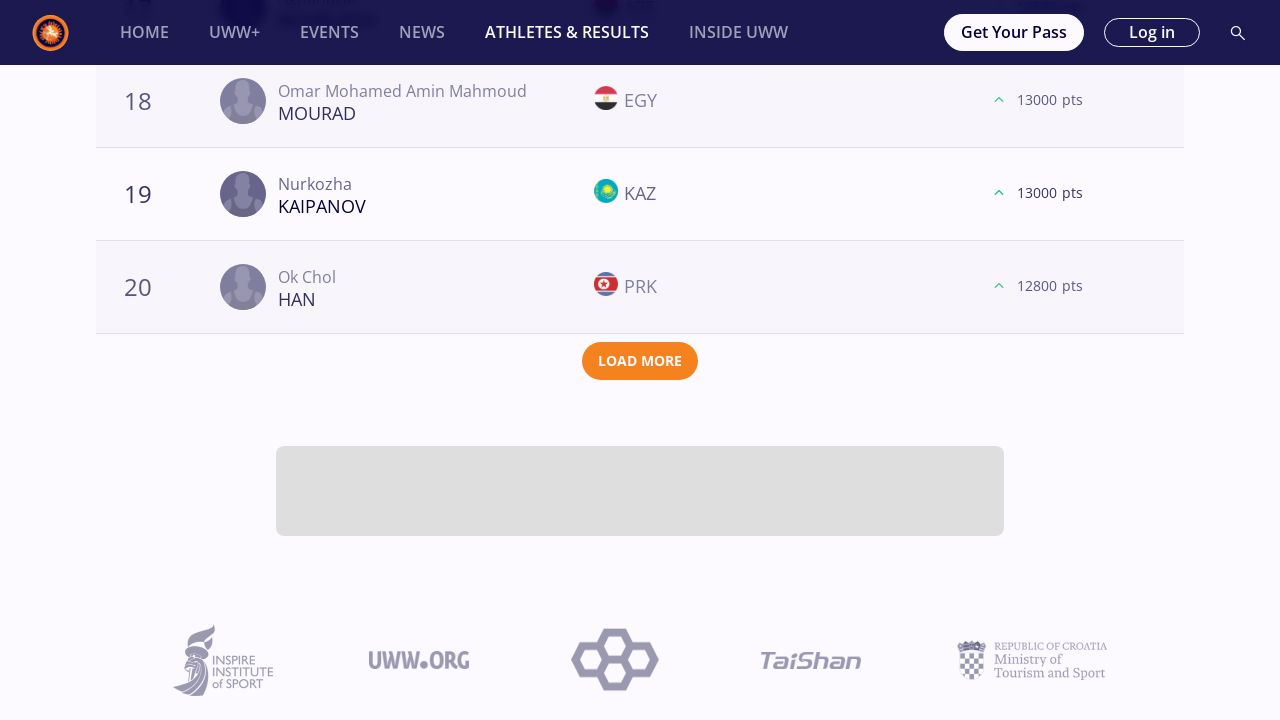

Waited for additional athletes to load in 74 kg
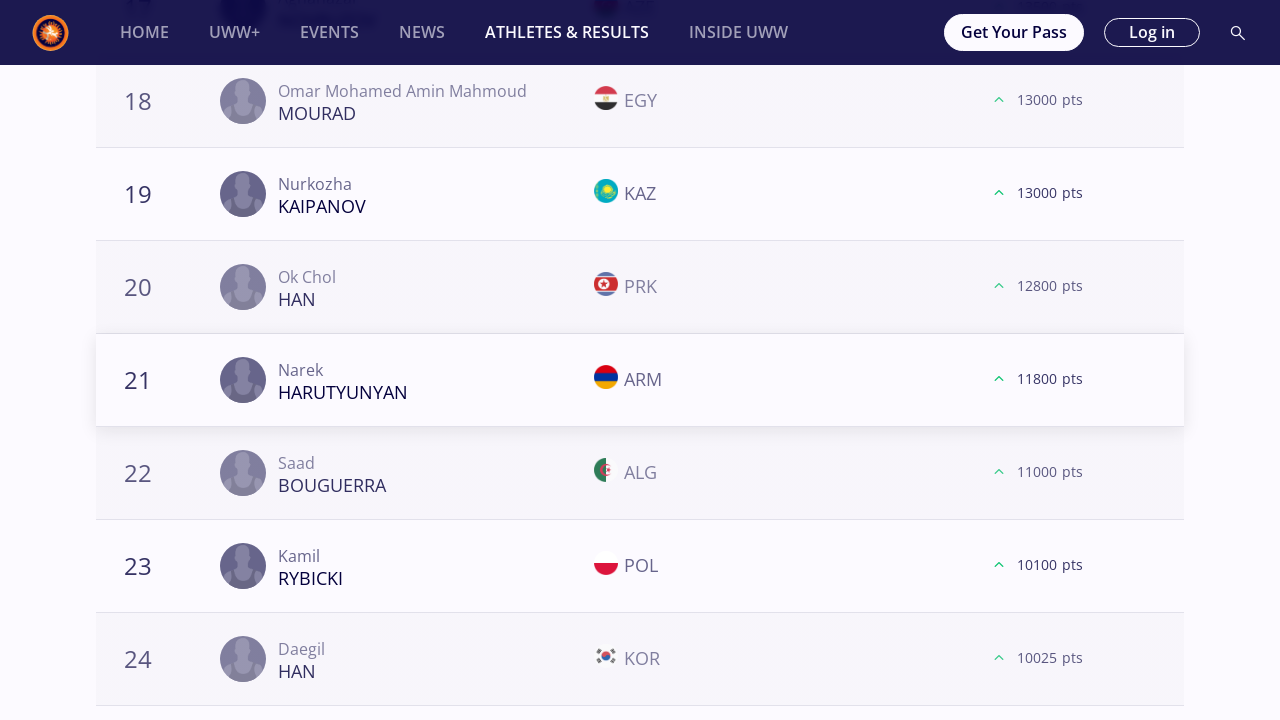

Scrolled Load More button into view for 74 kg
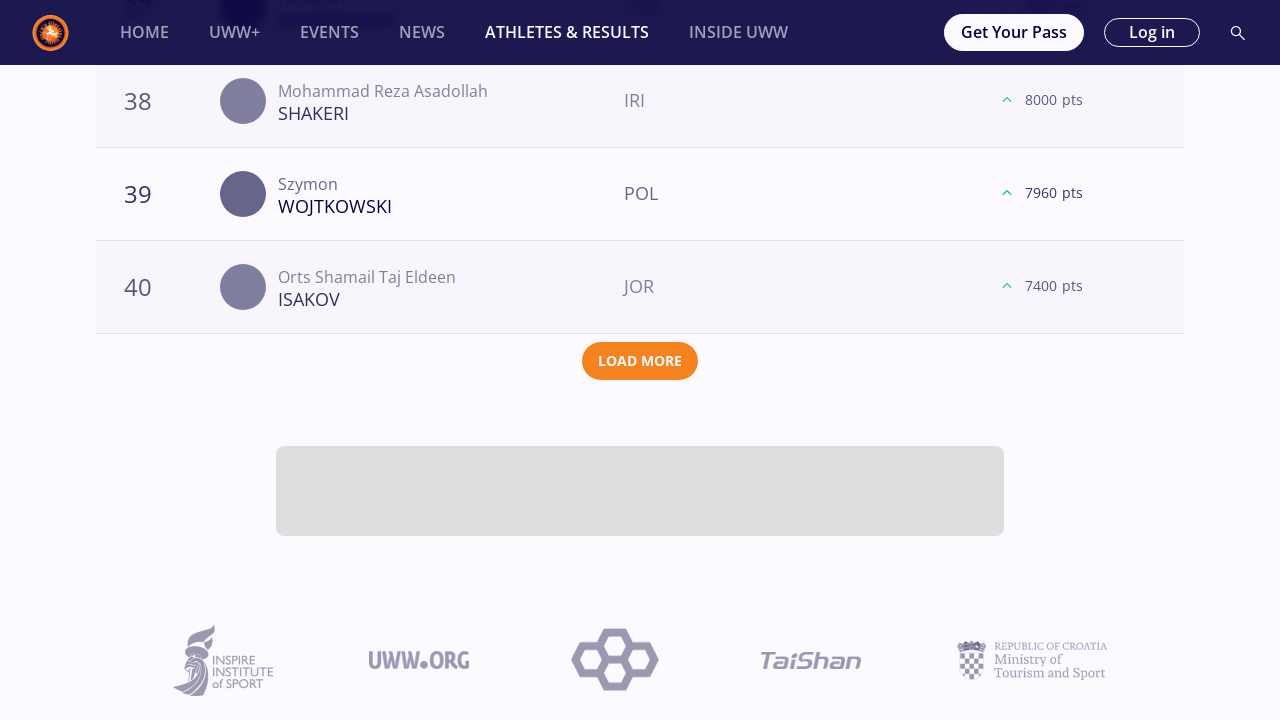

Clicked Load More button for 74 kg at (640, 361) on button[aria-label='Load More']
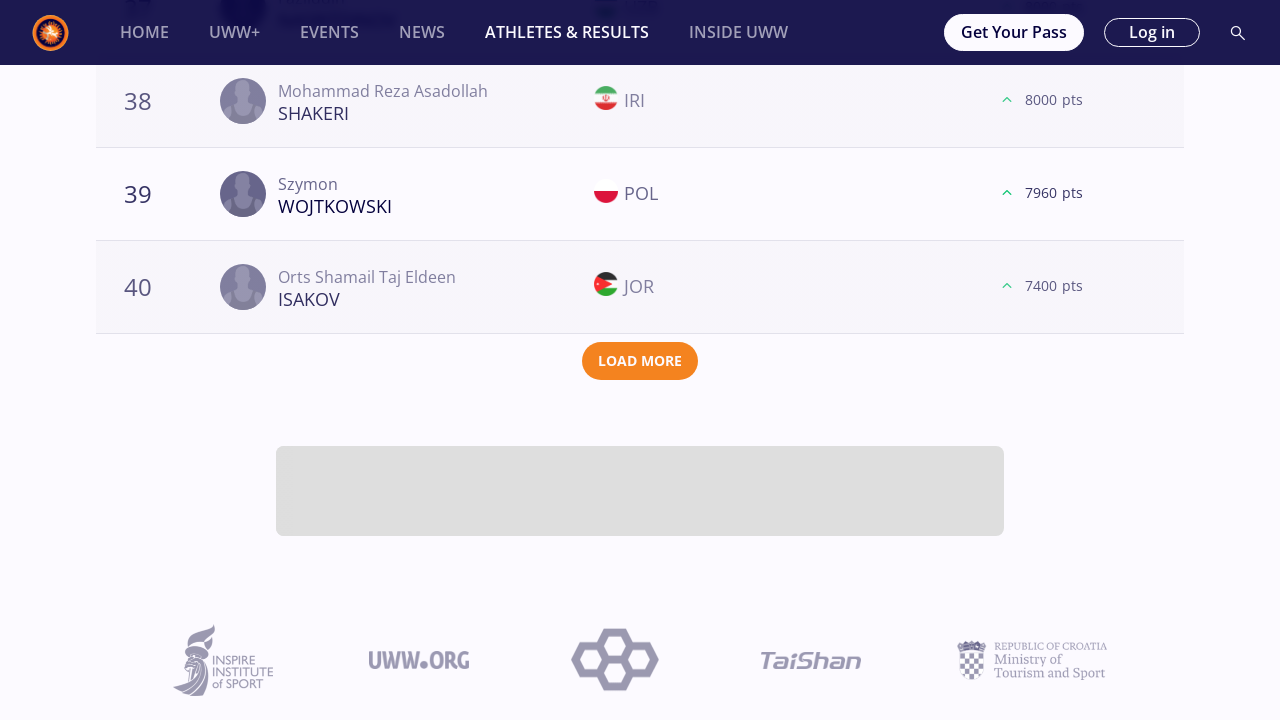

Waited for additional athletes to load in 74 kg
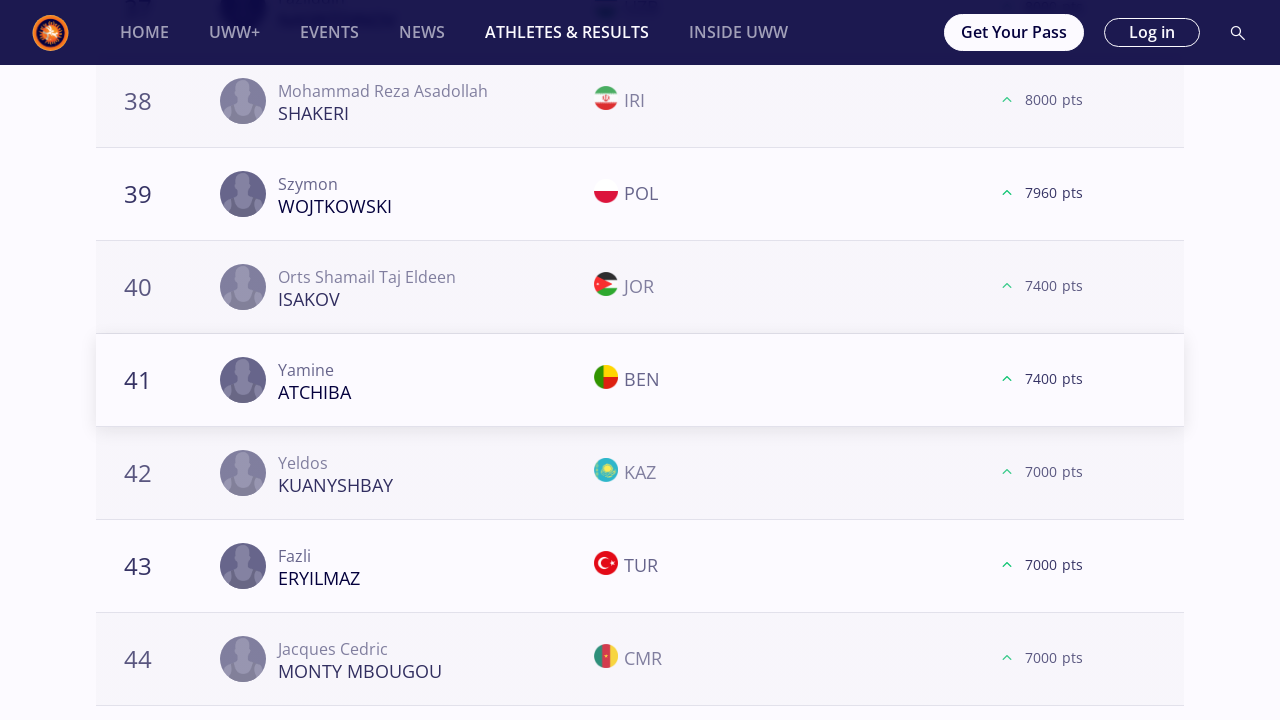

Scrolled Load More button into view for 74 kg
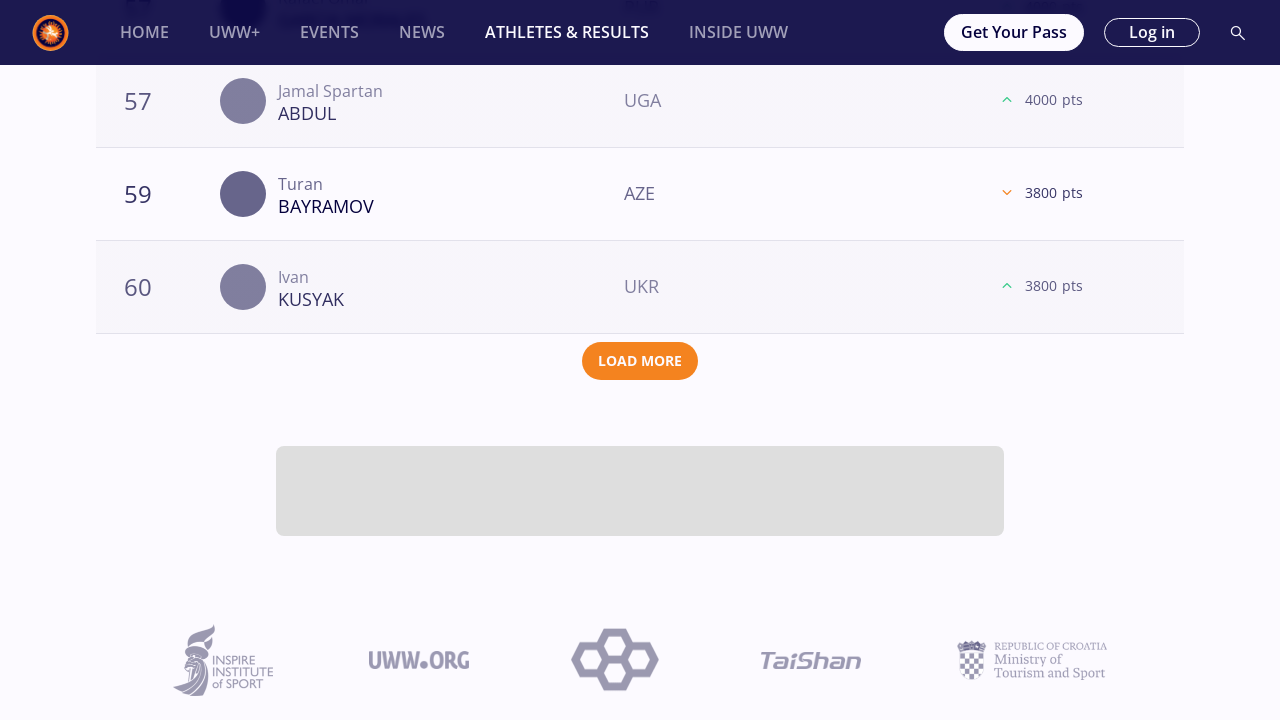

Clicked Load More button for 74 kg at (640, 361) on button[aria-label='Load More']
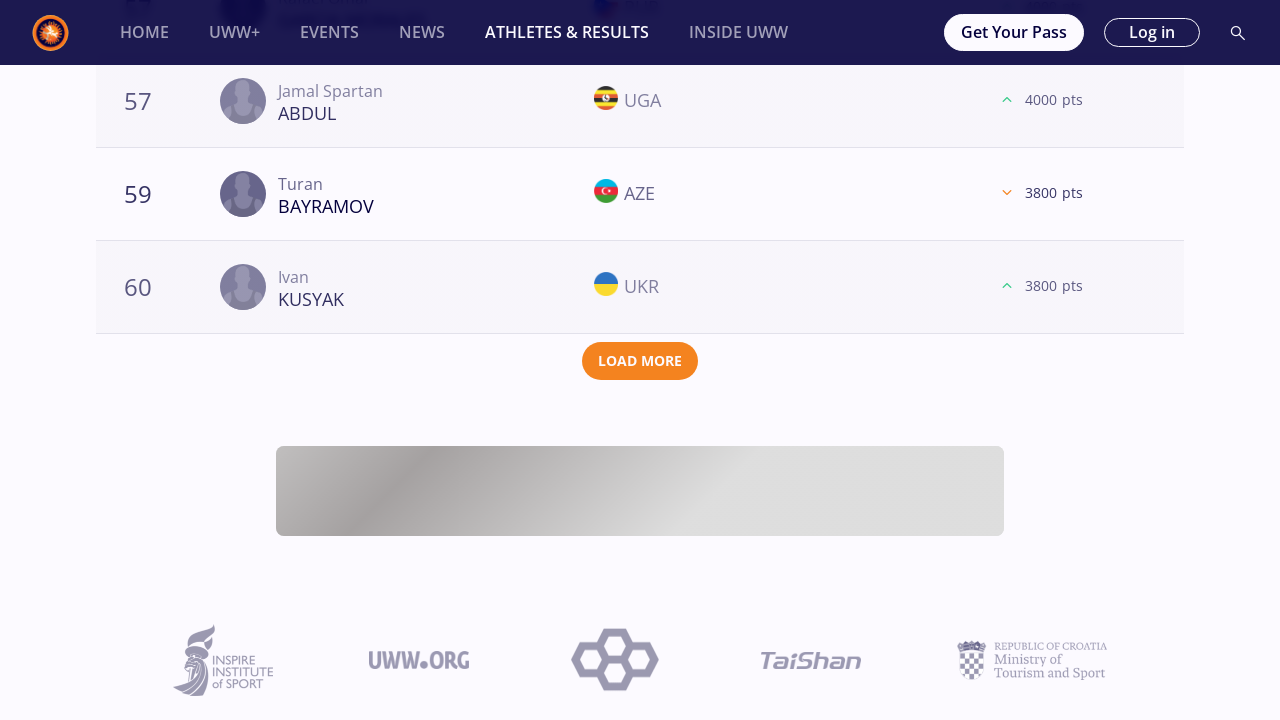

Waited for additional athletes to load in 74 kg
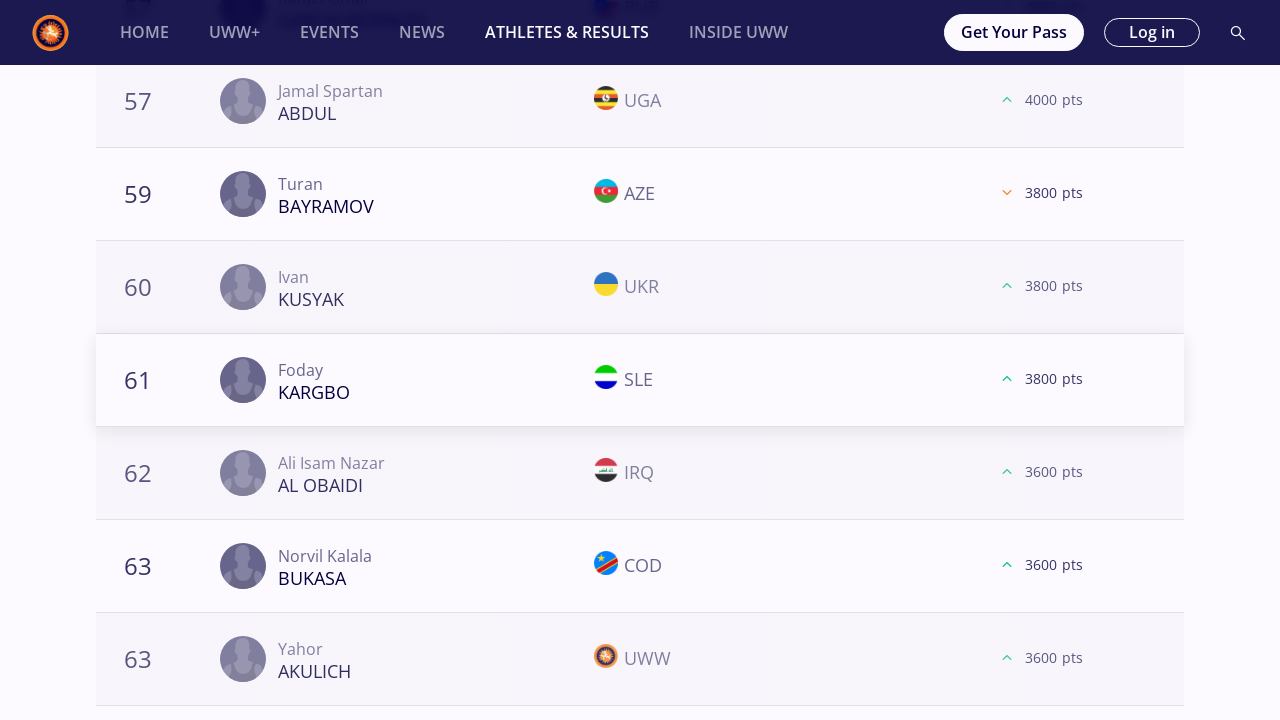

Verified athletes table is populated for 74 kg
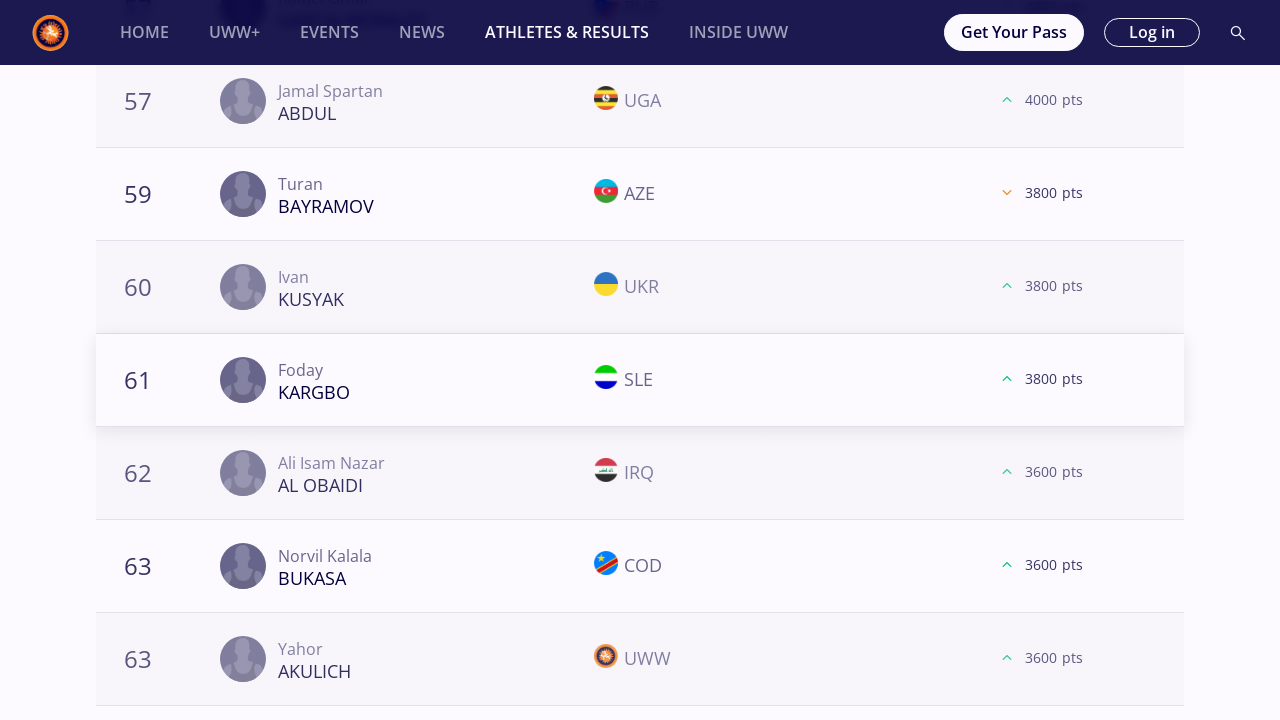

Clicked on weight class tab: 79 kg at (560, 360) on .tab-name>.tab-text:text-is("79 kg")
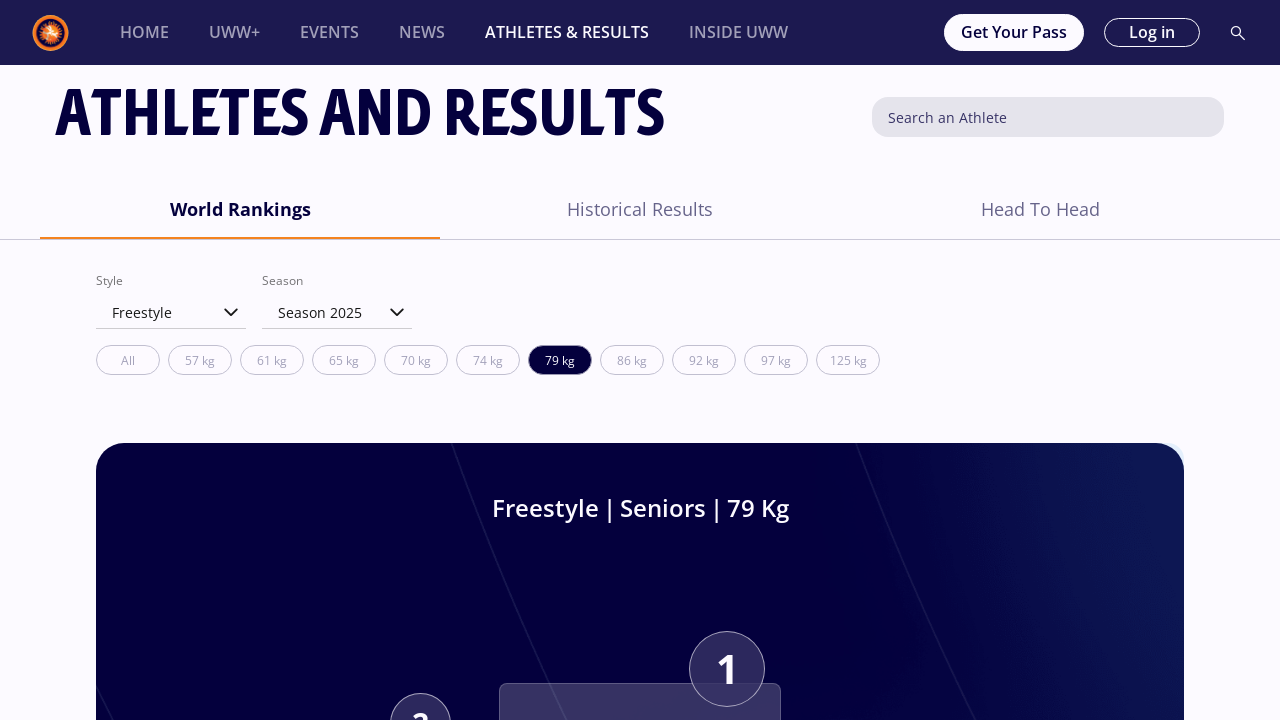

Waited for 79 kg tab content to load
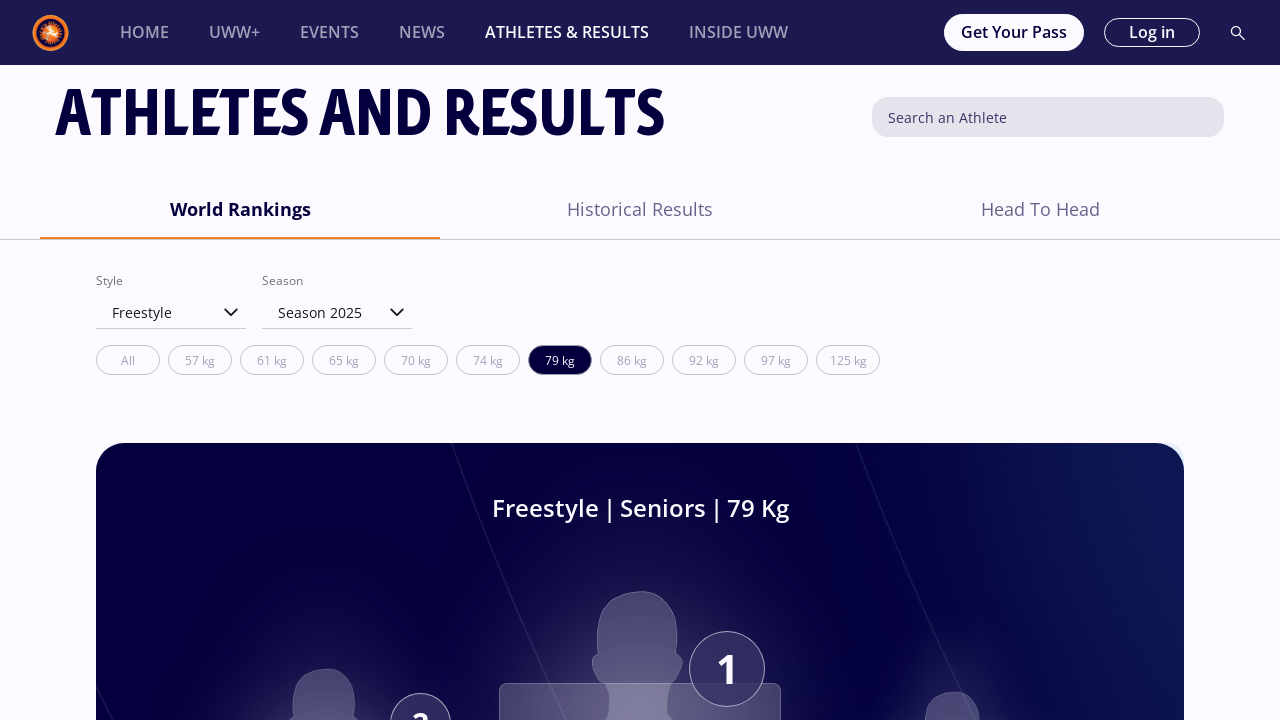

Athlete cards loaded for 79 kg
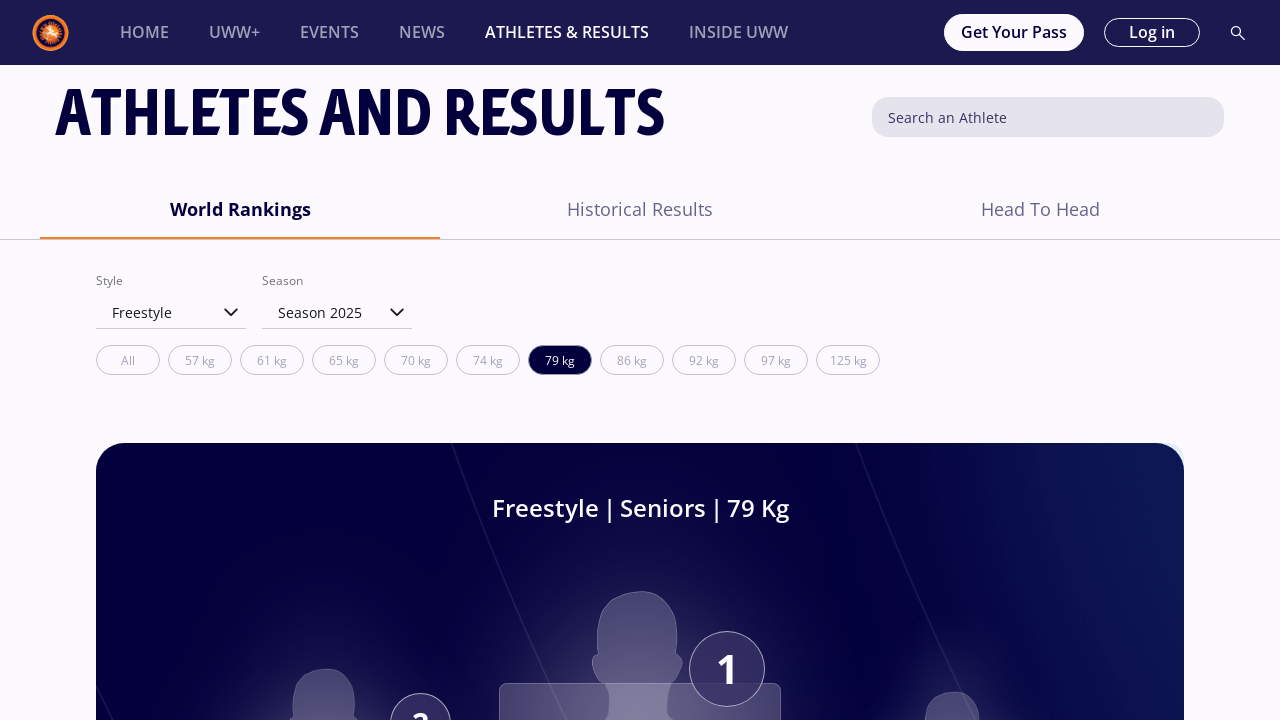

Scrolled Load More button into view for 79 kg
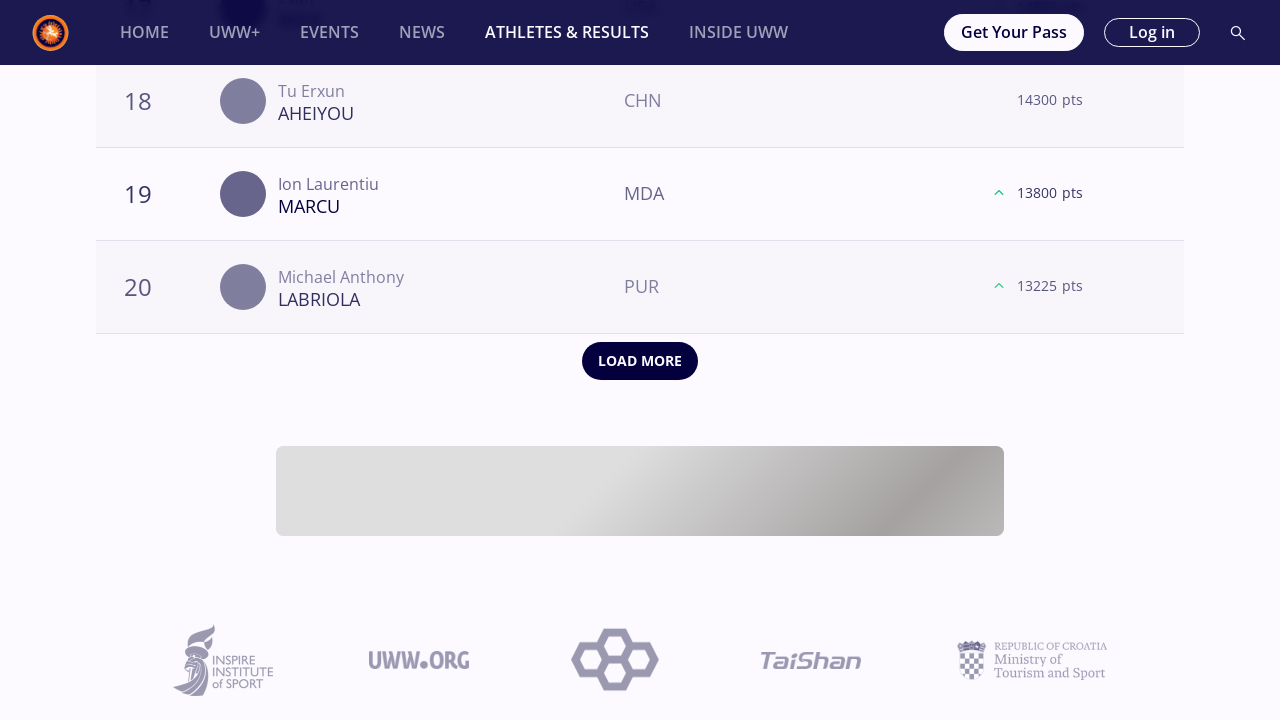

Clicked Load More button for 79 kg at (640, 361) on button[aria-label='Load More']
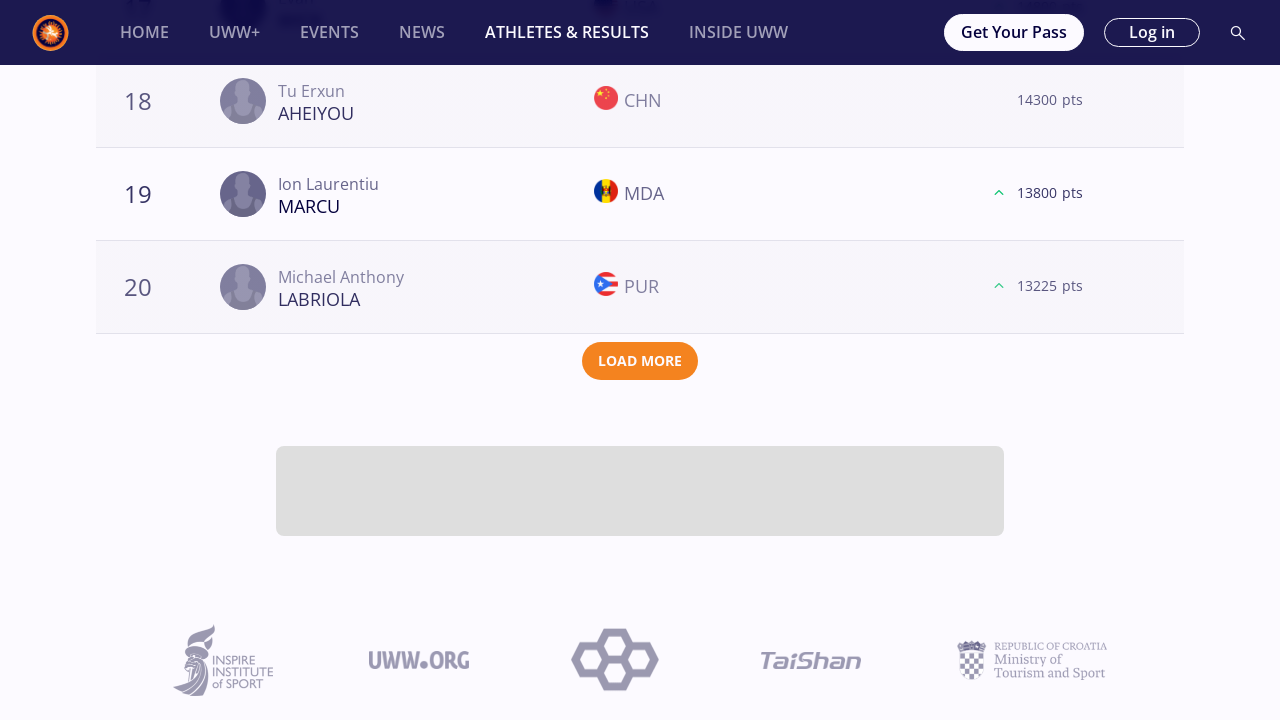

Waited for additional athletes to load in 79 kg
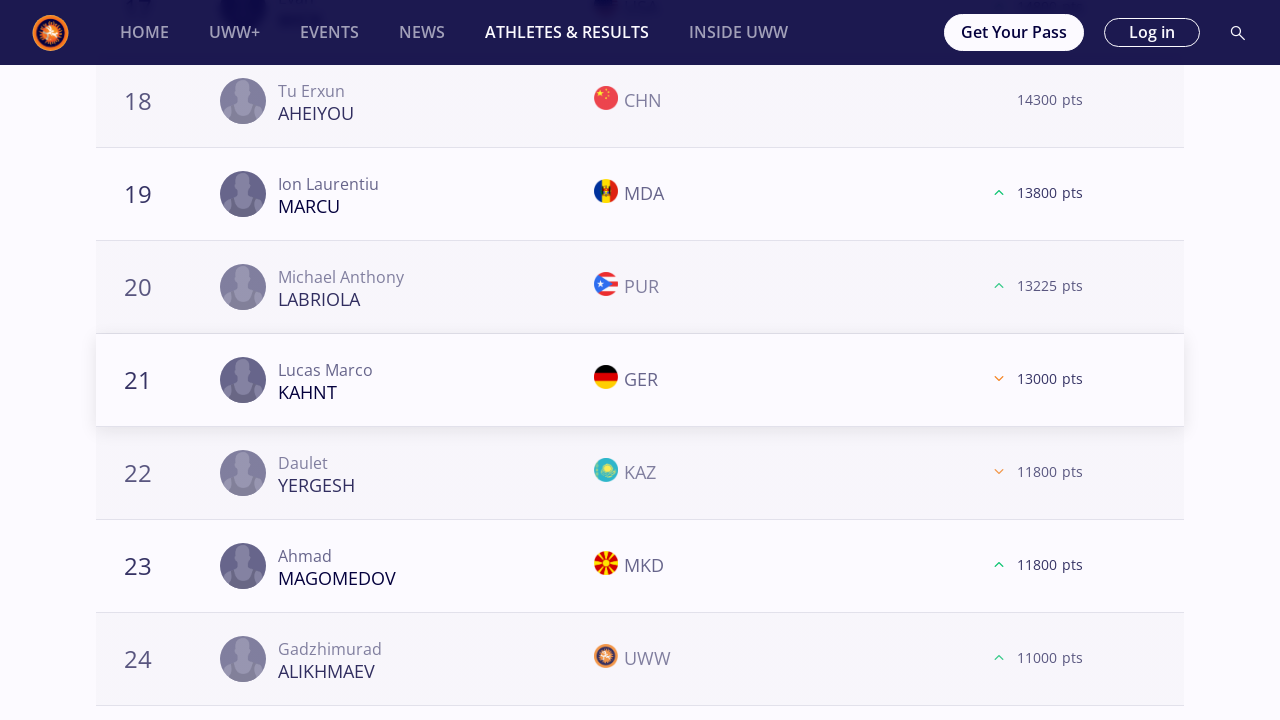

Scrolled Load More button into view for 79 kg
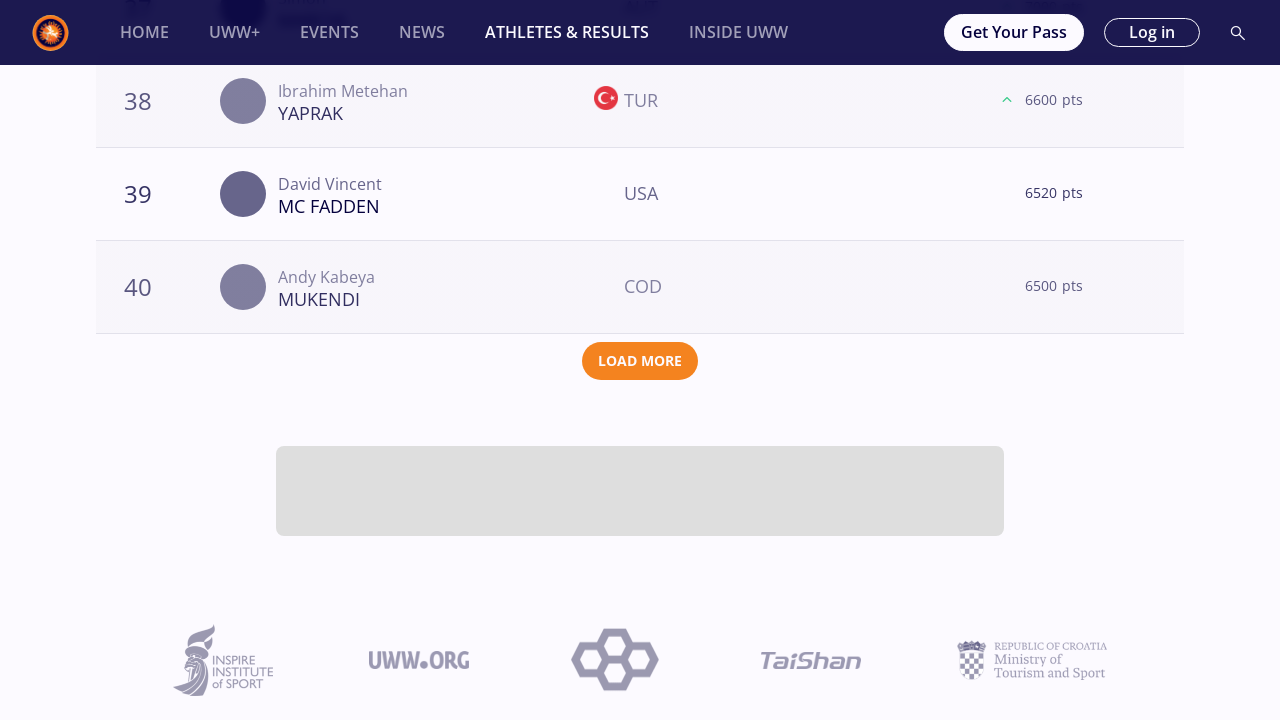

Clicked Load More button for 79 kg at (640, 361) on button[aria-label='Load More']
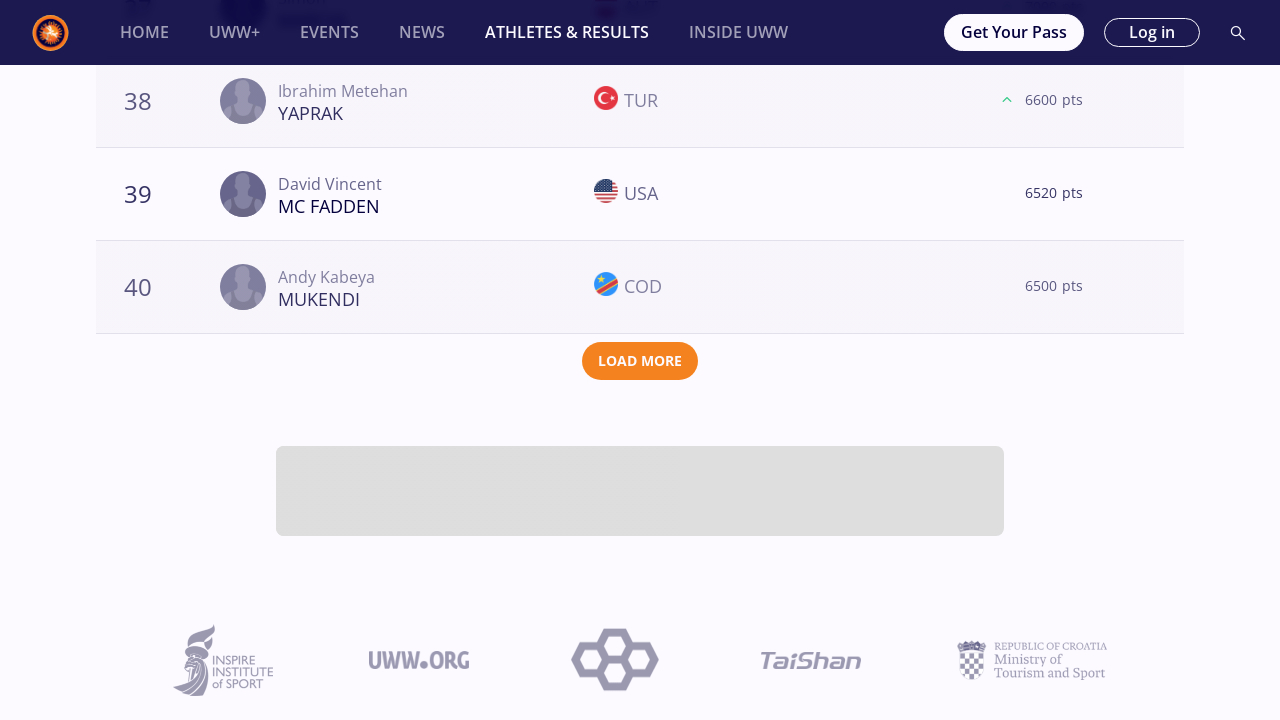

Waited for additional athletes to load in 79 kg
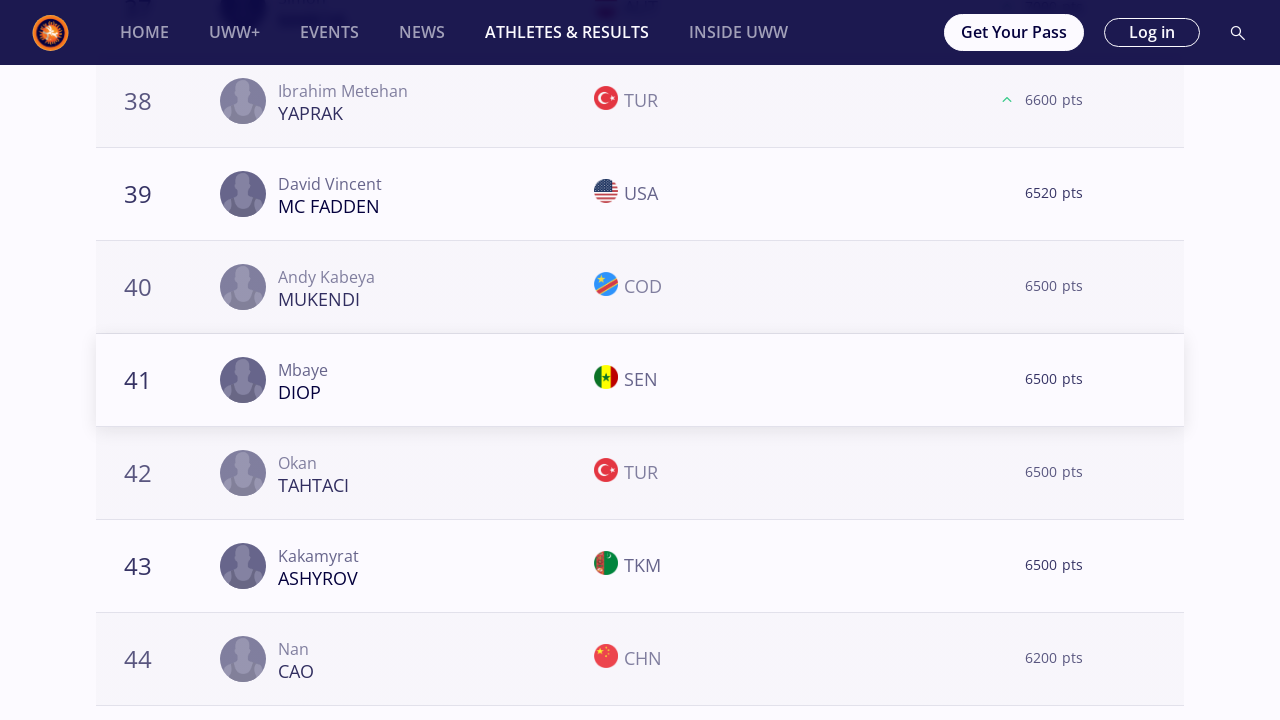

Scrolled Load More button into view for 79 kg
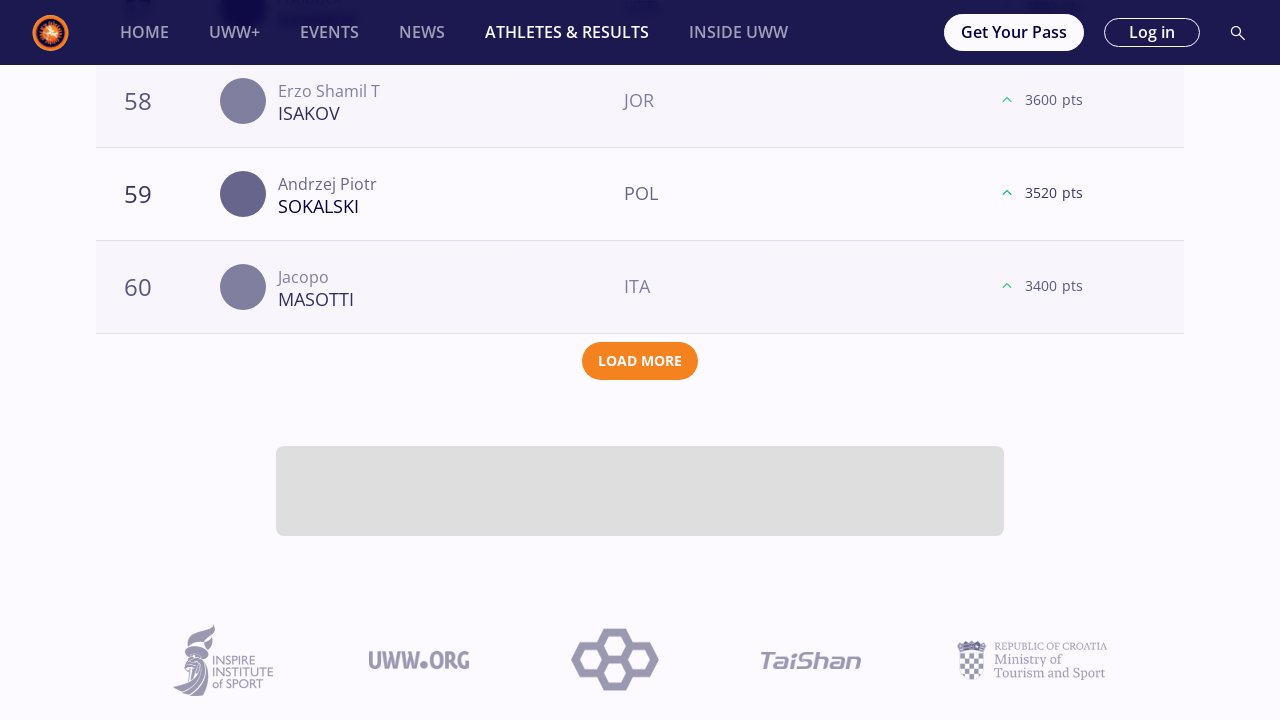

Clicked Load More button for 79 kg at (640, 361) on button[aria-label='Load More']
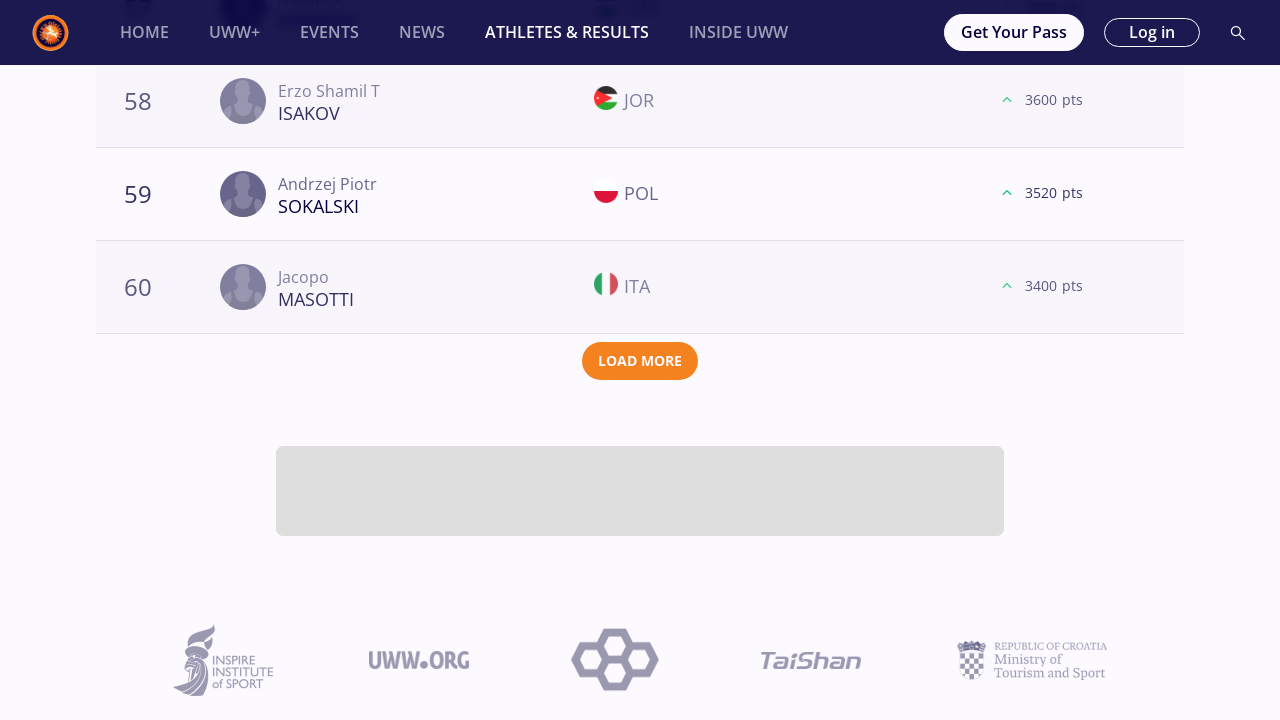

Waited for additional athletes to load in 79 kg
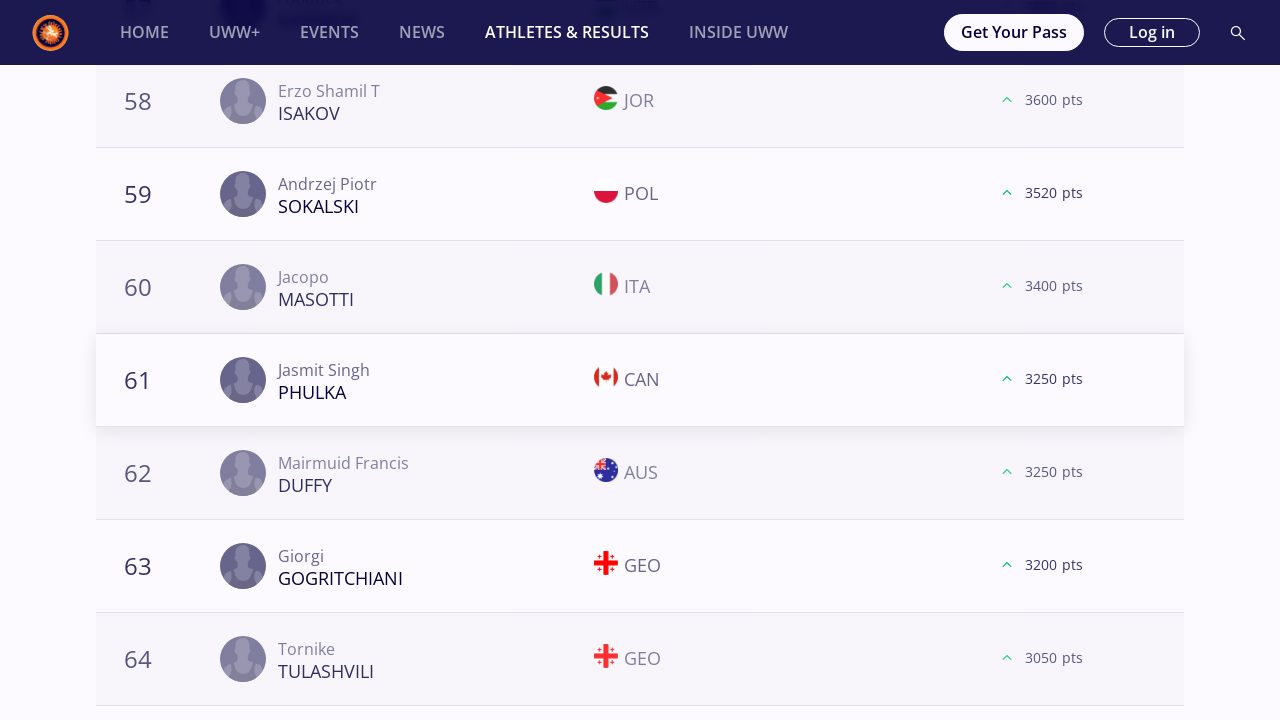

Verified athletes table is populated for 79 kg
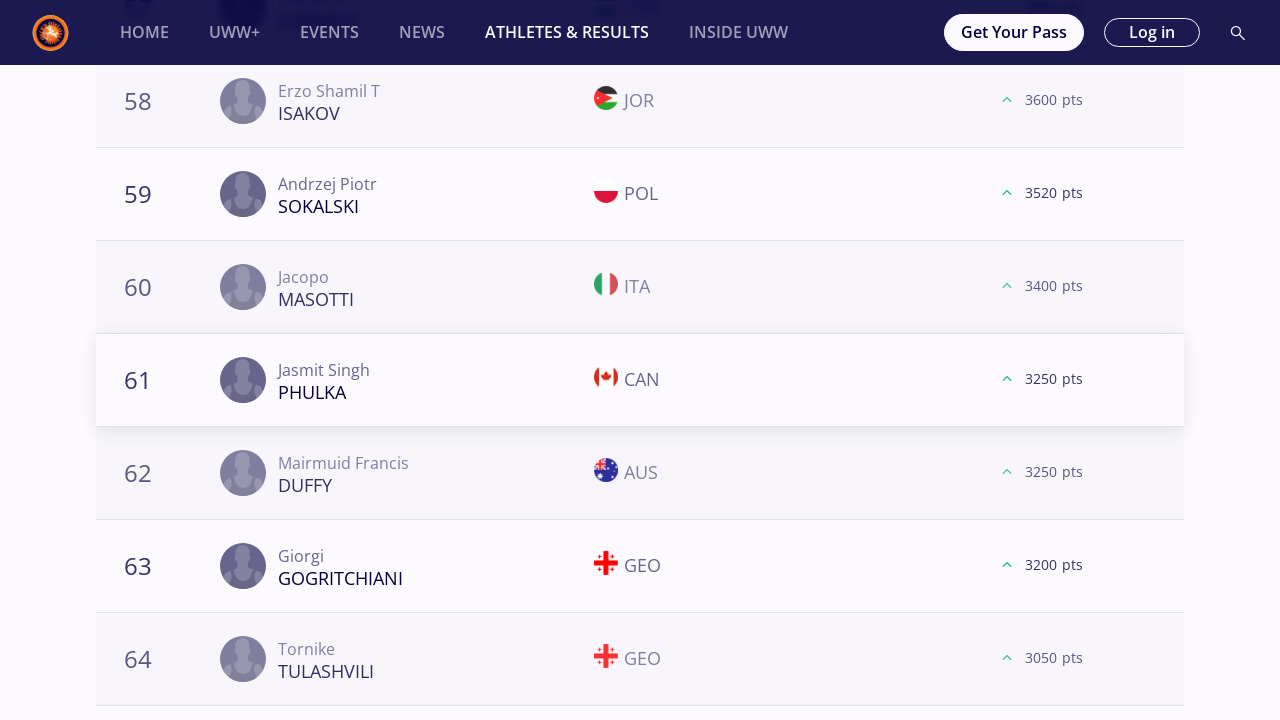

Clicked on weight class tab: 86 kg at (632, 360) on .tab-name>.tab-text:text-is("86 kg")
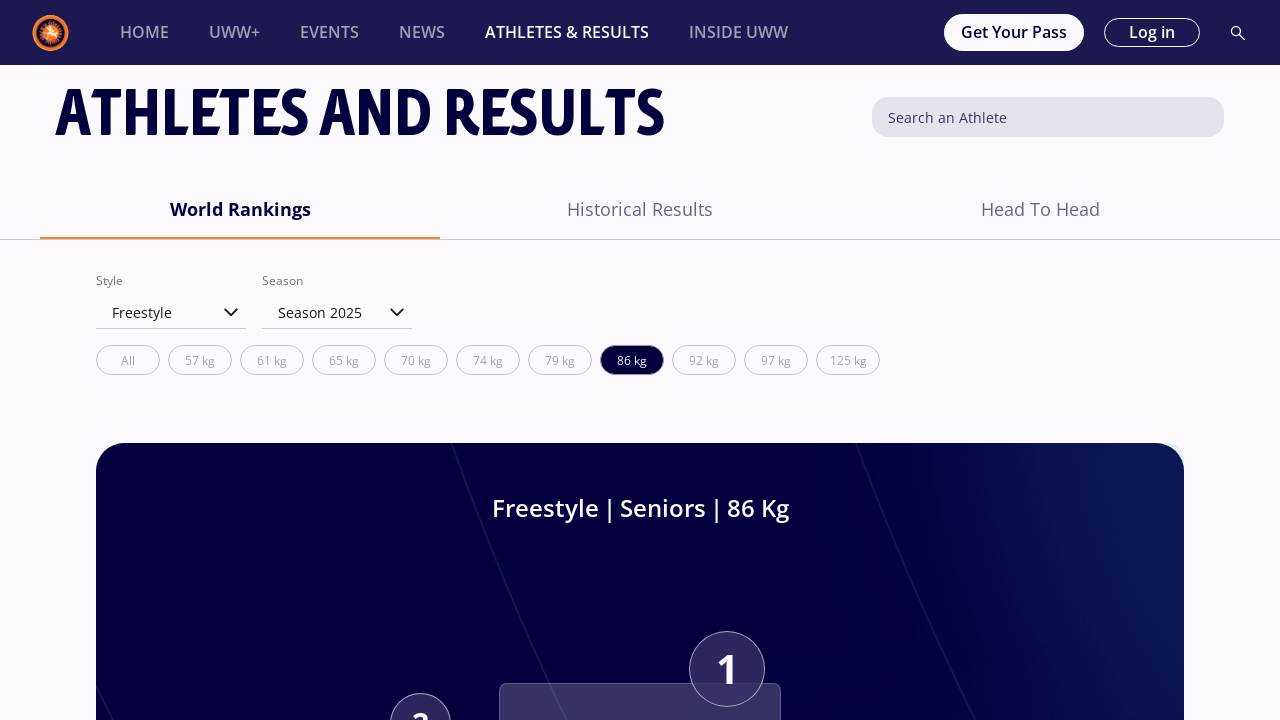

Waited for 86 kg tab content to load
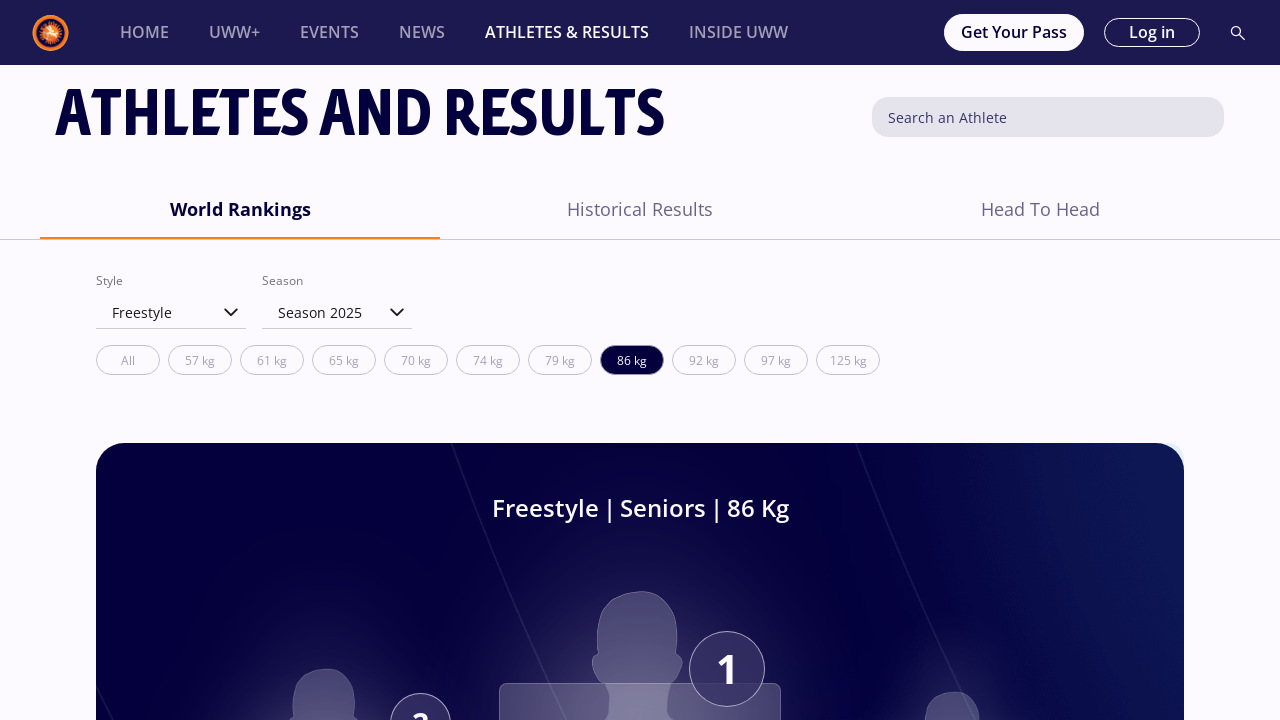

Athlete cards loaded for 86 kg
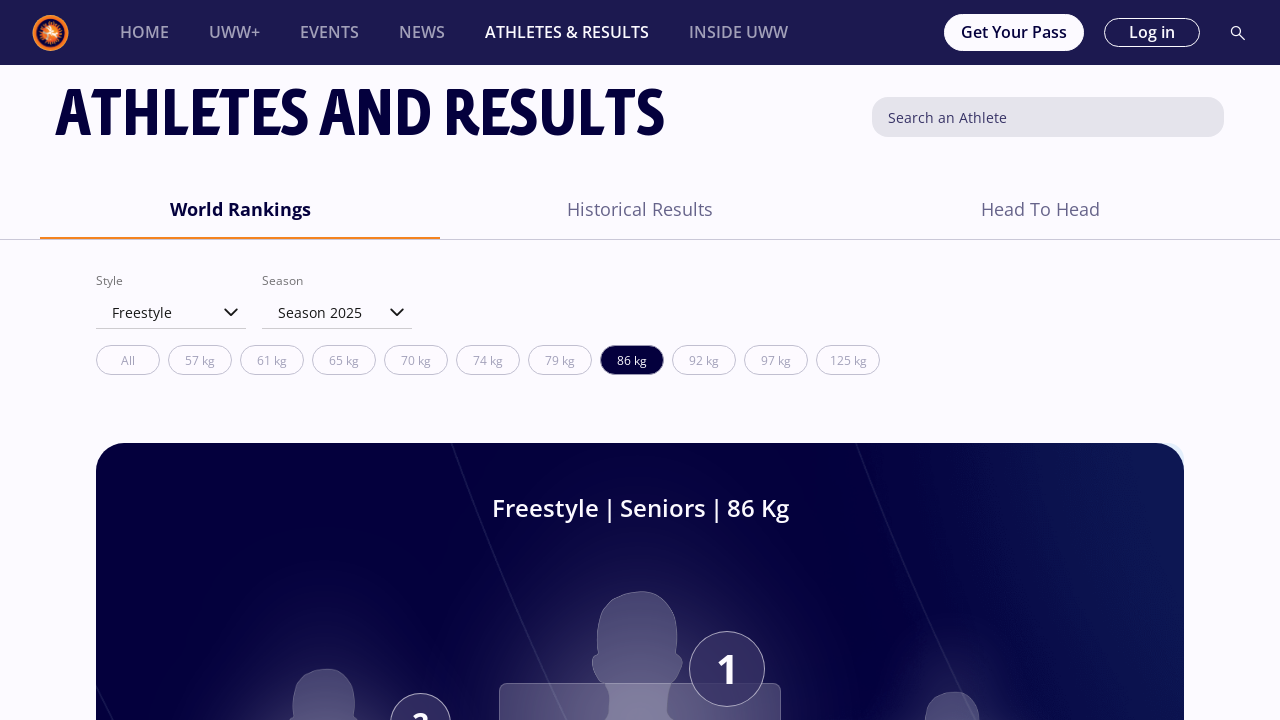

Scrolled Load More button into view for 86 kg
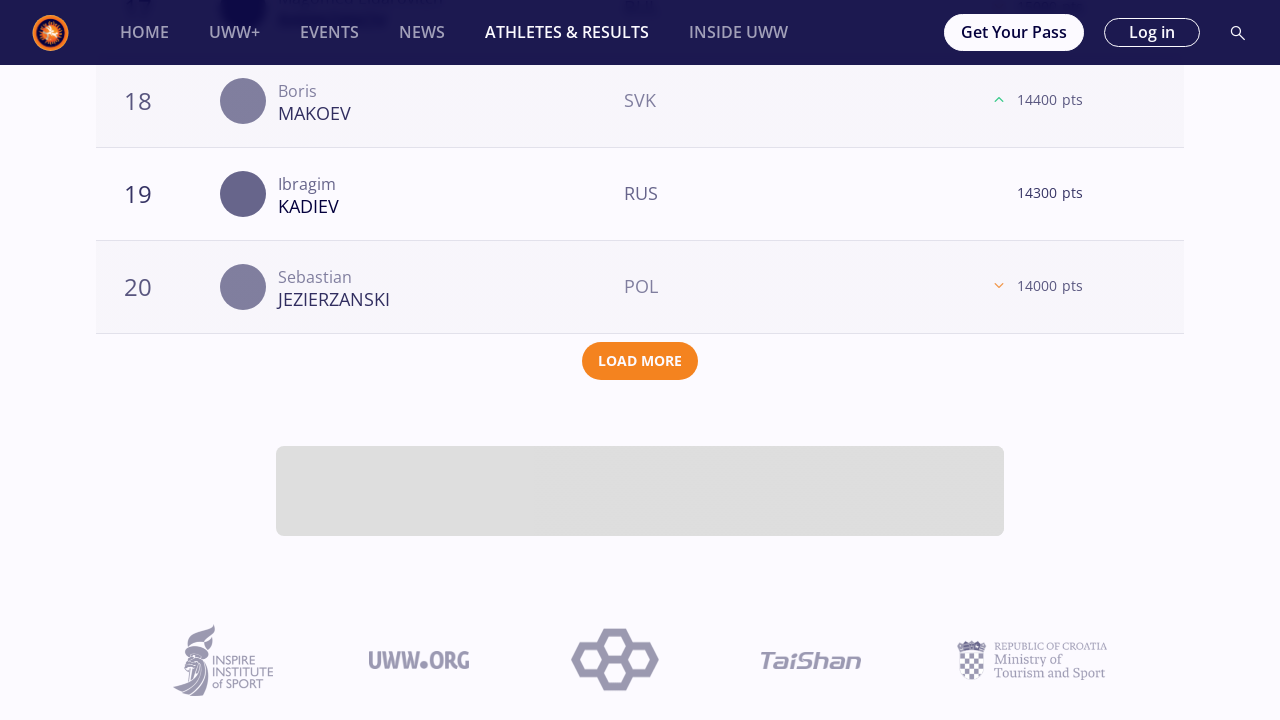

Clicked Load More button for 86 kg at (640, 361) on button[aria-label='Load More']
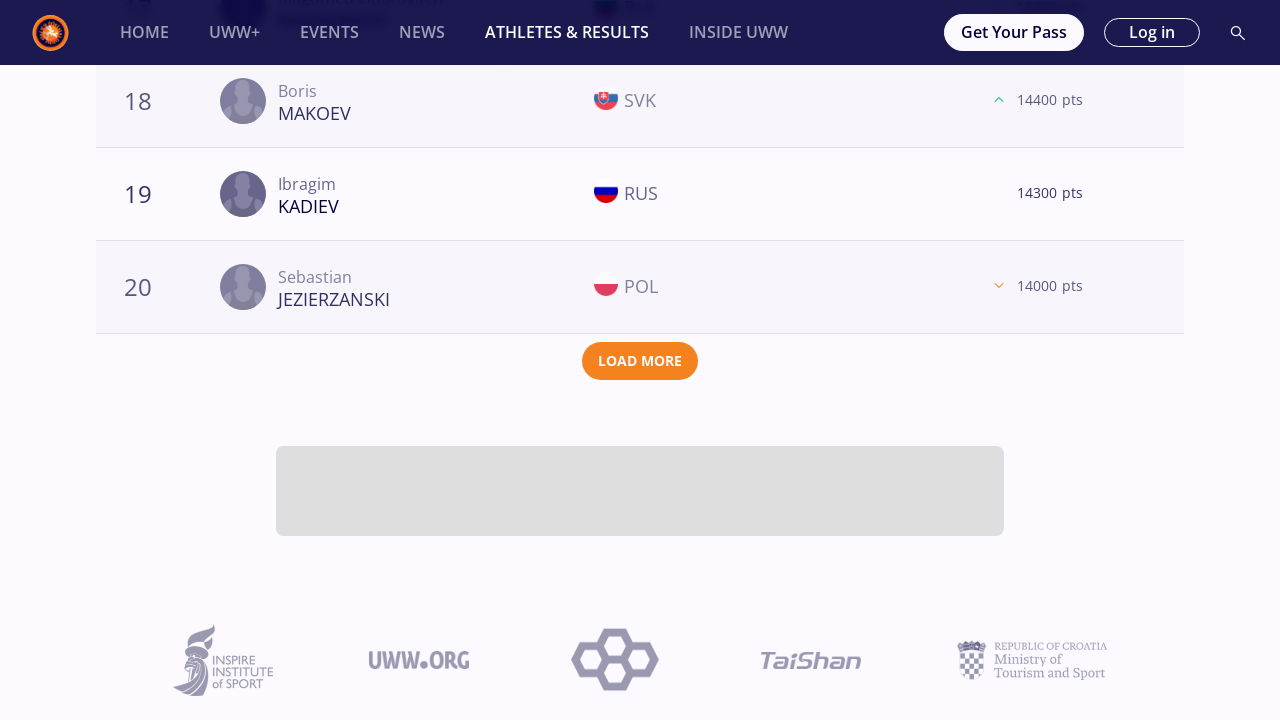

Waited for additional athletes to load in 86 kg
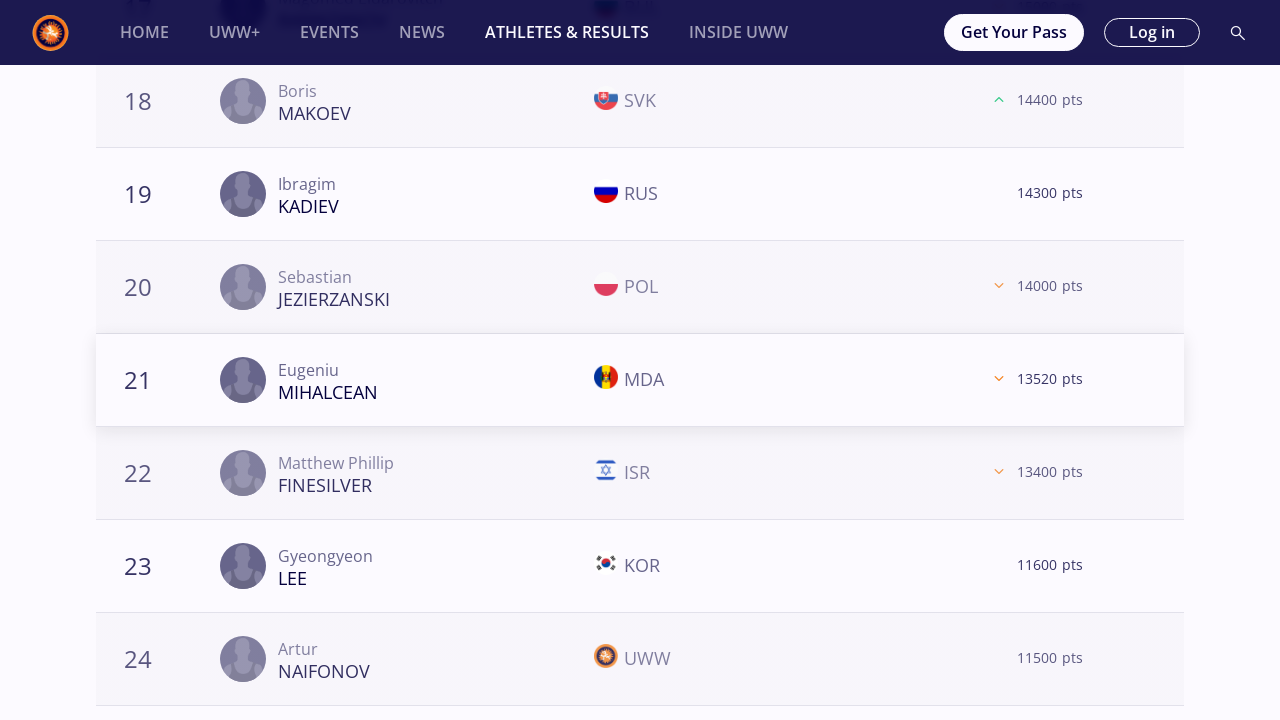

Scrolled Load More button into view for 86 kg
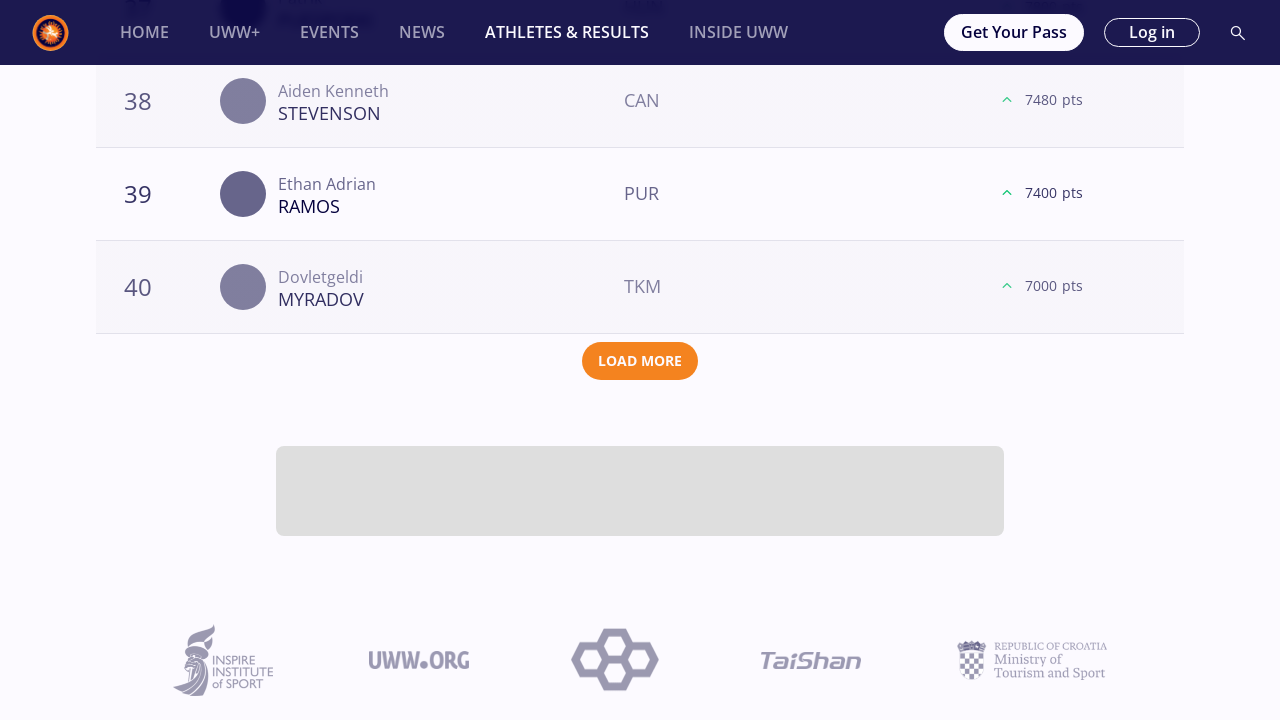

Clicked Load More button for 86 kg at (640, 361) on button[aria-label='Load More']
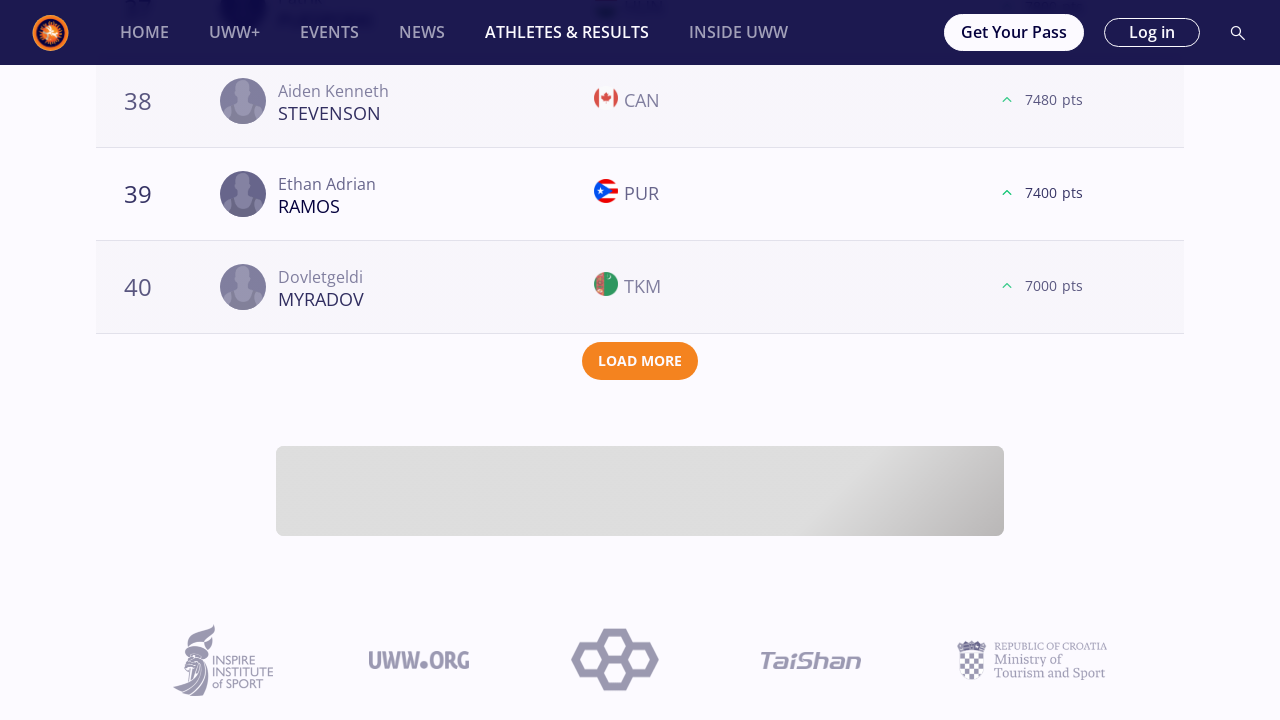

Waited for additional athletes to load in 86 kg
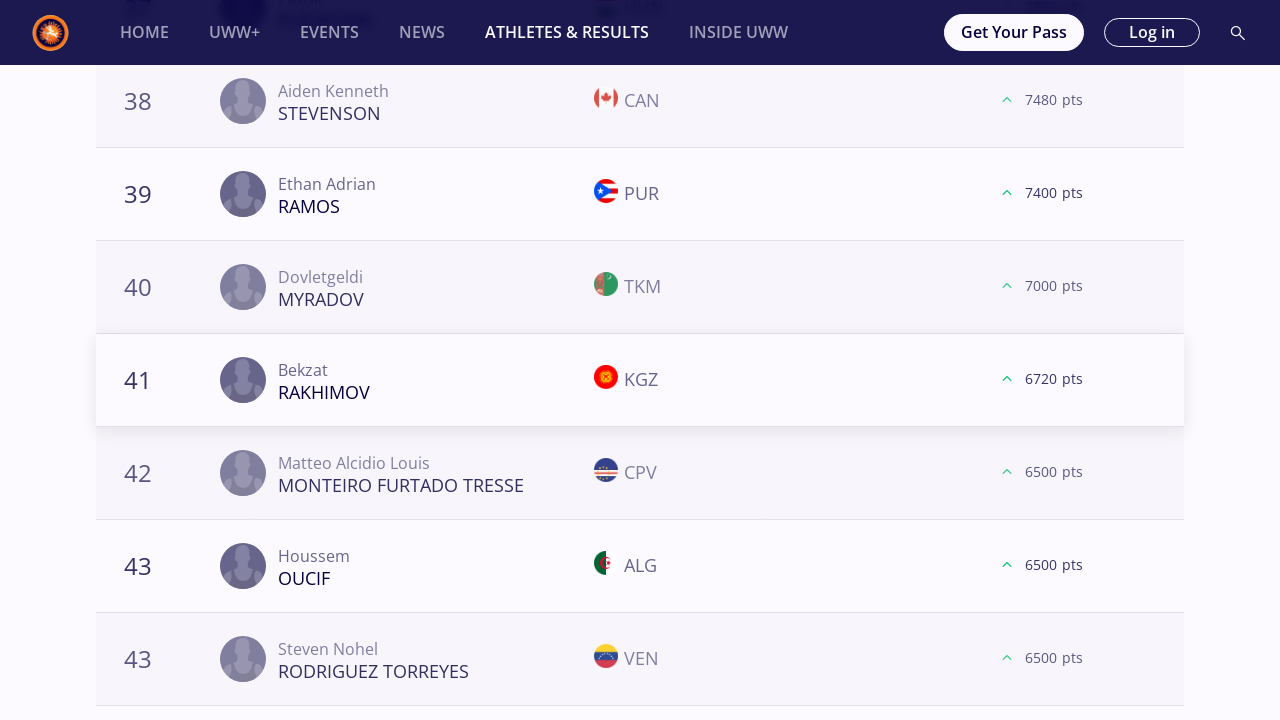

Scrolled Load More button into view for 86 kg
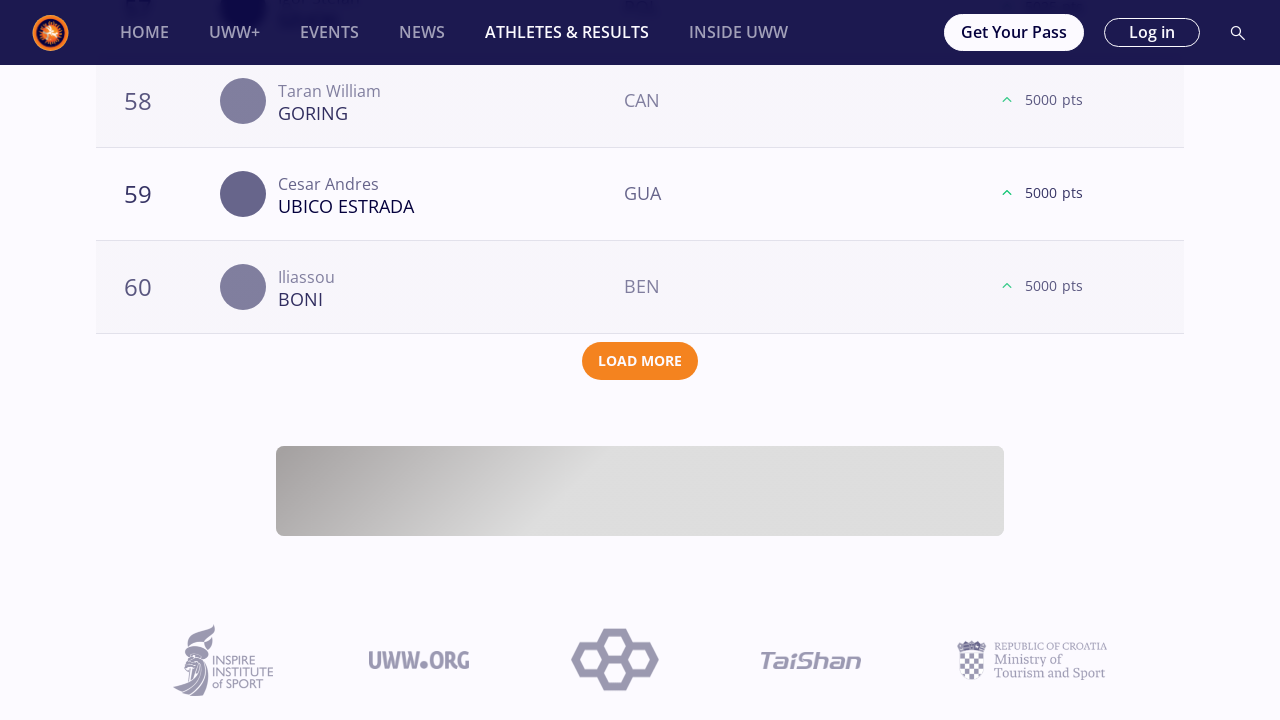

Clicked Load More button for 86 kg at (640, 361) on button[aria-label='Load More']
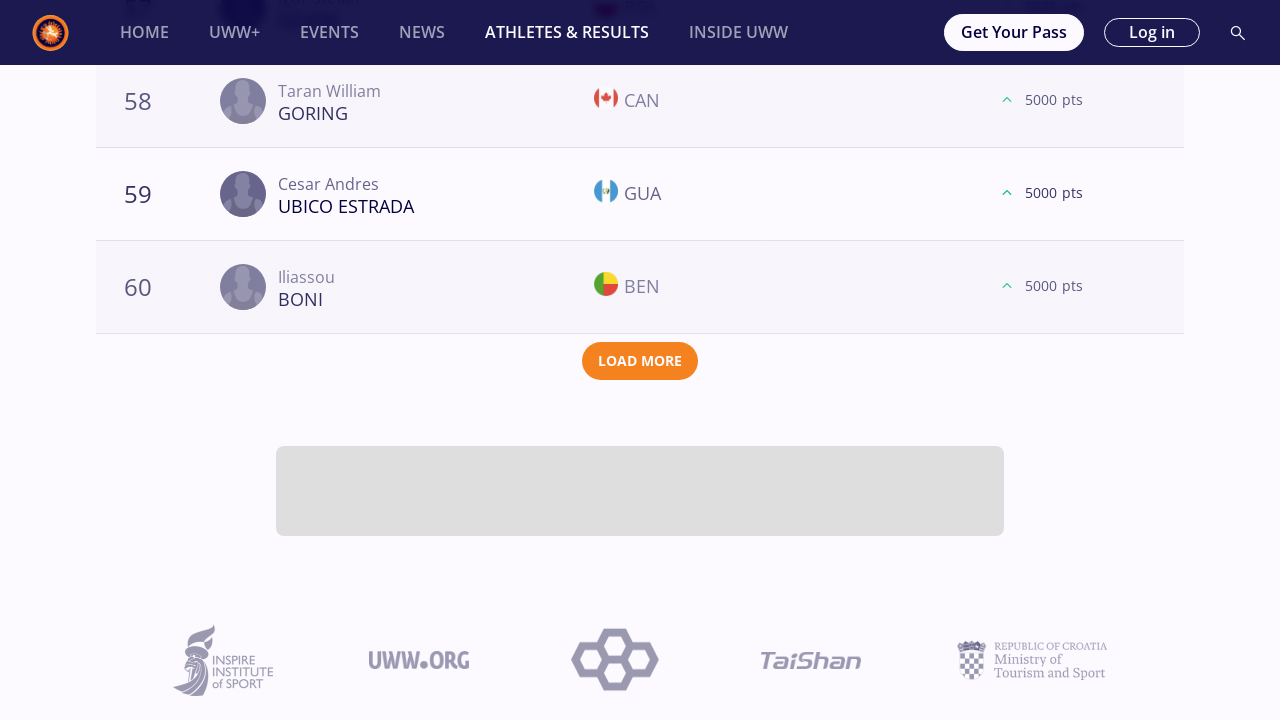

Waited for additional athletes to load in 86 kg
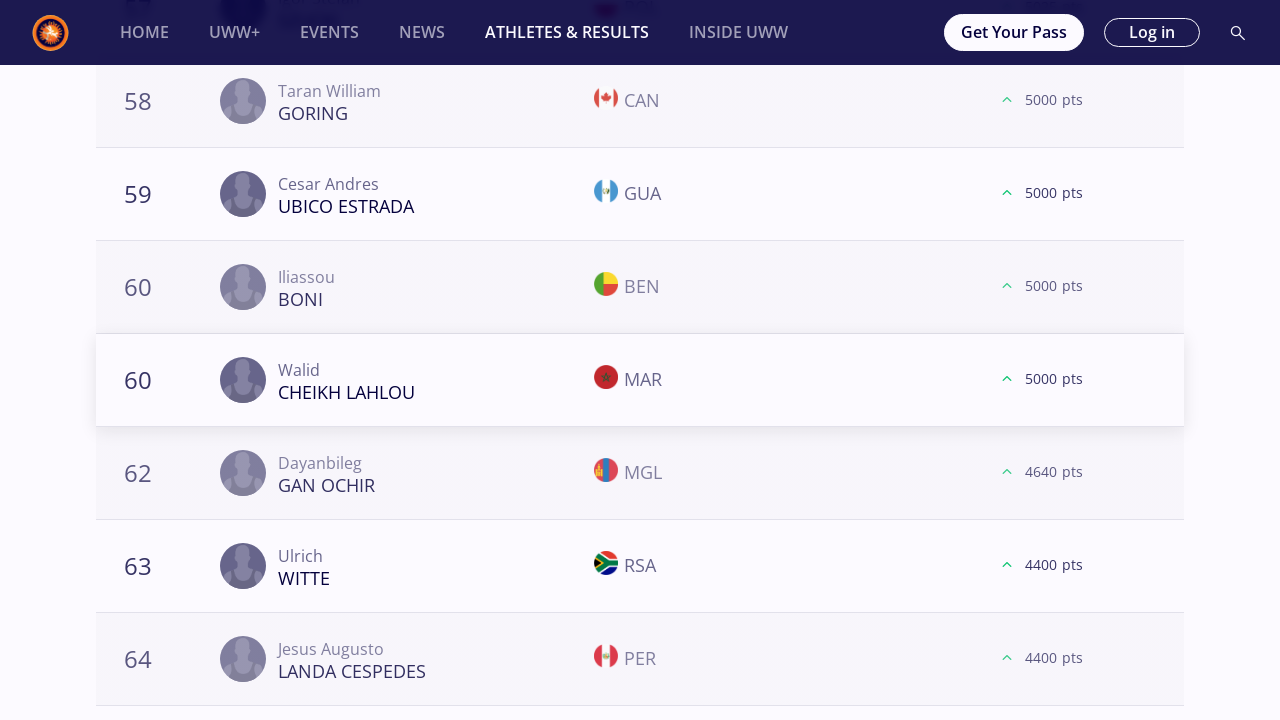

Verified athletes table is populated for 86 kg
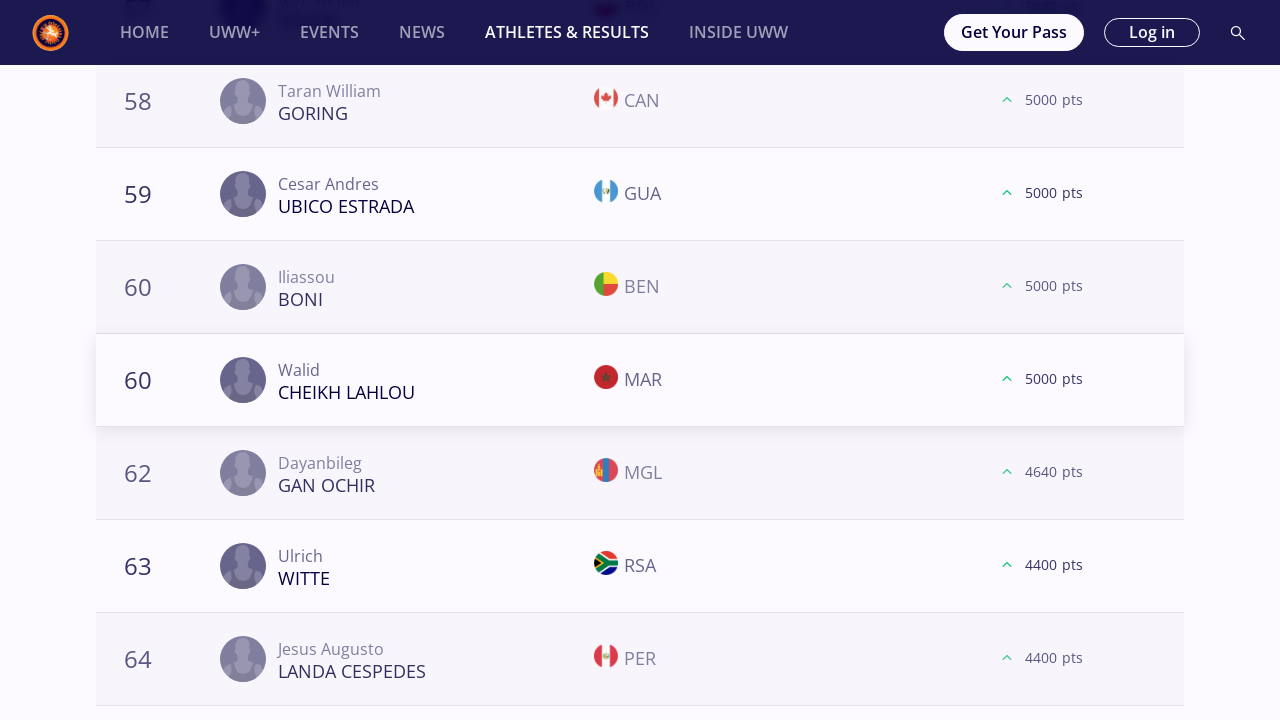

Clicked on weight class tab: 92 kg at (704, 360) on .tab-name>.tab-text:text-is("92 kg")
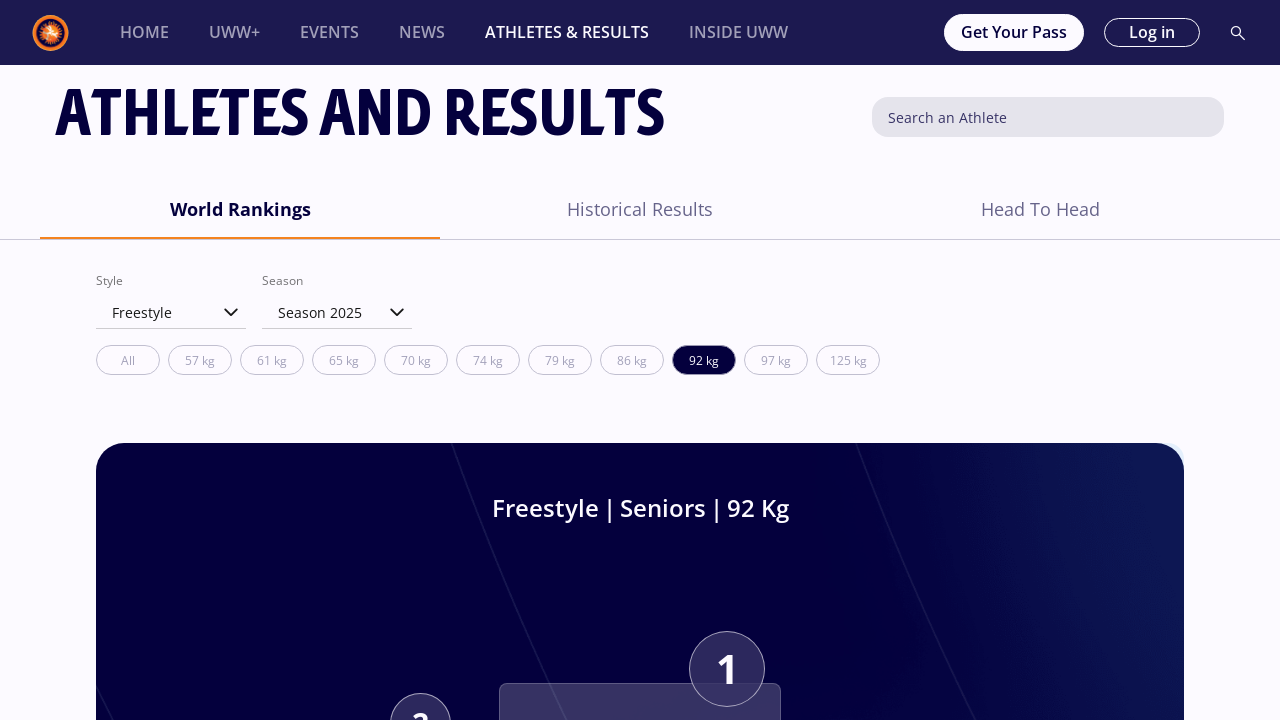

Waited for 92 kg tab content to load
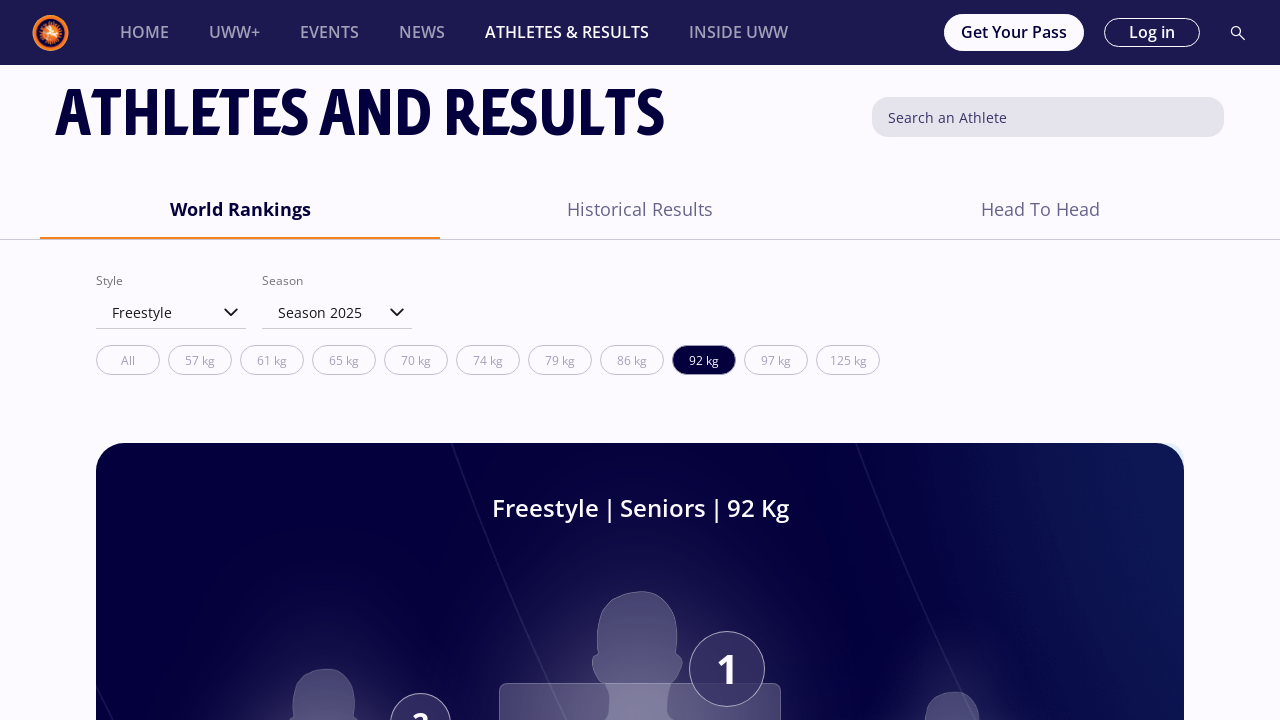

Athlete cards loaded for 92 kg
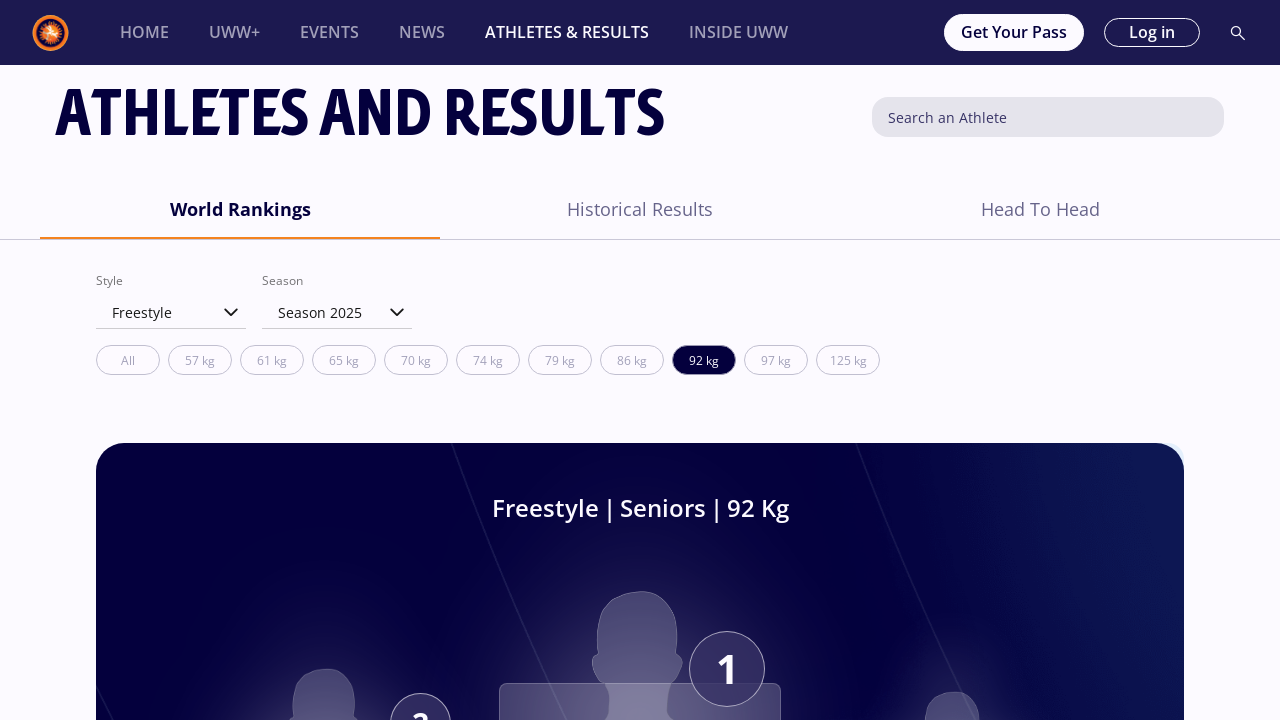

Scrolled Load More button into view for 92 kg
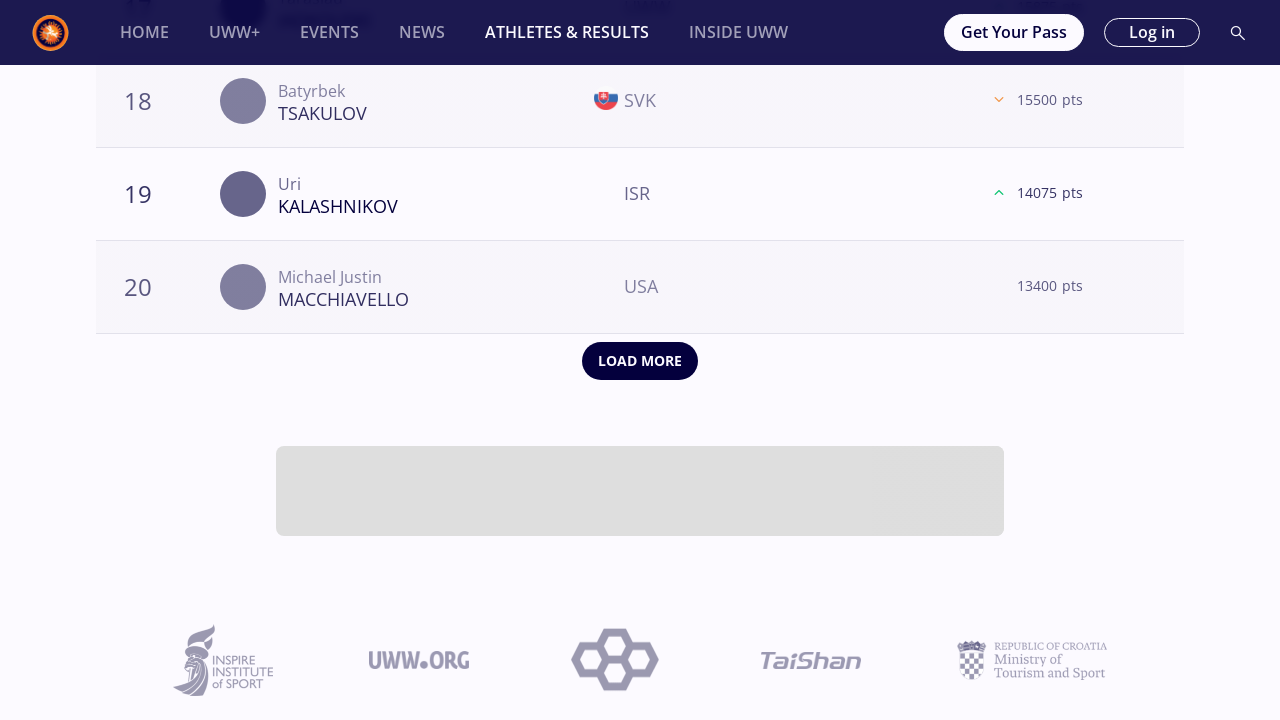

Clicked Load More button for 92 kg at (640, 361) on button[aria-label='Load More']
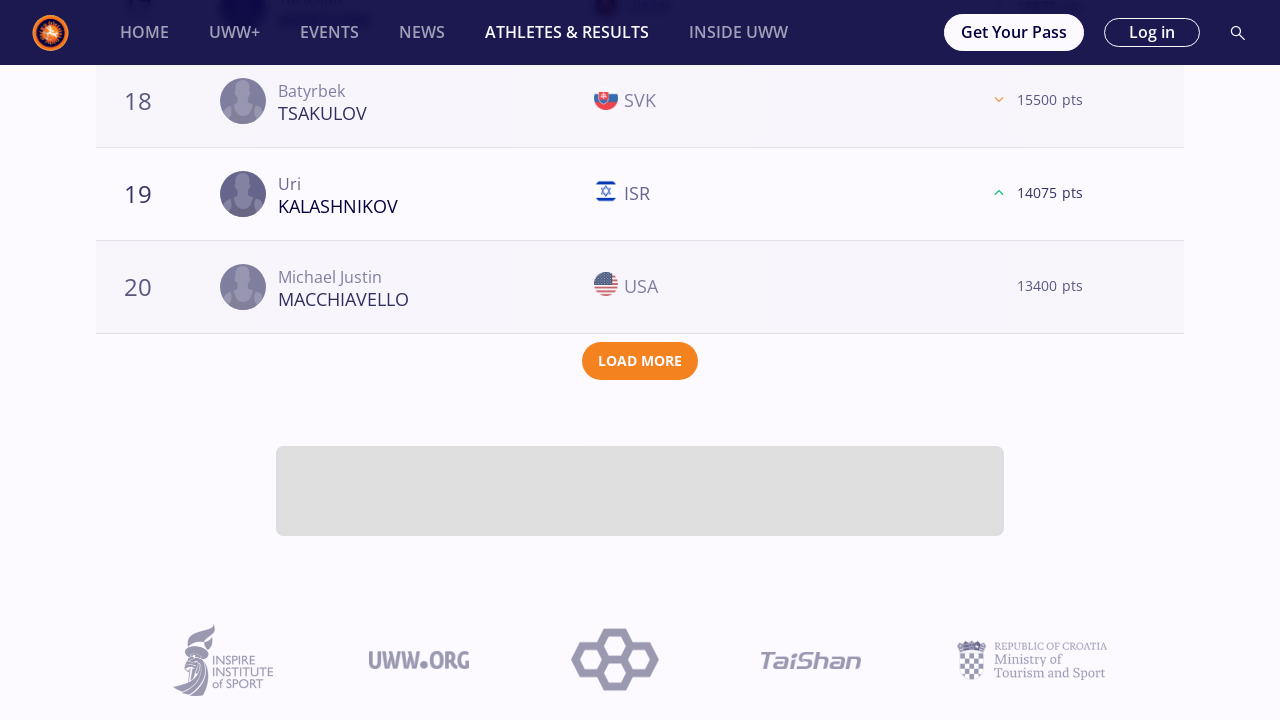

Waited for additional athletes to load in 92 kg
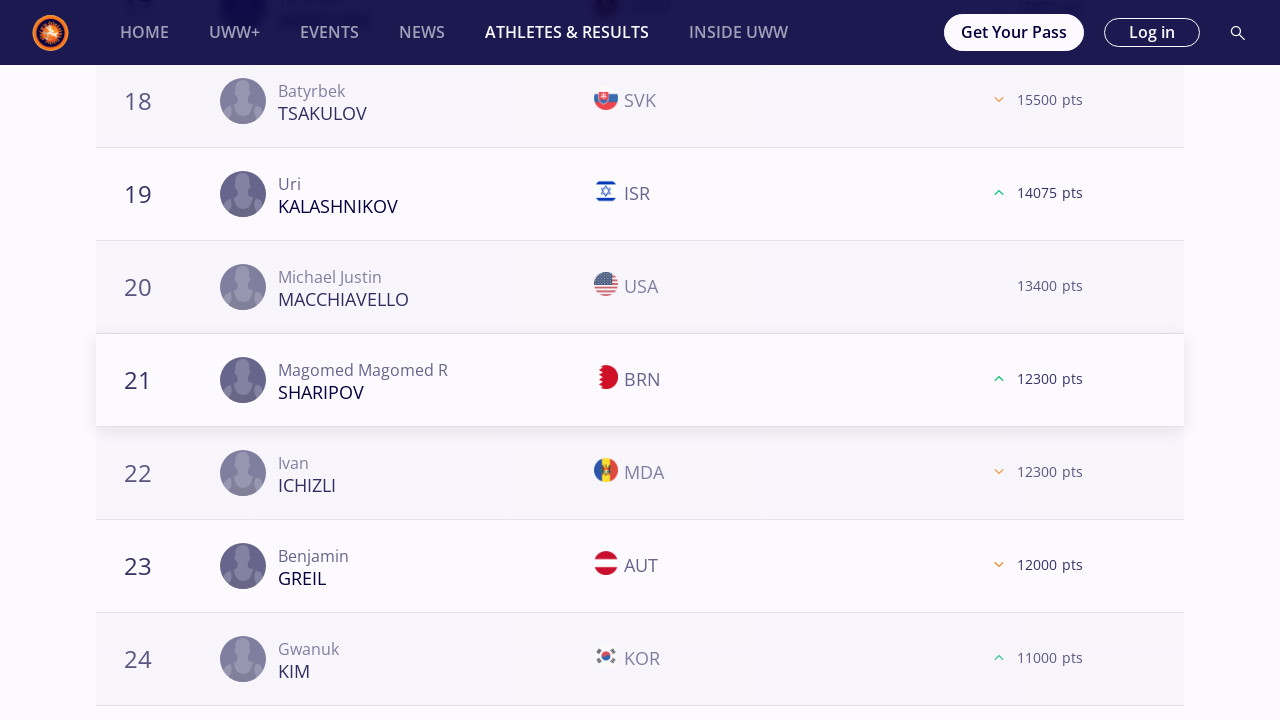

Scrolled Load More button into view for 92 kg
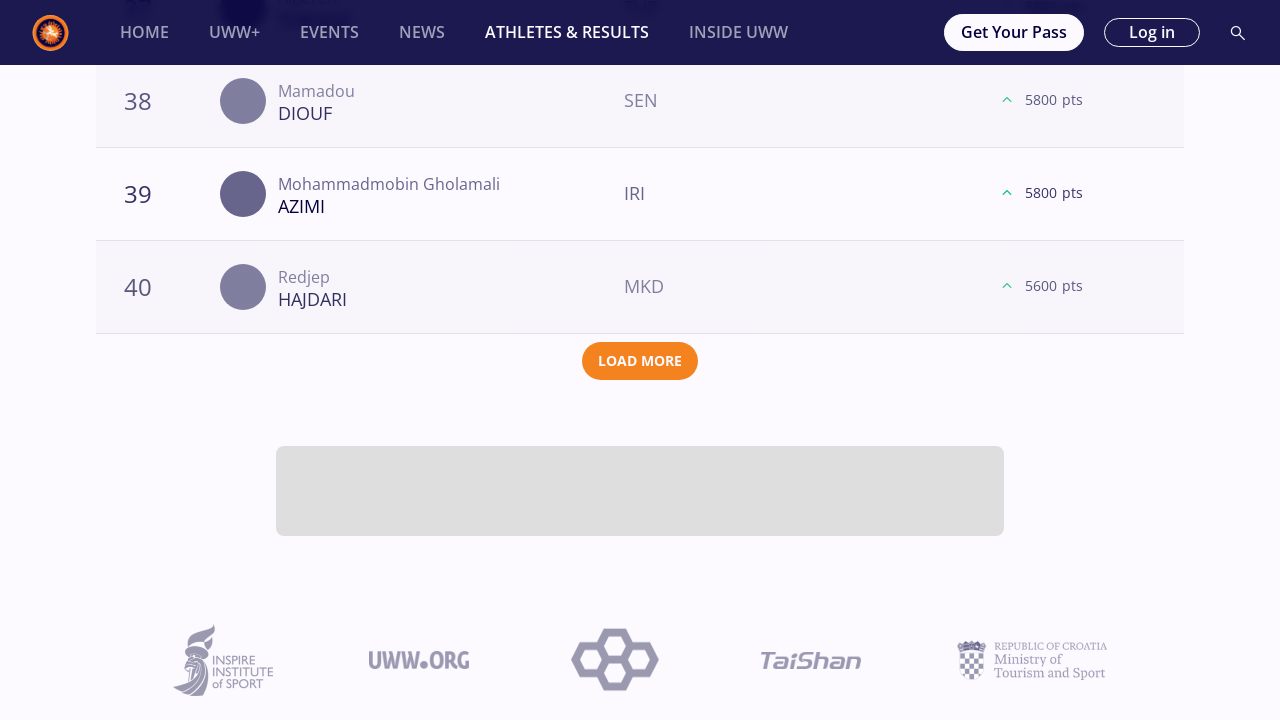

Clicked Load More button for 92 kg at (640, 361) on button[aria-label='Load More']
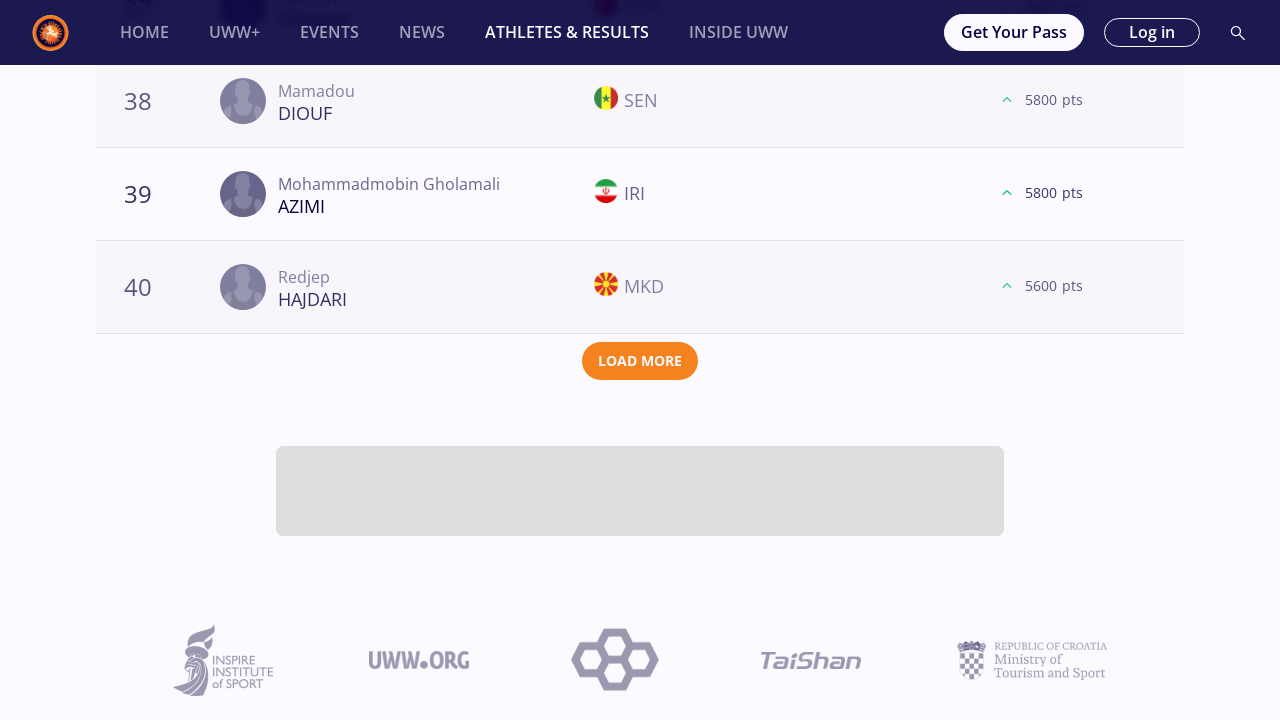

Waited for additional athletes to load in 92 kg
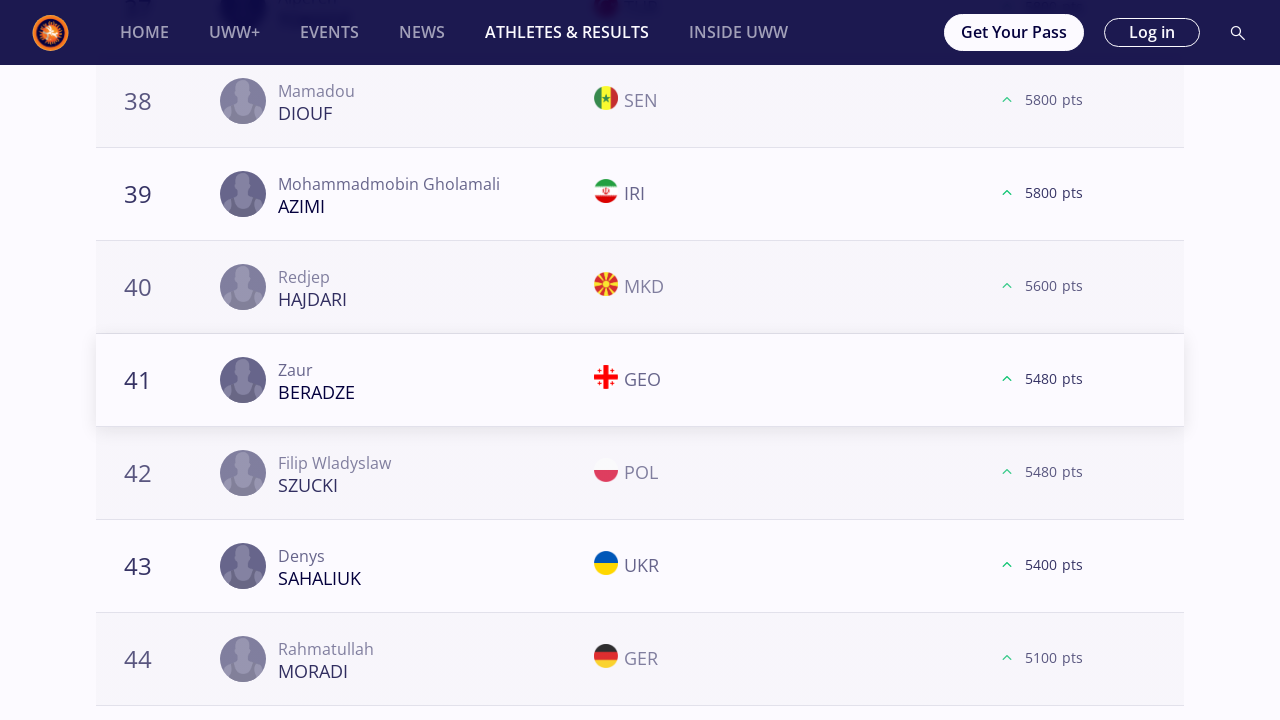

Scrolled Load More button into view for 92 kg
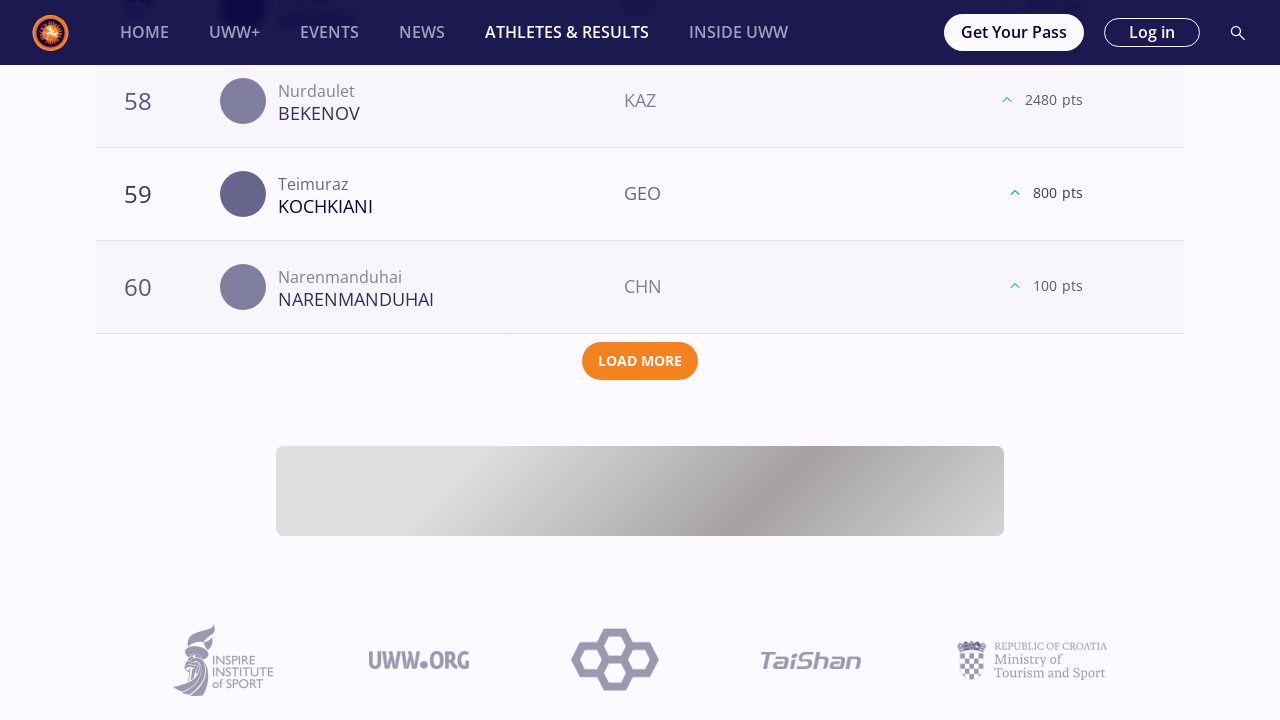

Clicked Load More button for 92 kg at (640, 361) on button[aria-label='Load More']
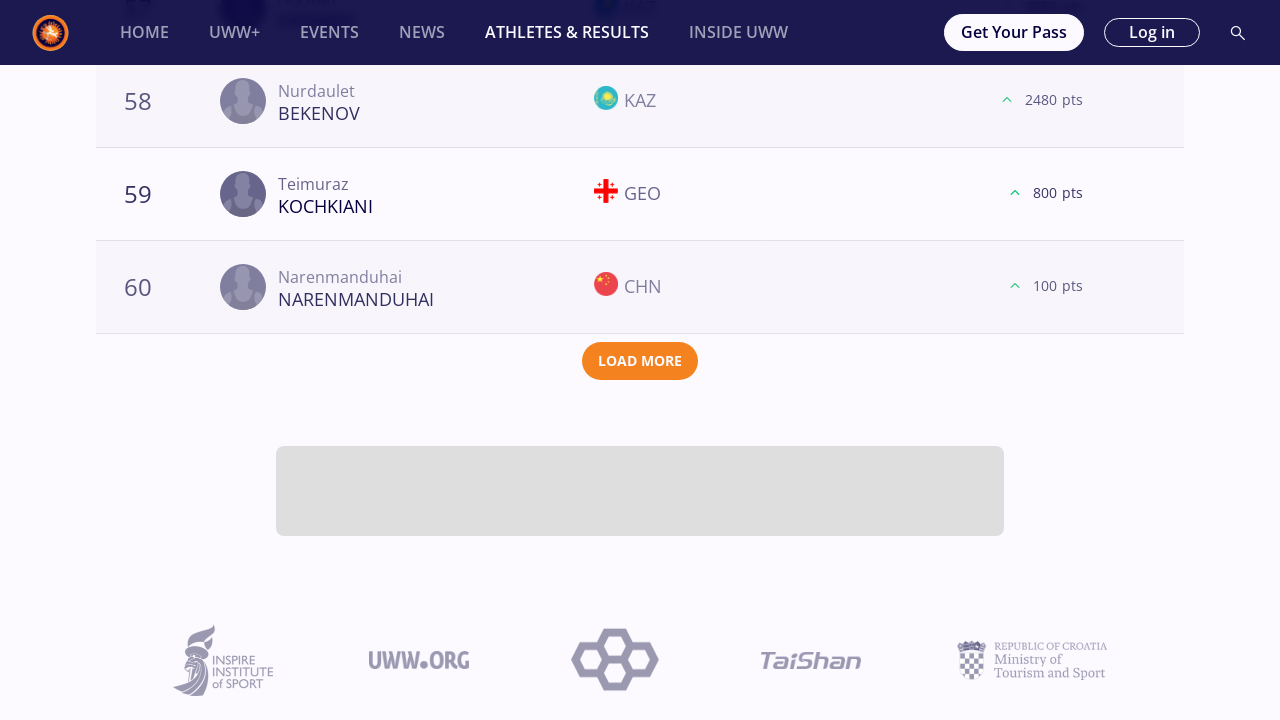

Waited for additional athletes to load in 92 kg
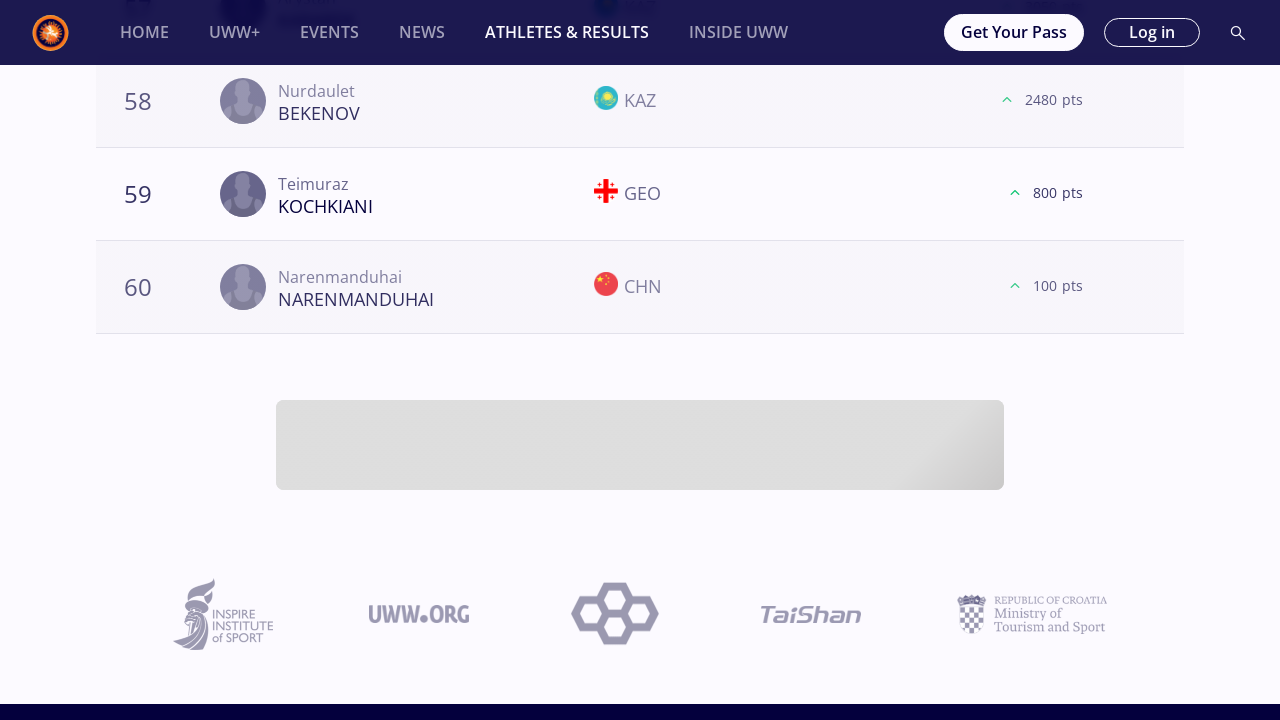

Verified athletes table is populated for 92 kg
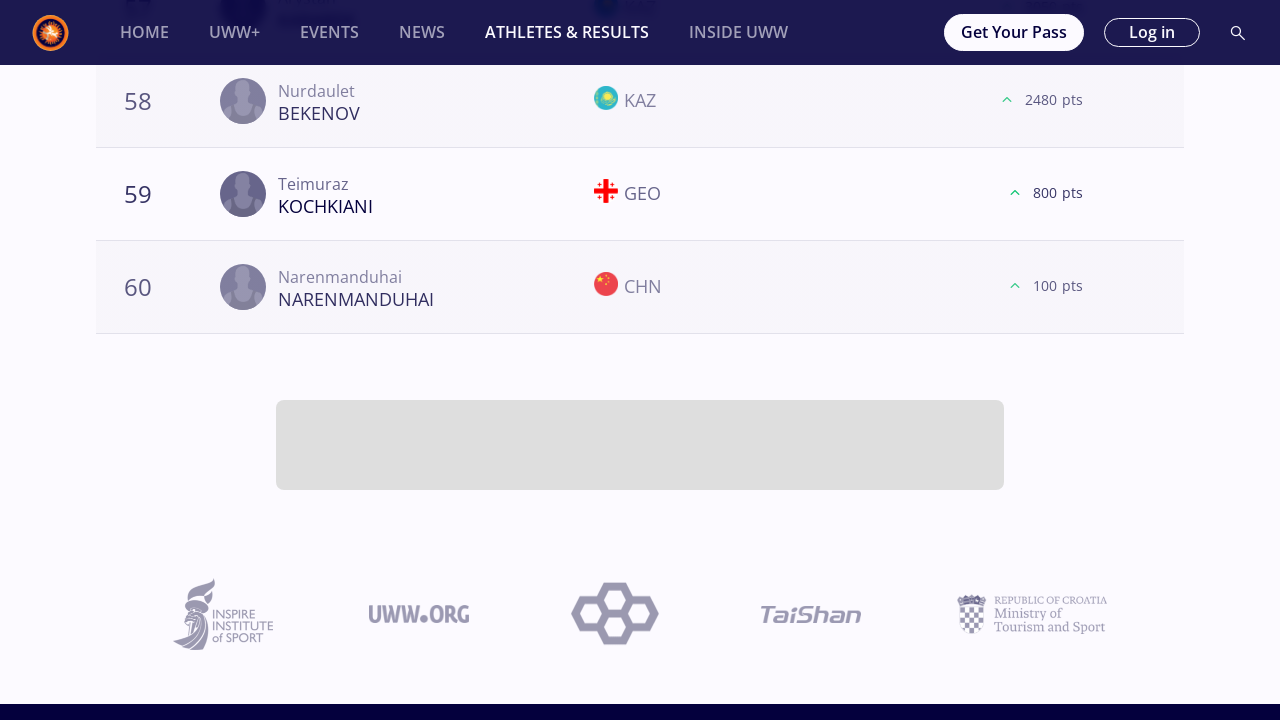

Clicked on weight class tab: 97 kg at (776, 360) on .tab-name>.tab-text:text-is("97 kg")
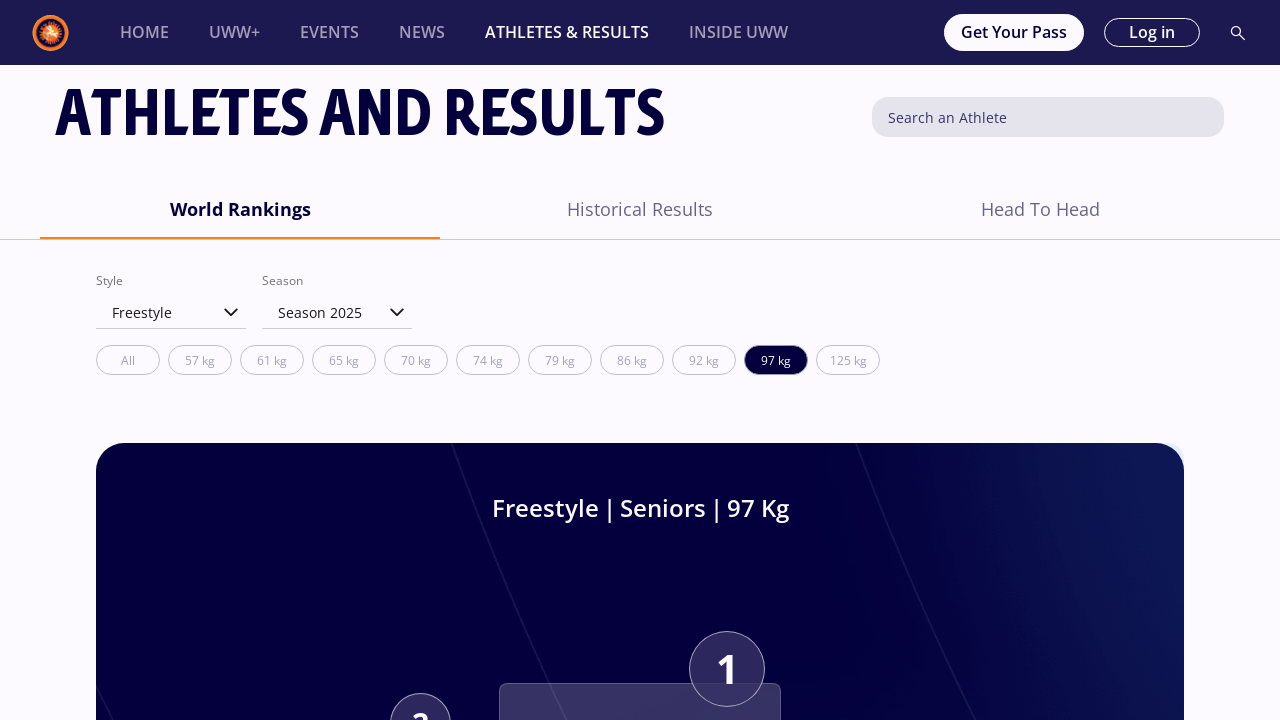

Waited for 97 kg tab content to load
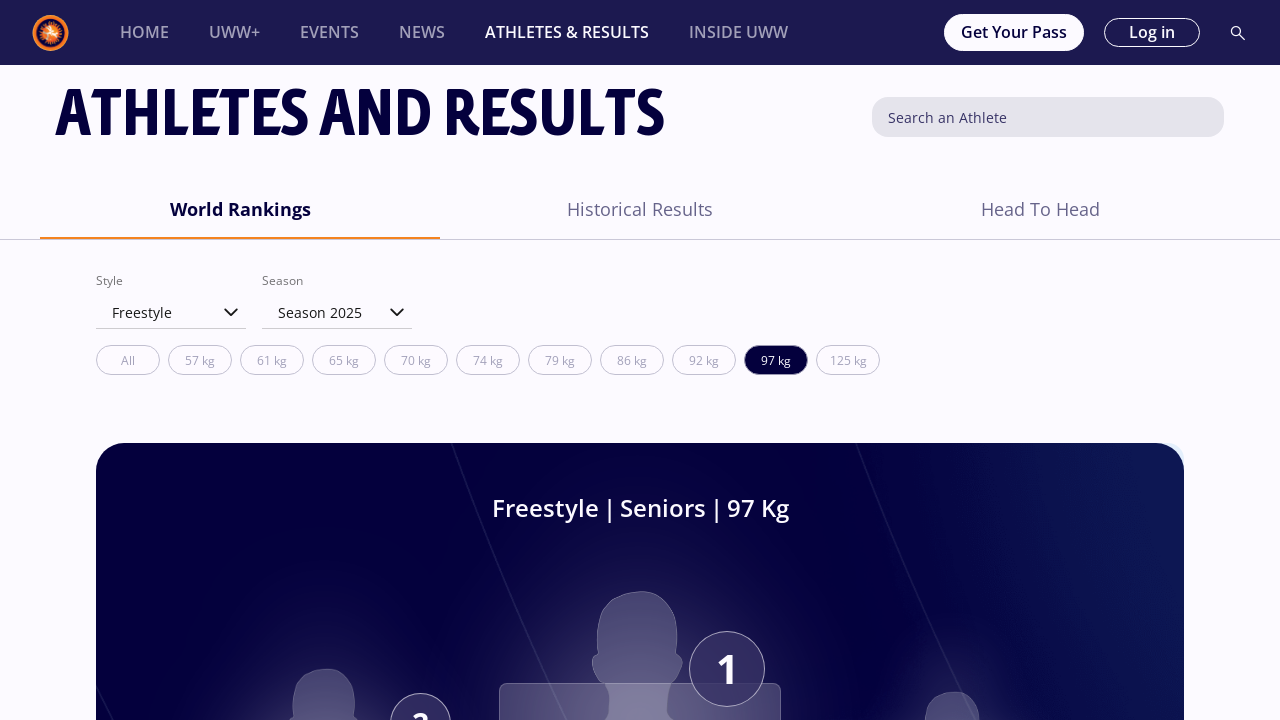

Athlete cards loaded for 97 kg
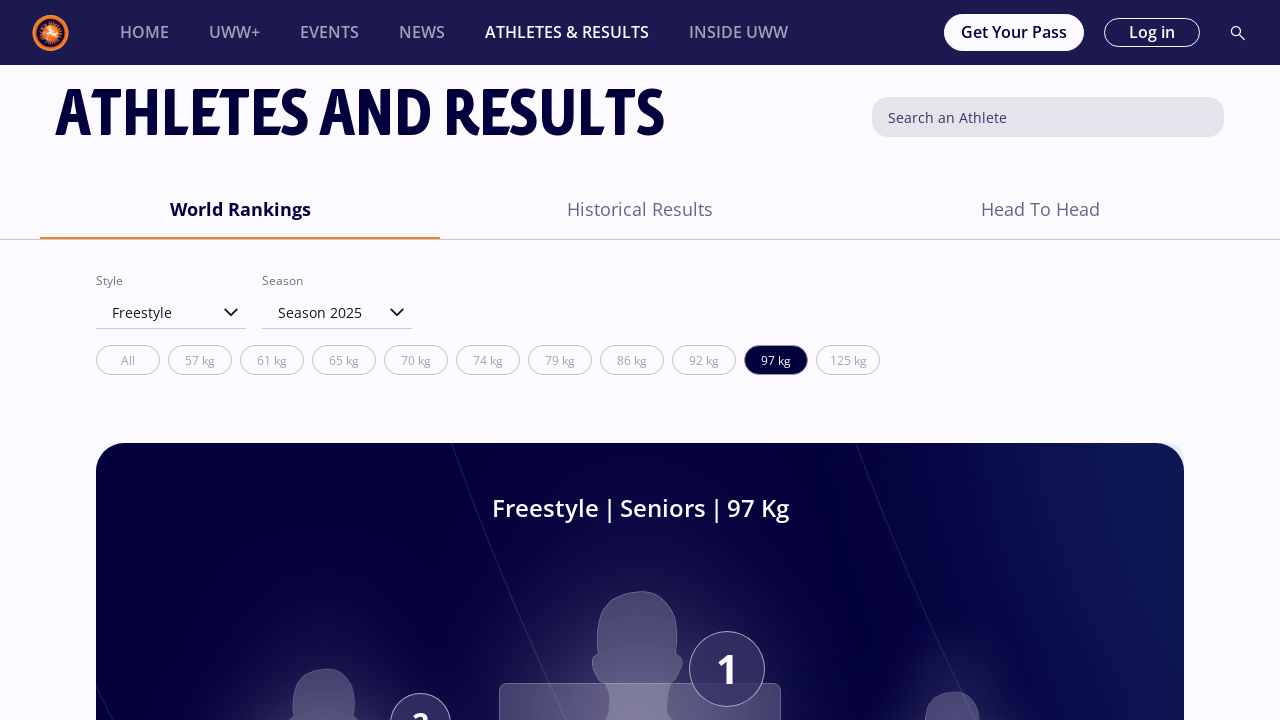

Scrolled Load More button into view for 97 kg
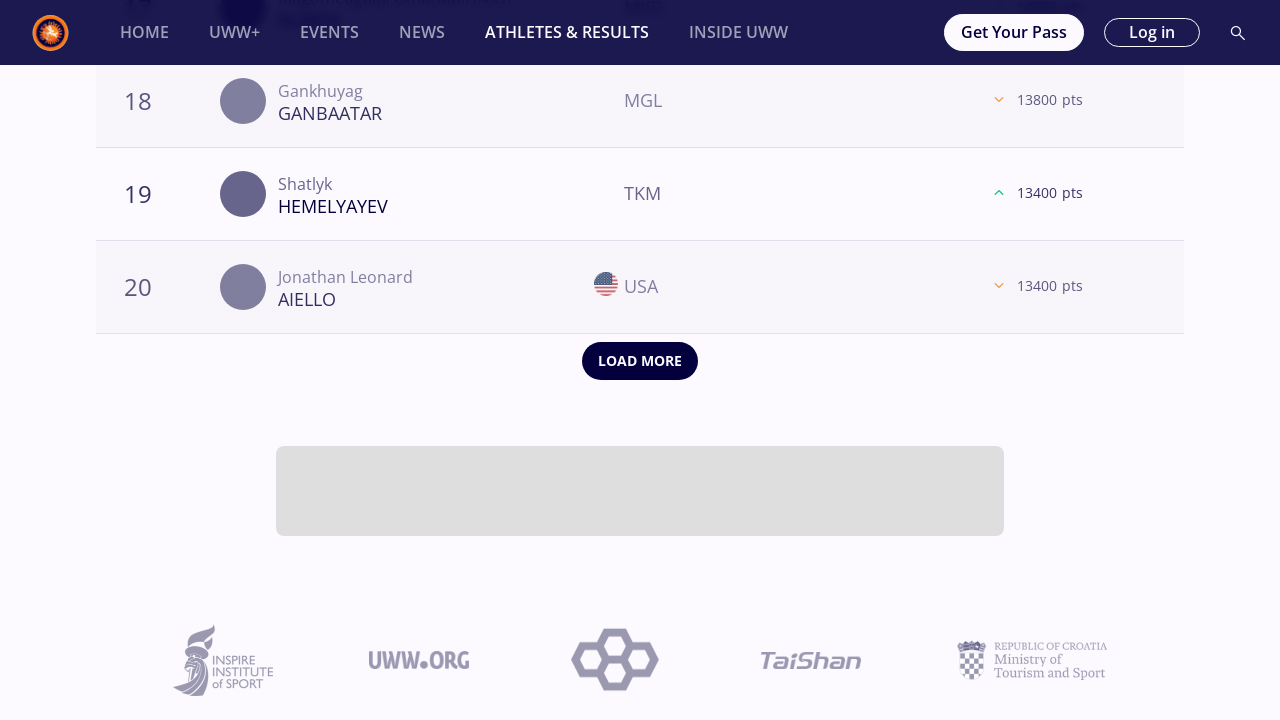

Clicked Load More button for 97 kg at (640, 361) on button[aria-label='Load More']
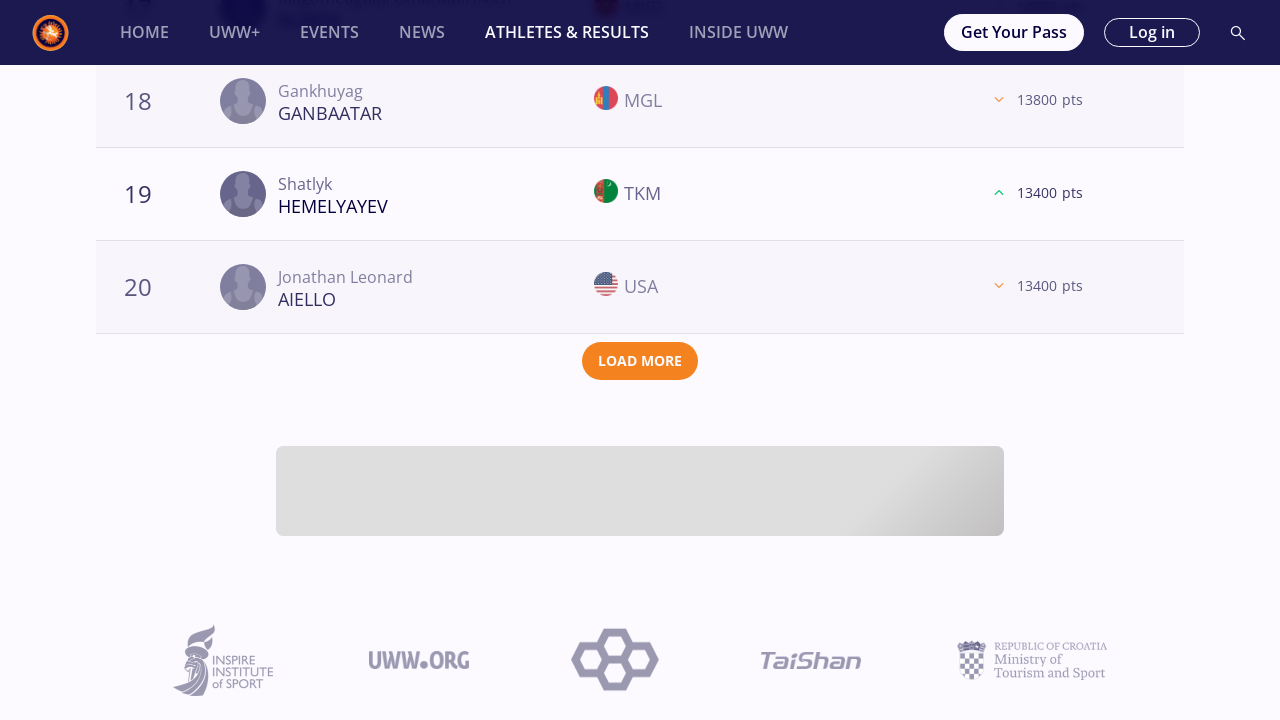

Waited for additional athletes to load in 97 kg
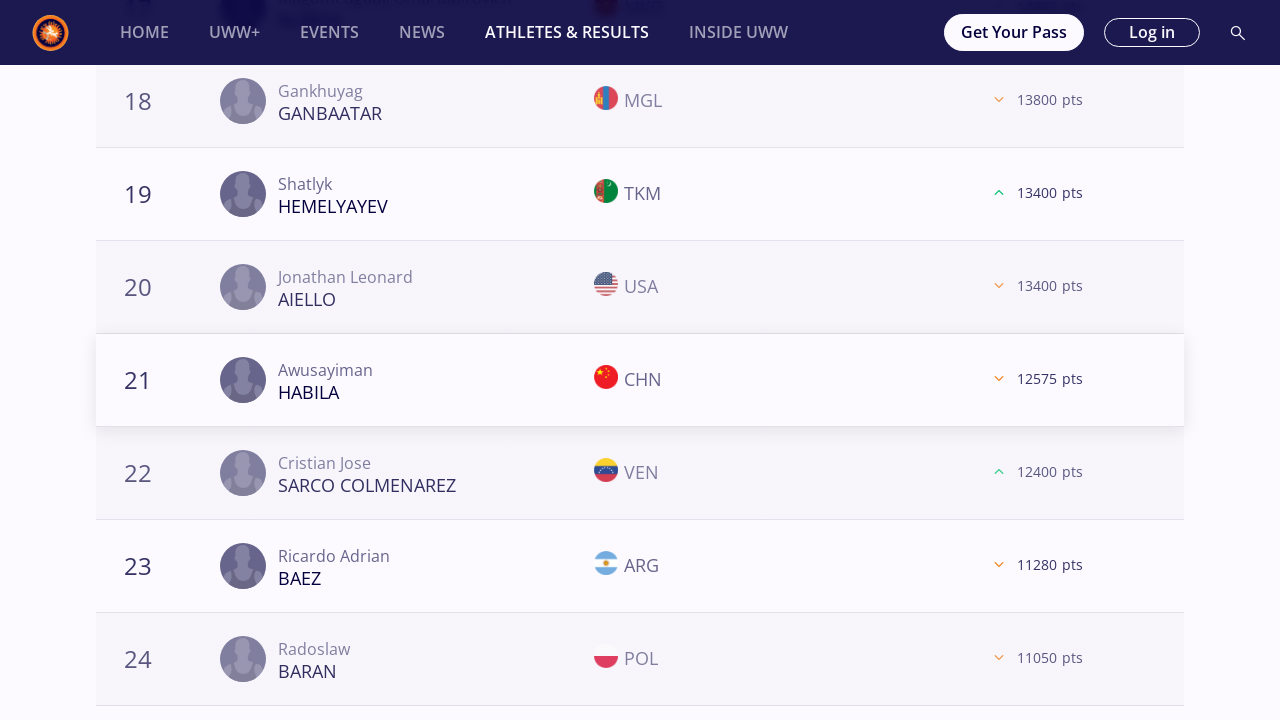

Scrolled Load More button into view for 97 kg
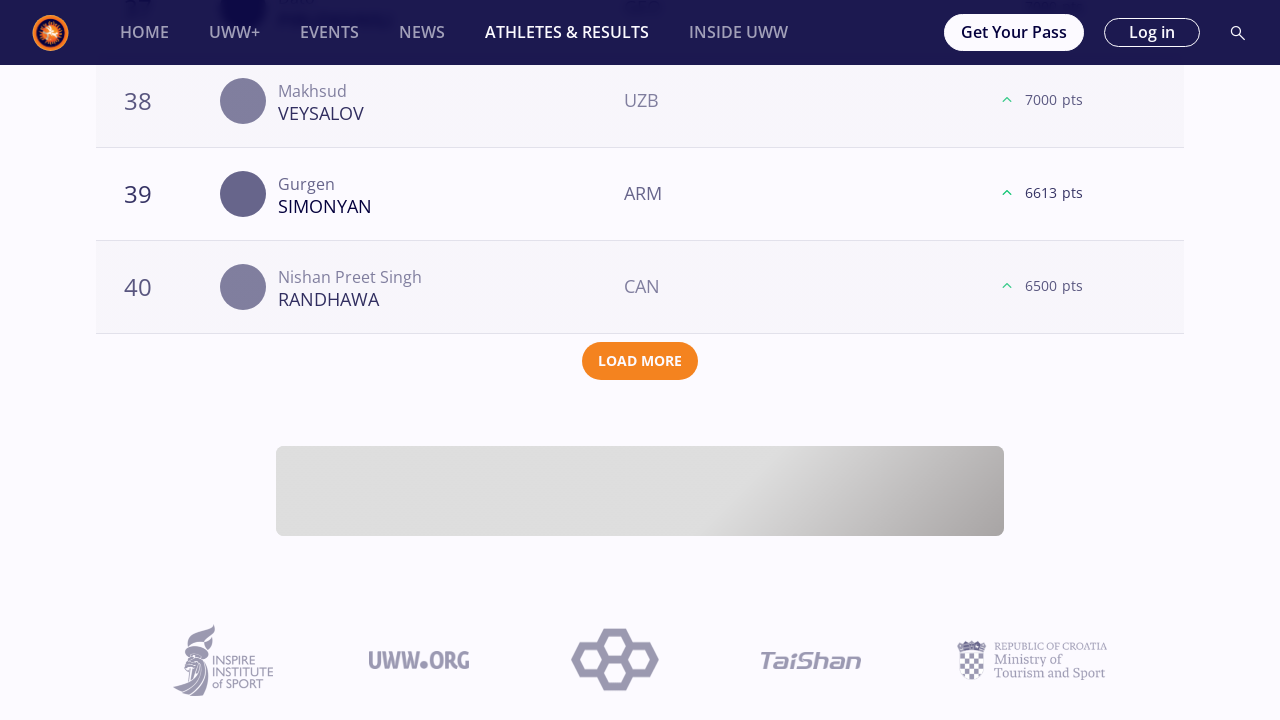

Clicked Load More button for 97 kg at (640, 361) on button[aria-label='Load More']
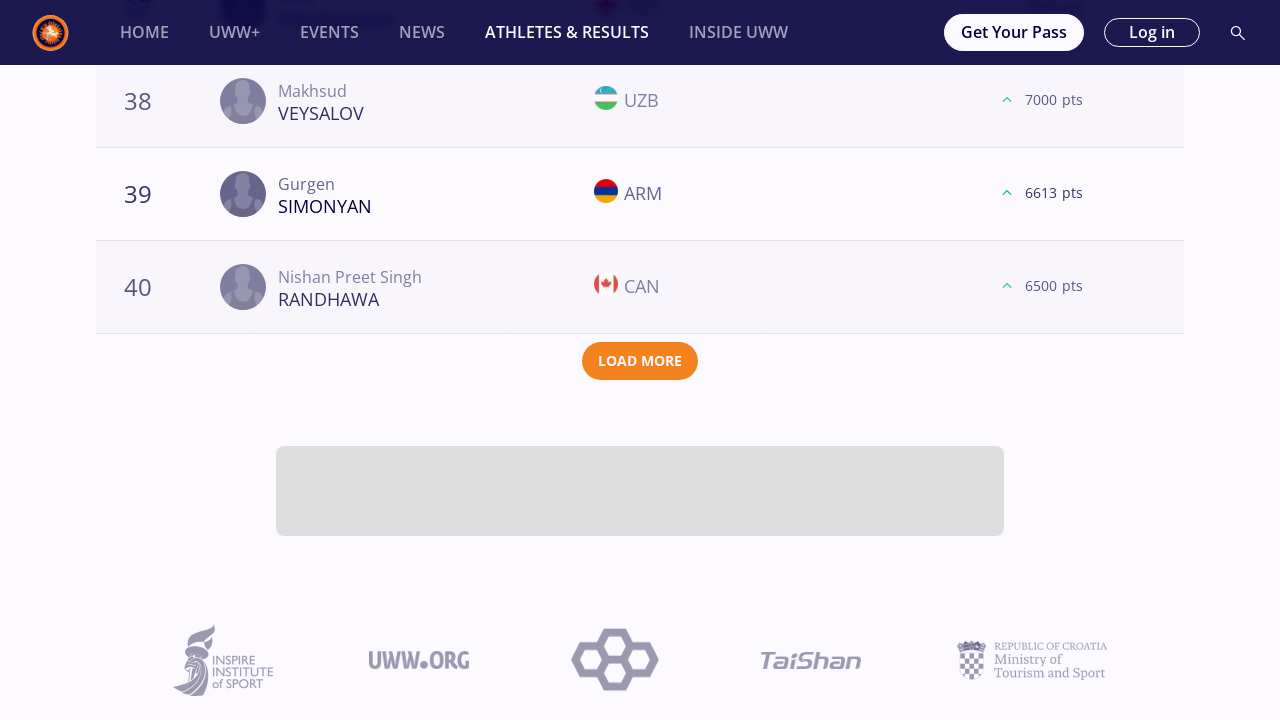

Waited for additional athletes to load in 97 kg
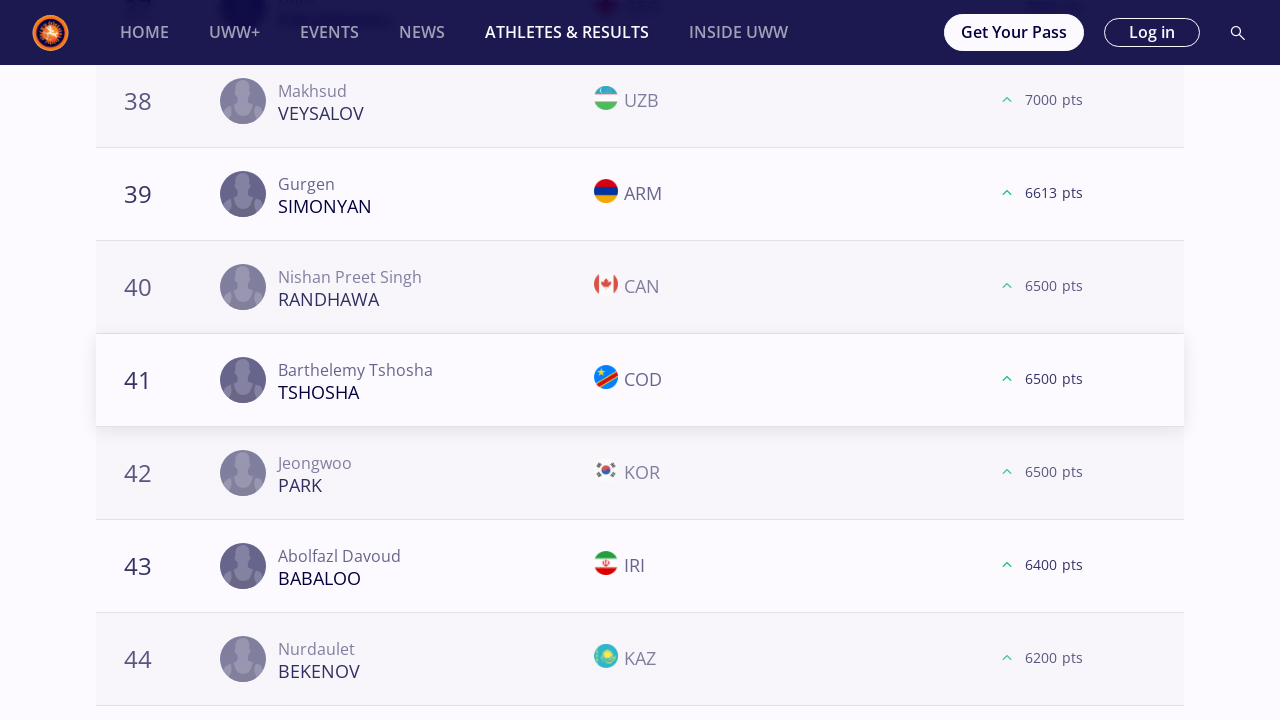

Scrolled Load More button into view for 97 kg
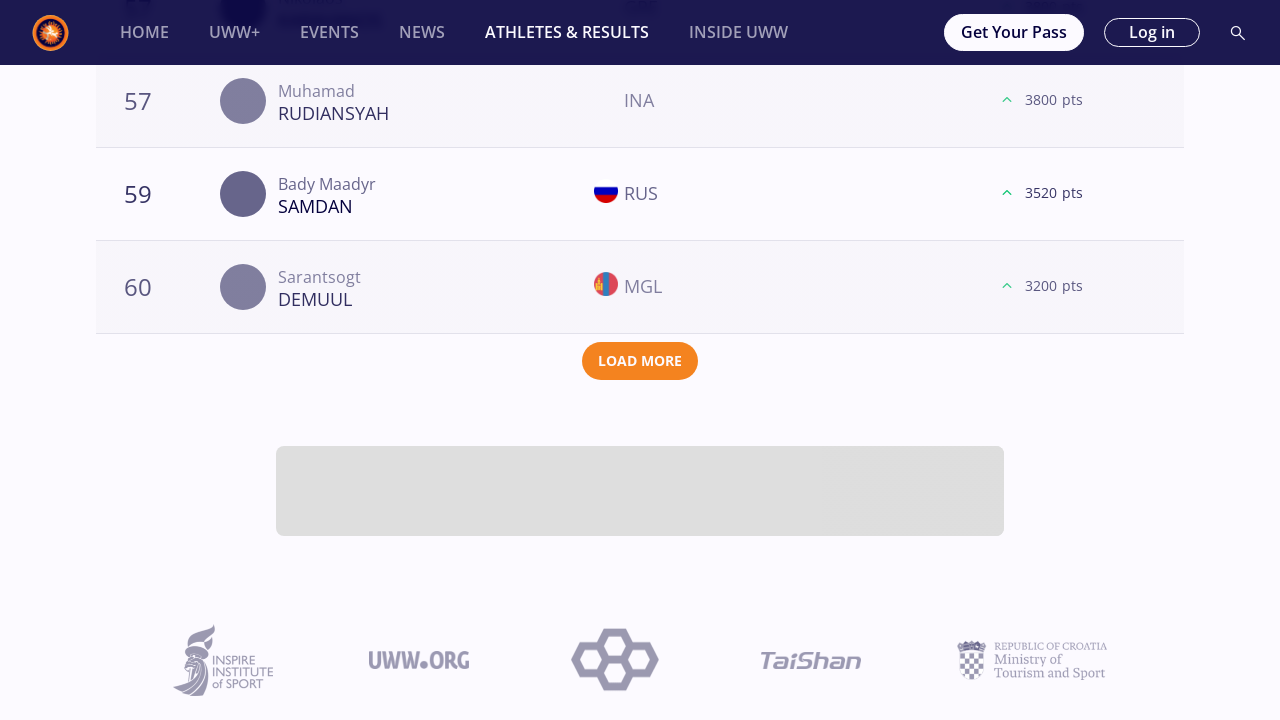

Clicked Load More button for 97 kg at (640, 361) on button[aria-label='Load More']
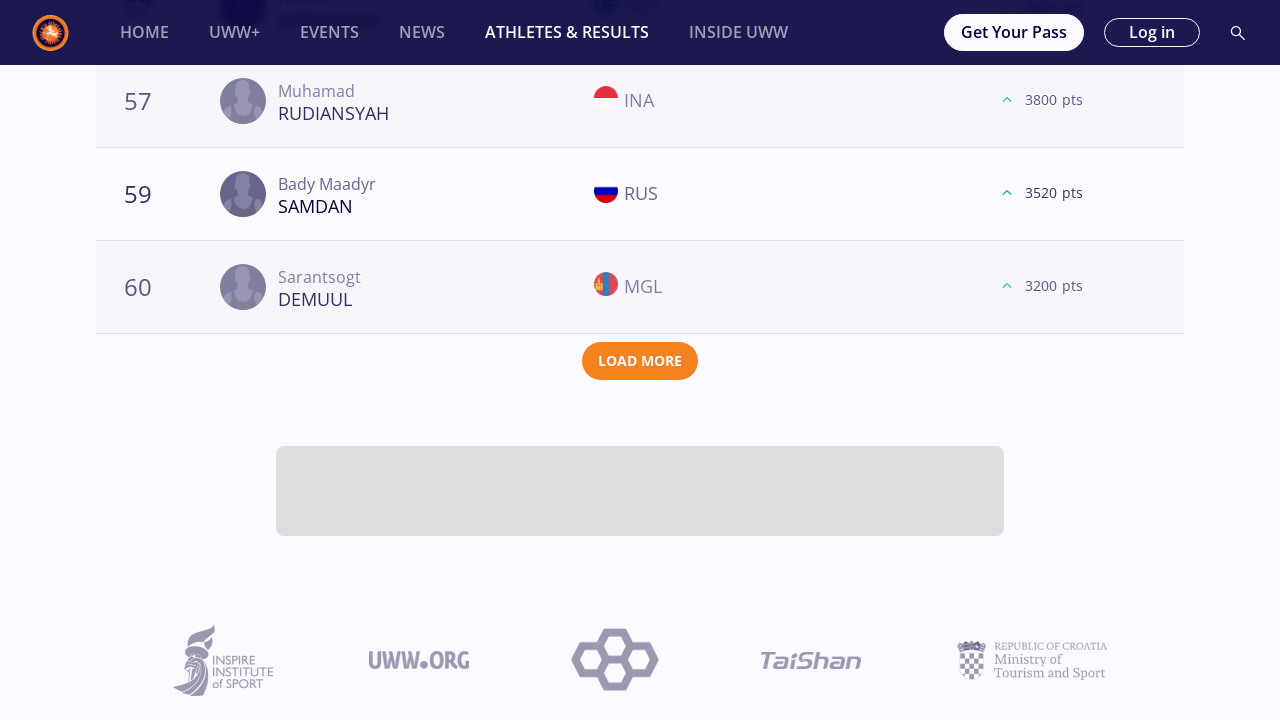

Waited for additional athletes to load in 97 kg
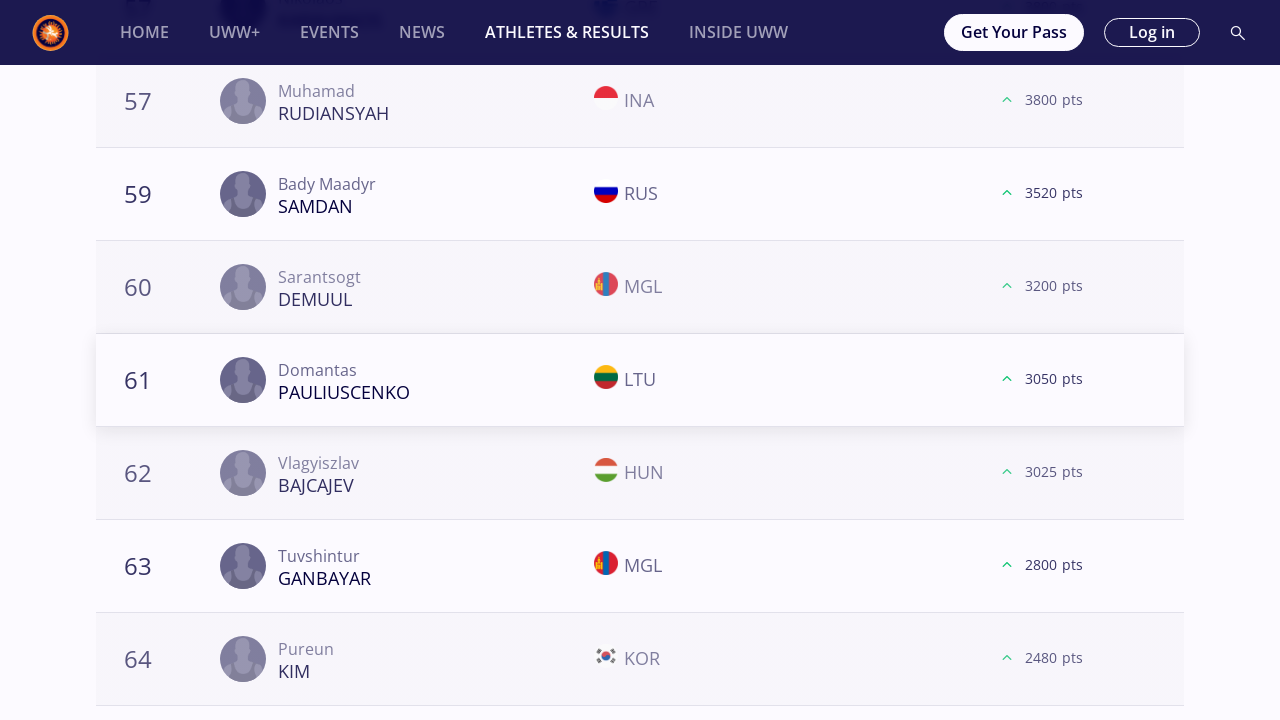

Verified athletes table is populated for 97 kg
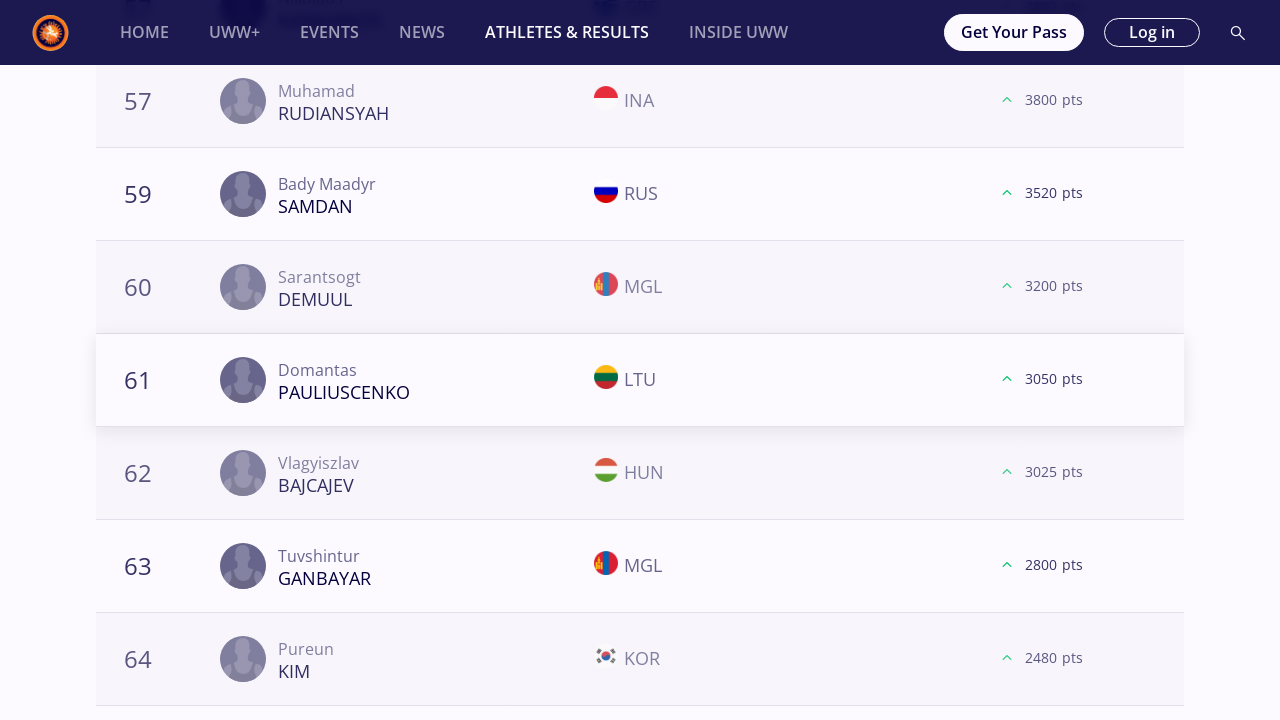

Clicked on weight class tab: 125 kg at (848, 360) on .tab-name>.tab-text:text-is("125 kg")
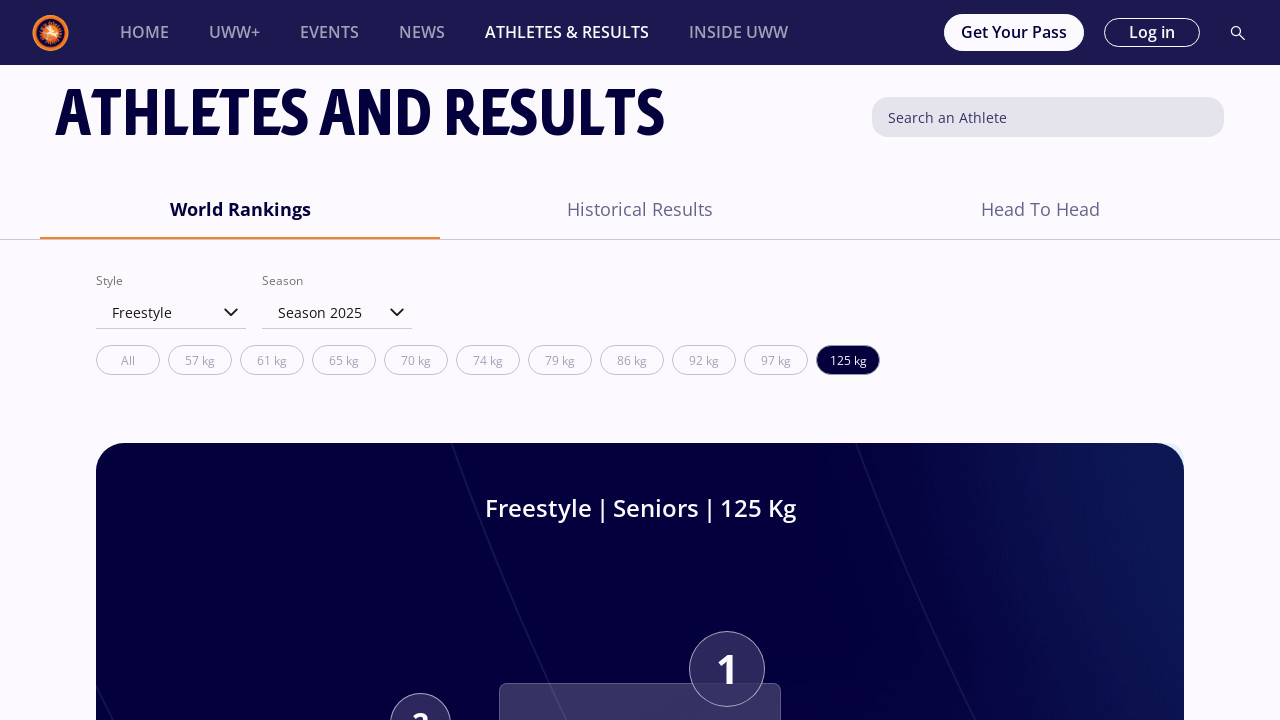

Waited for 125 kg tab content to load
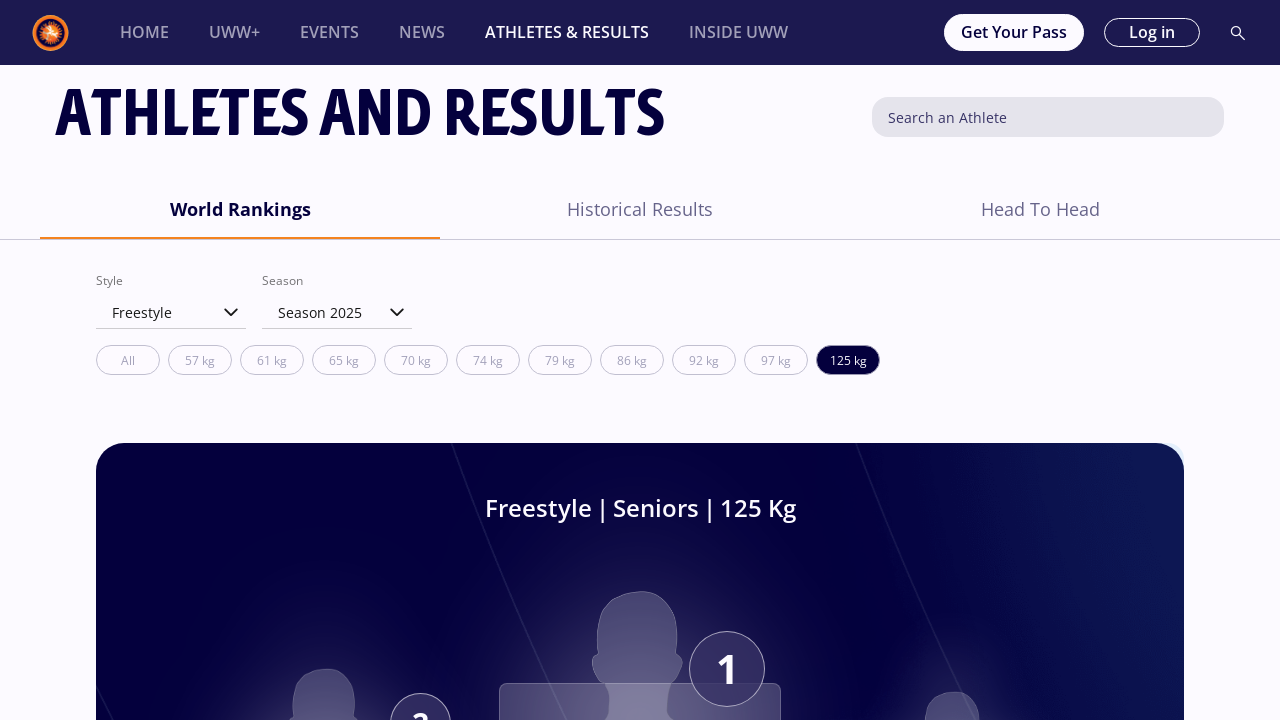

Athlete cards loaded for 125 kg
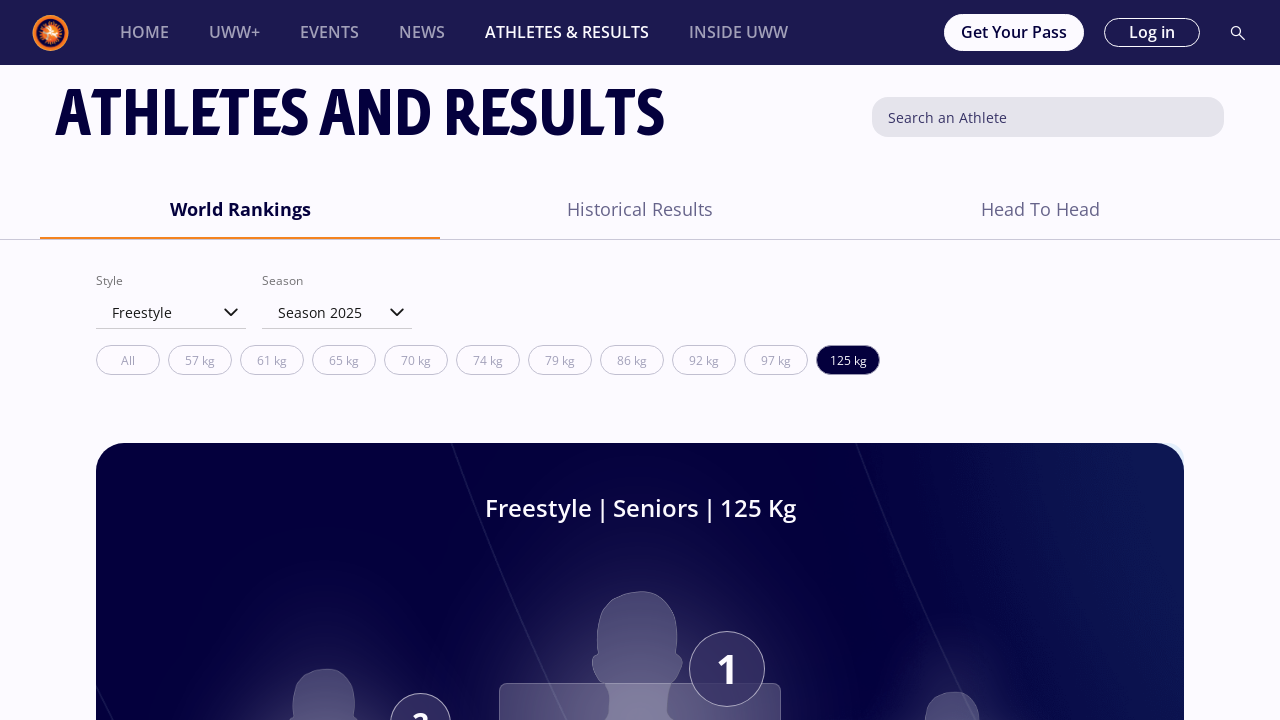

Scrolled Load More button into view for 125 kg
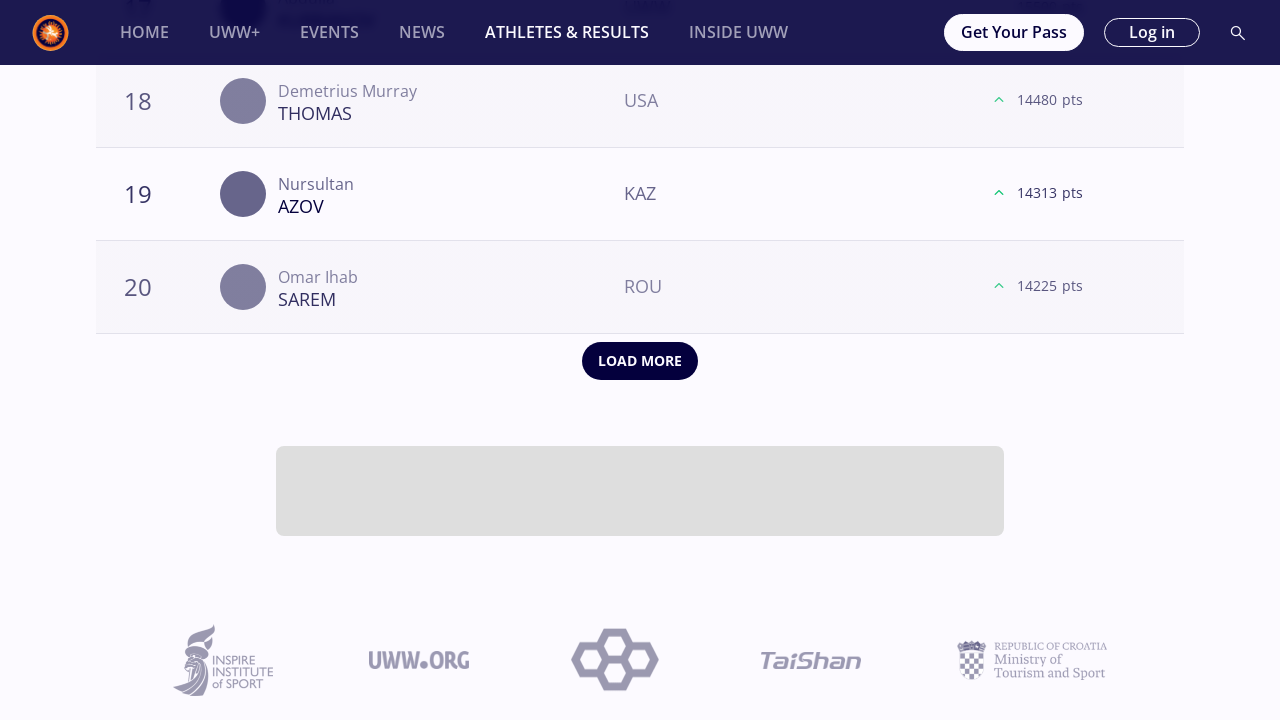

Clicked Load More button for 125 kg at (640, 361) on button[aria-label='Load More']
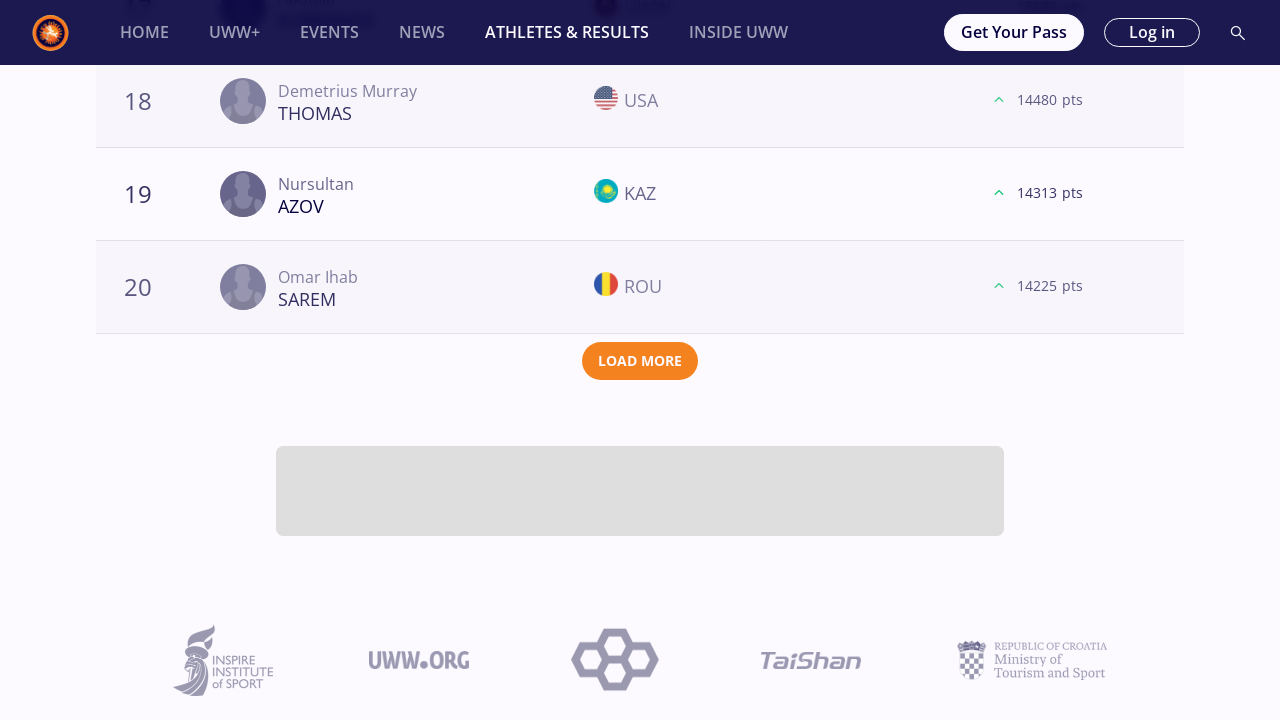

Waited for additional athletes to load in 125 kg
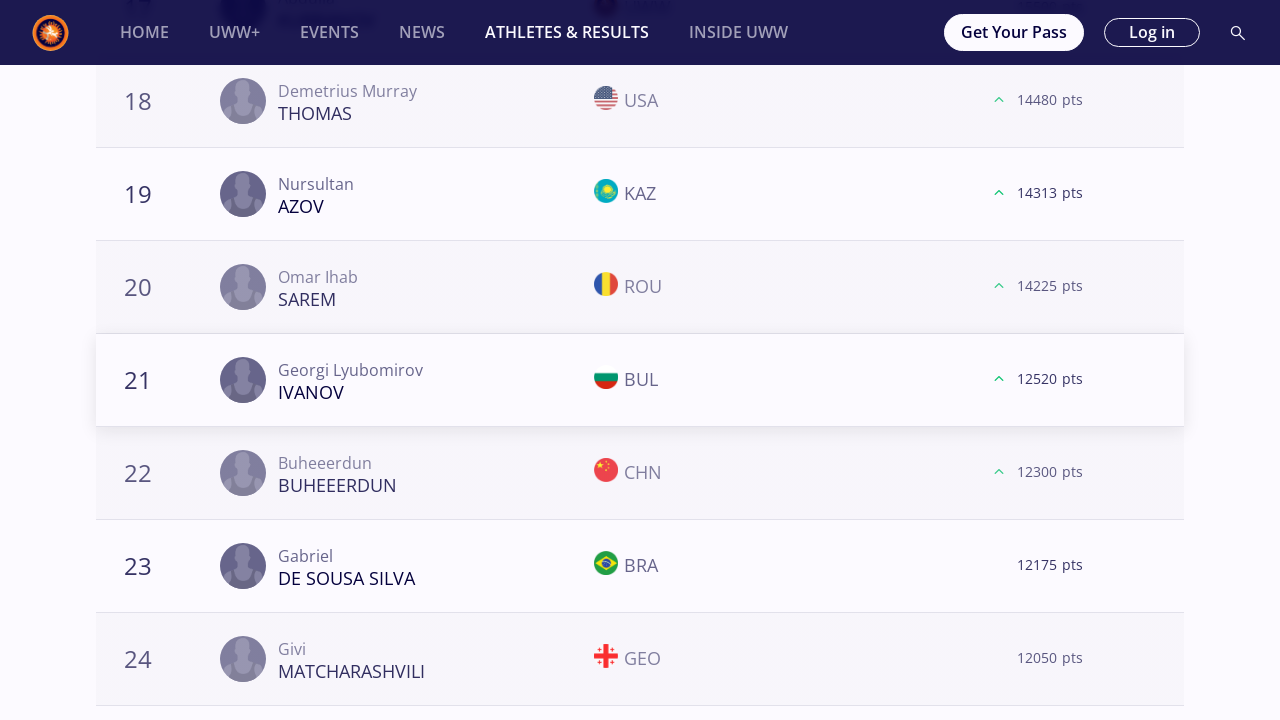

Scrolled Load More button into view for 125 kg
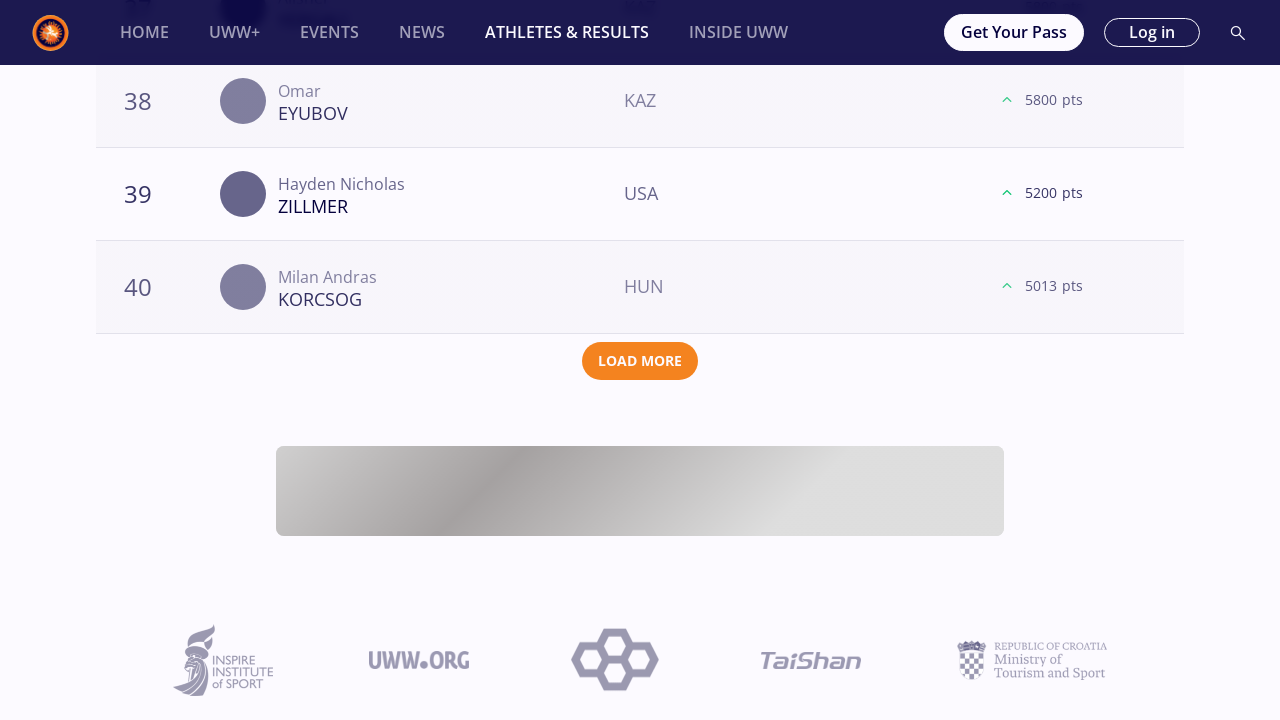

Clicked Load More button for 125 kg at (640, 361) on button[aria-label='Load More']
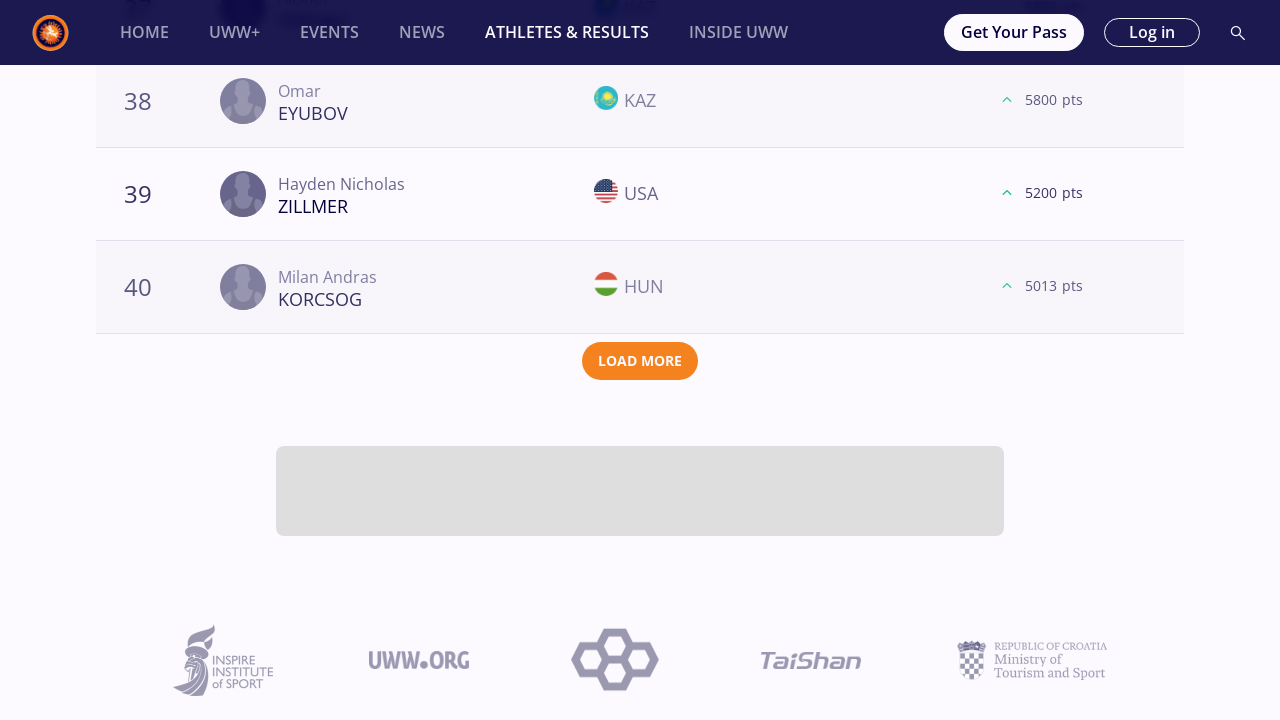

Waited for additional athletes to load in 125 kg
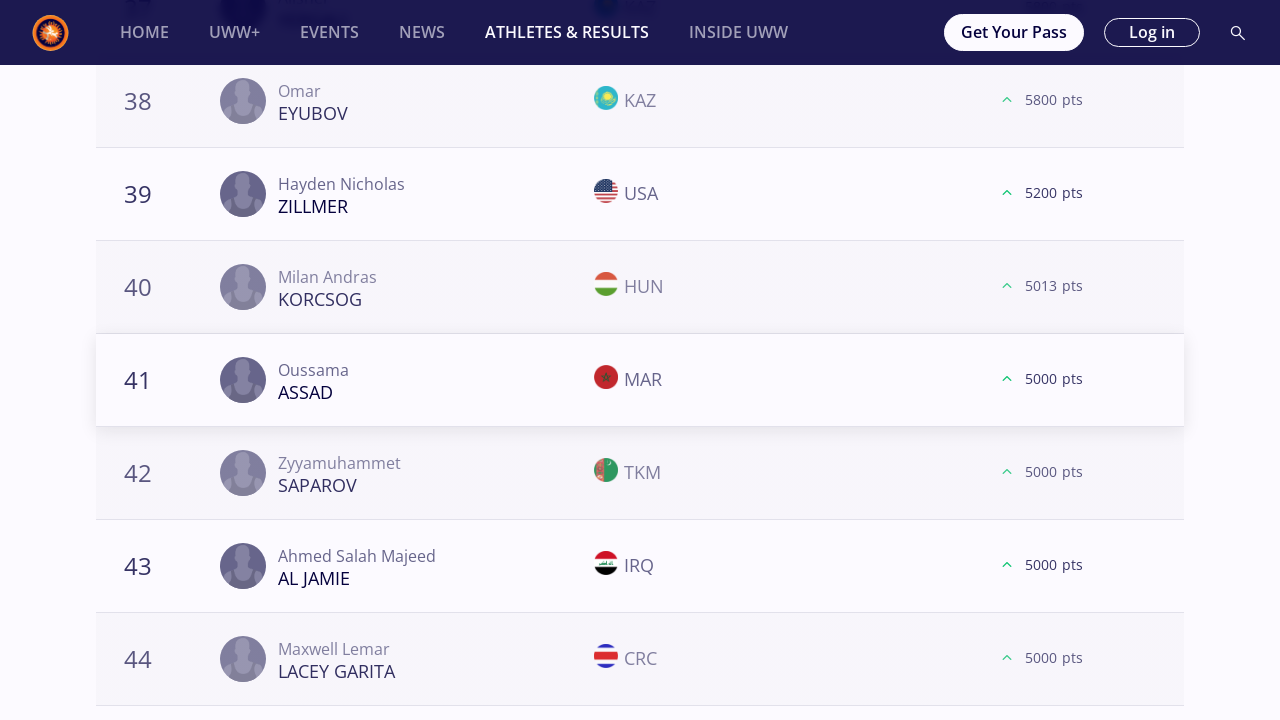

Verified athletes table is populated for 125 kg
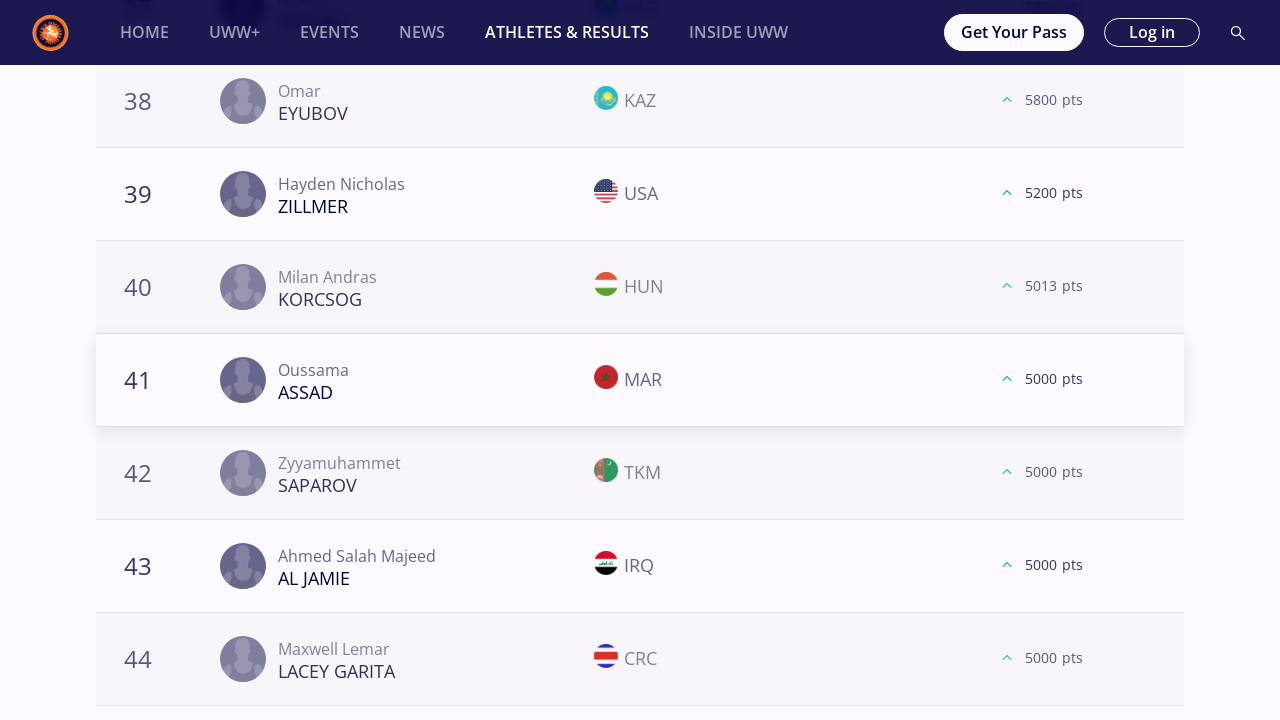

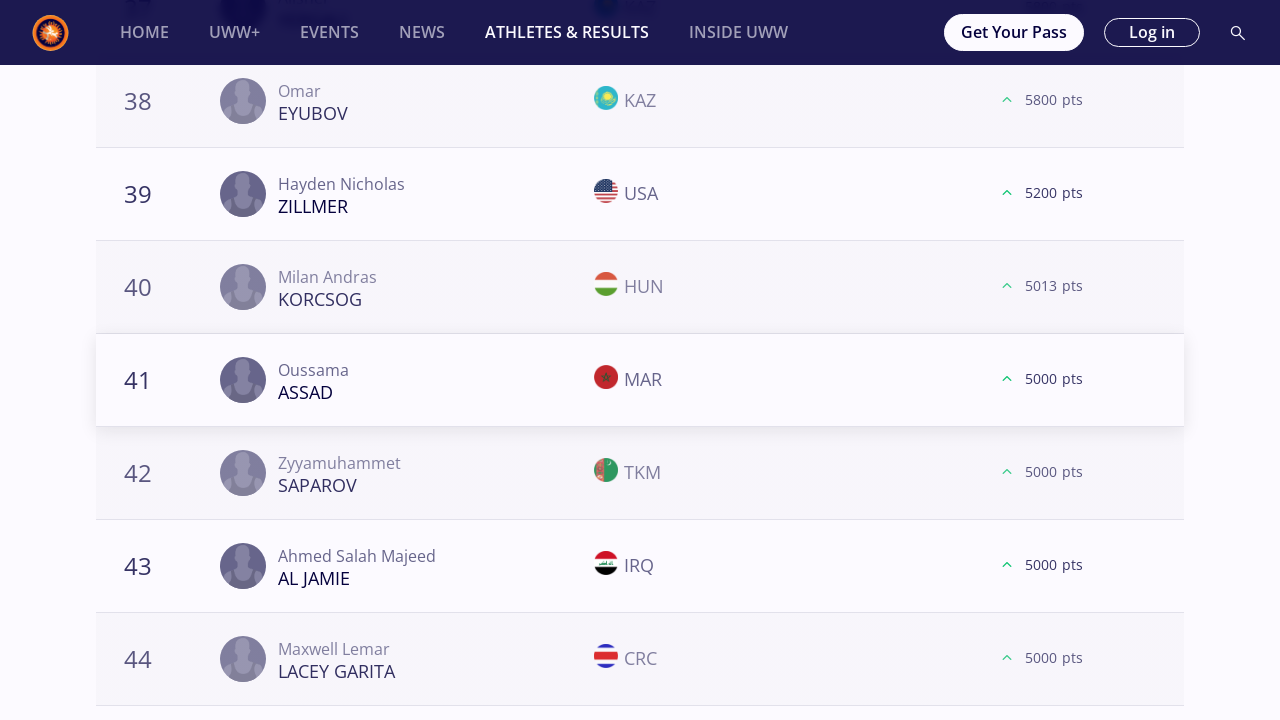